Tests selecting all checkboxes, then refreshing and selecting only the Heart Attack checkbox

Starting URL: https://automationfc.github.io/multiple-fields/

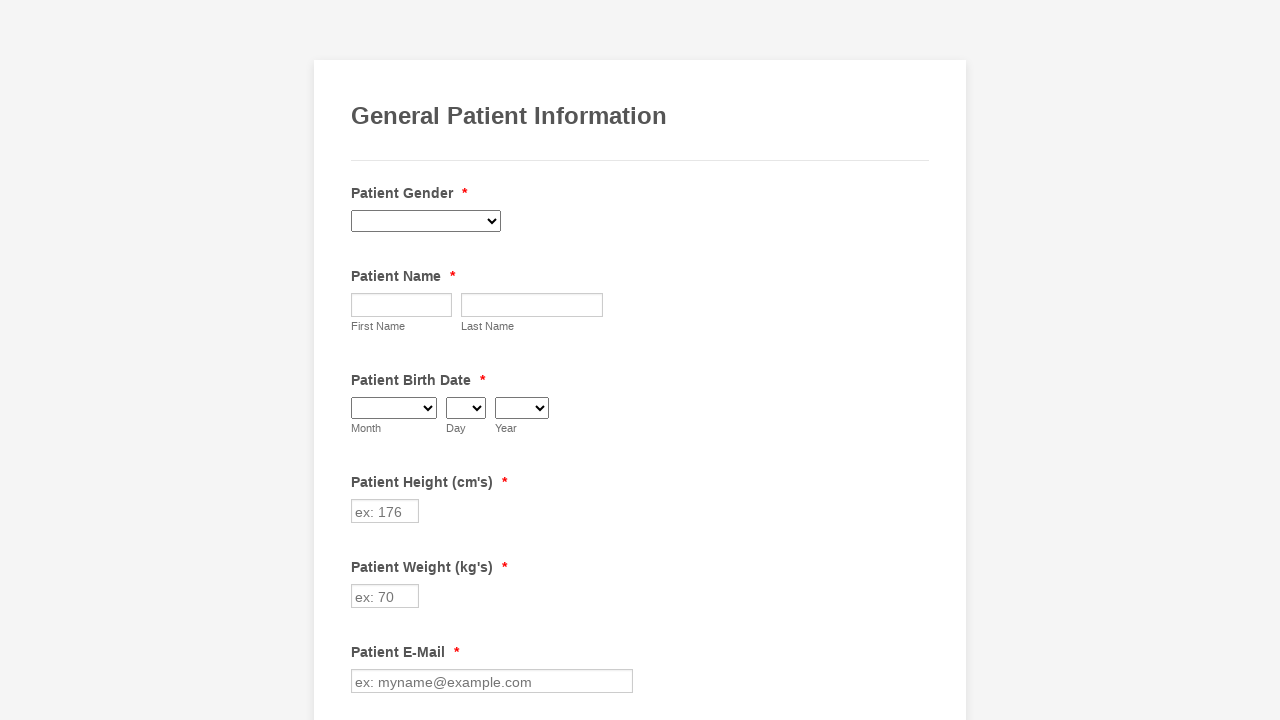

Located all checkboxes on the page
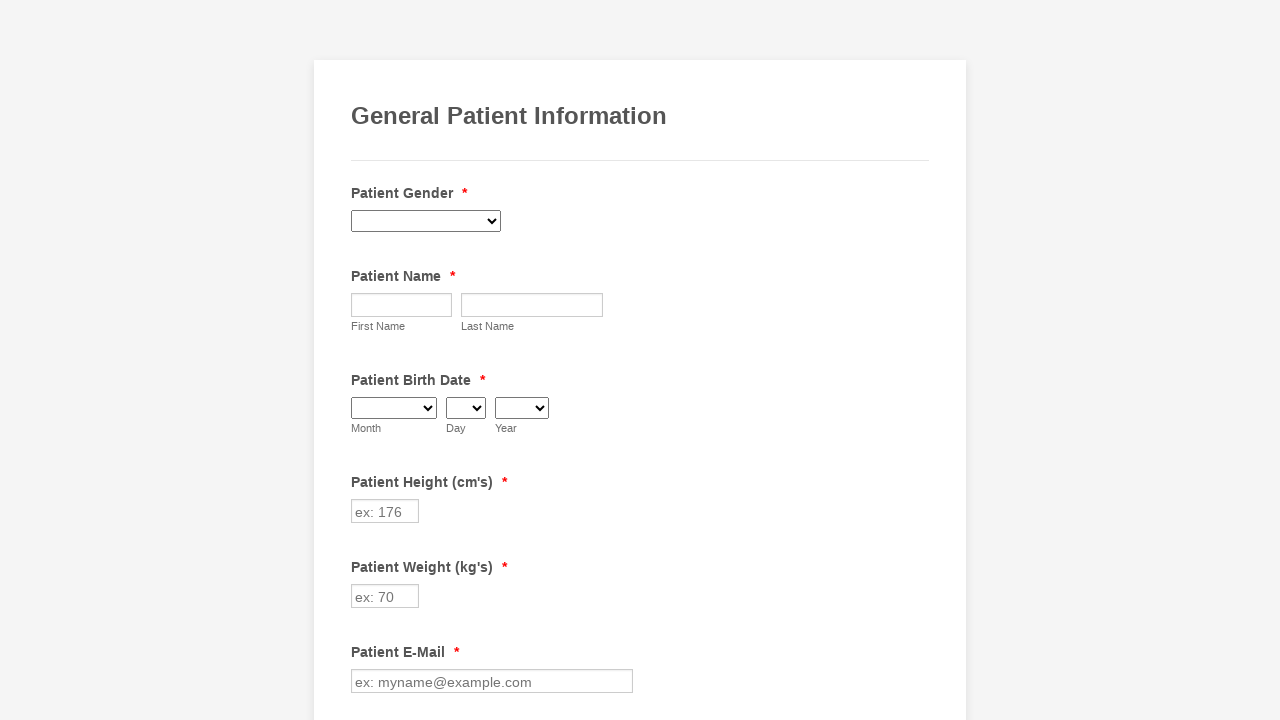

Found 29 checkboxes total
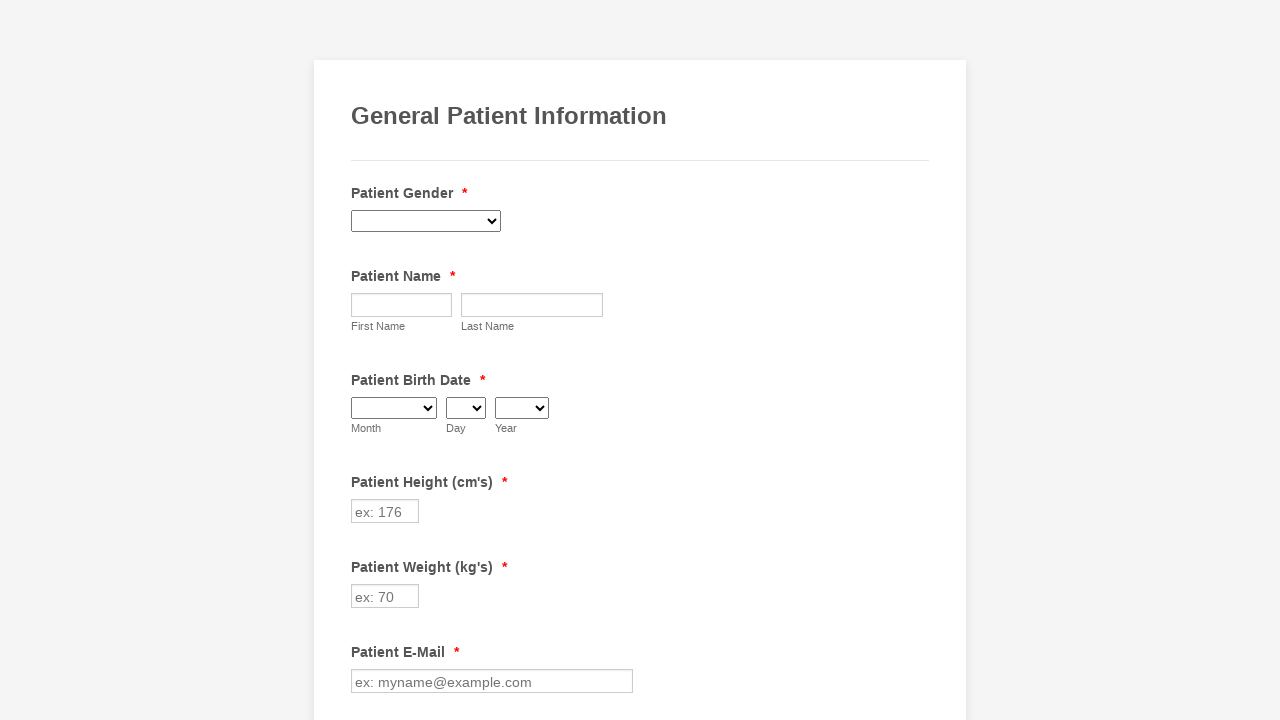

Clicked checkbox #0 to select it at (362, 360) on div.form-input-wide input[type='checkbox'] >> nth=0
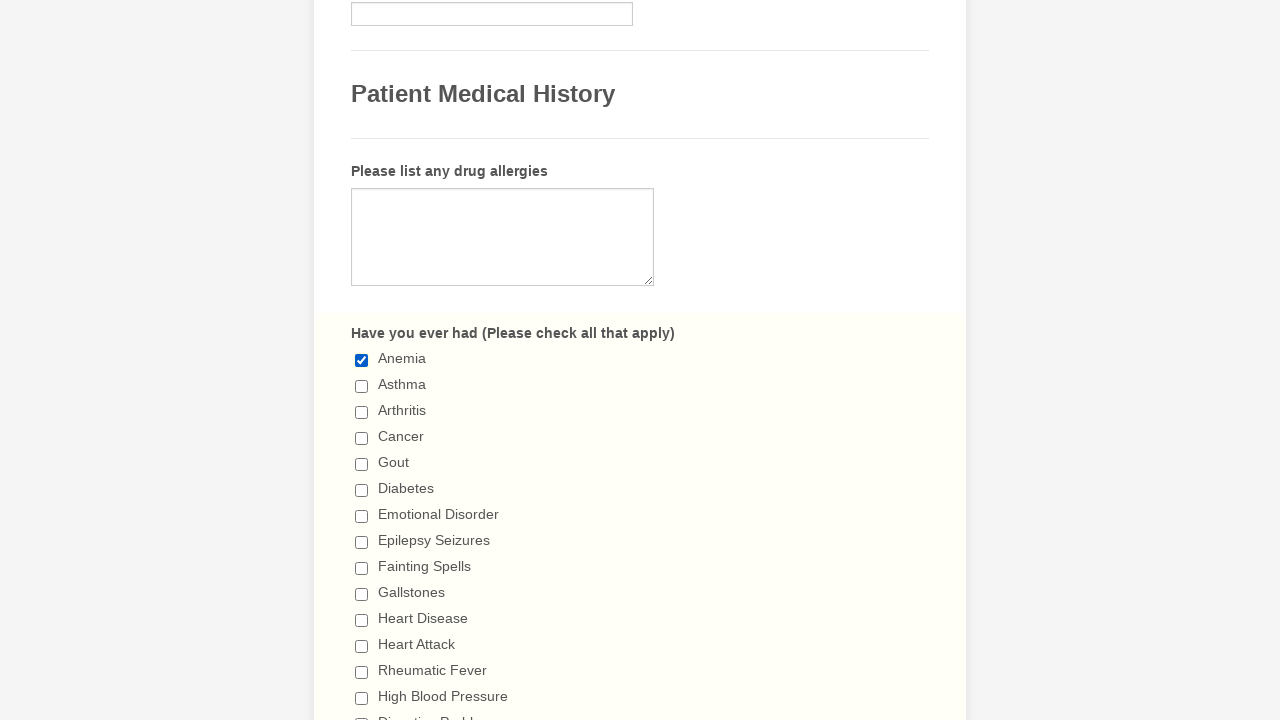

Verified checkbox #0 is checked
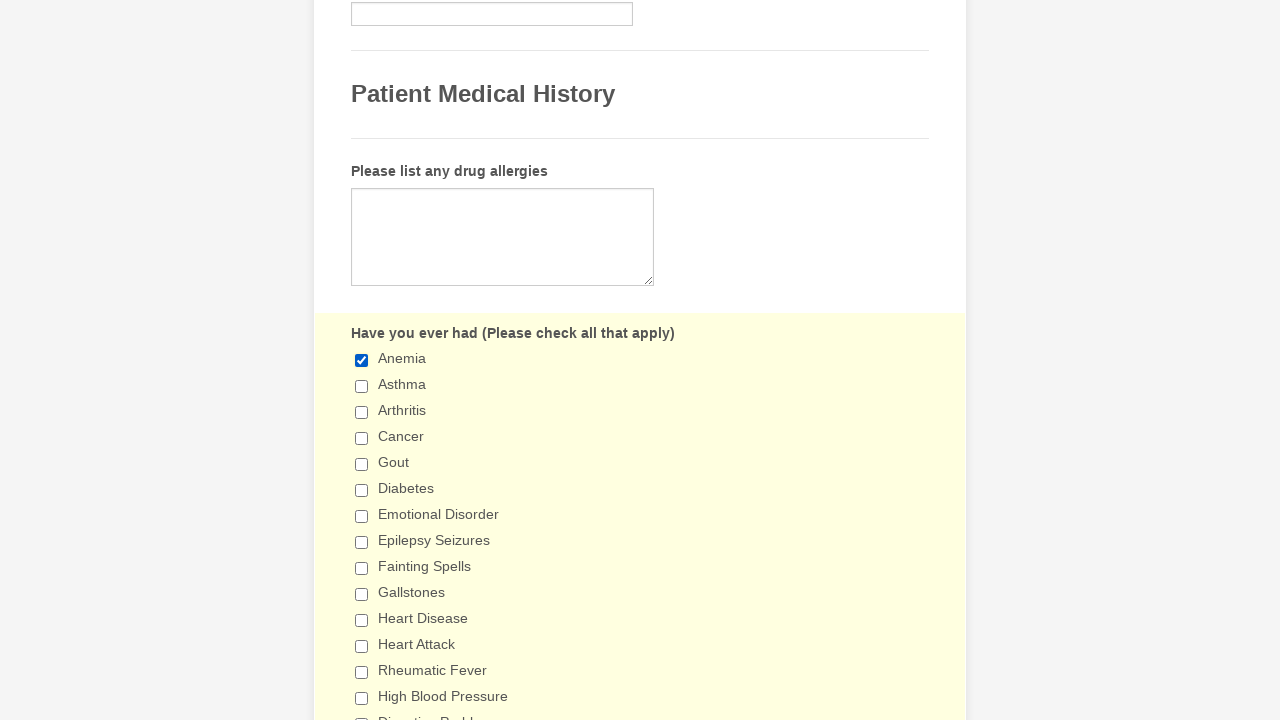

Clicked checkbox #1 to select it at (362, 386) on div.form-input-wide input[type='checkbox'] >> nth=1
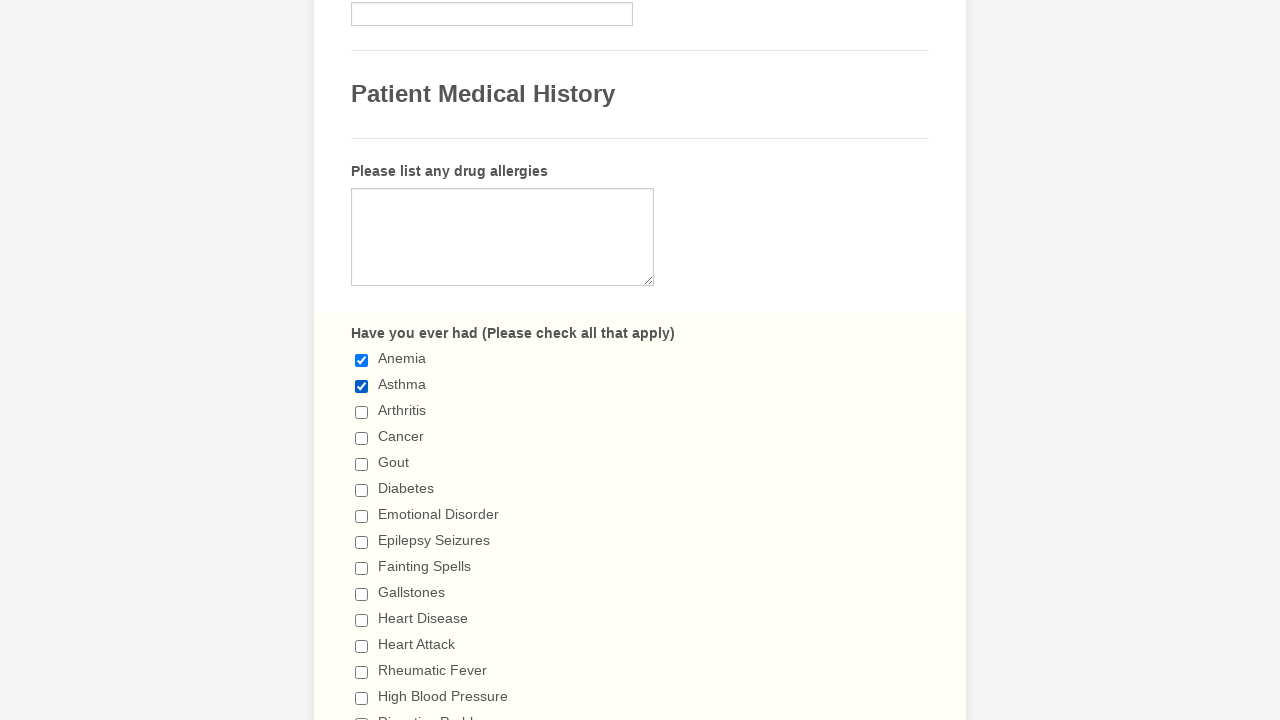

Verified checkbox #1 is checked
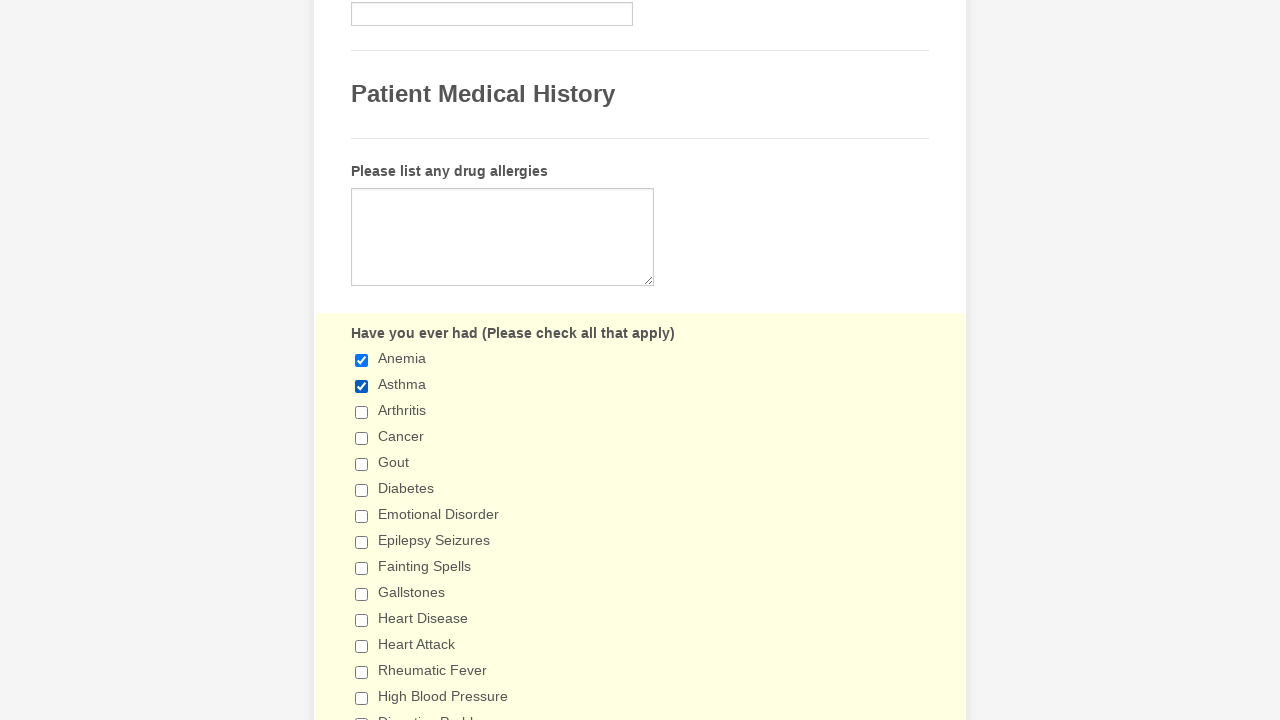

Clicked checkbox #2 to select it at (362, 412) on div.form-input-wide input[type='checkbox'] >> nth=2
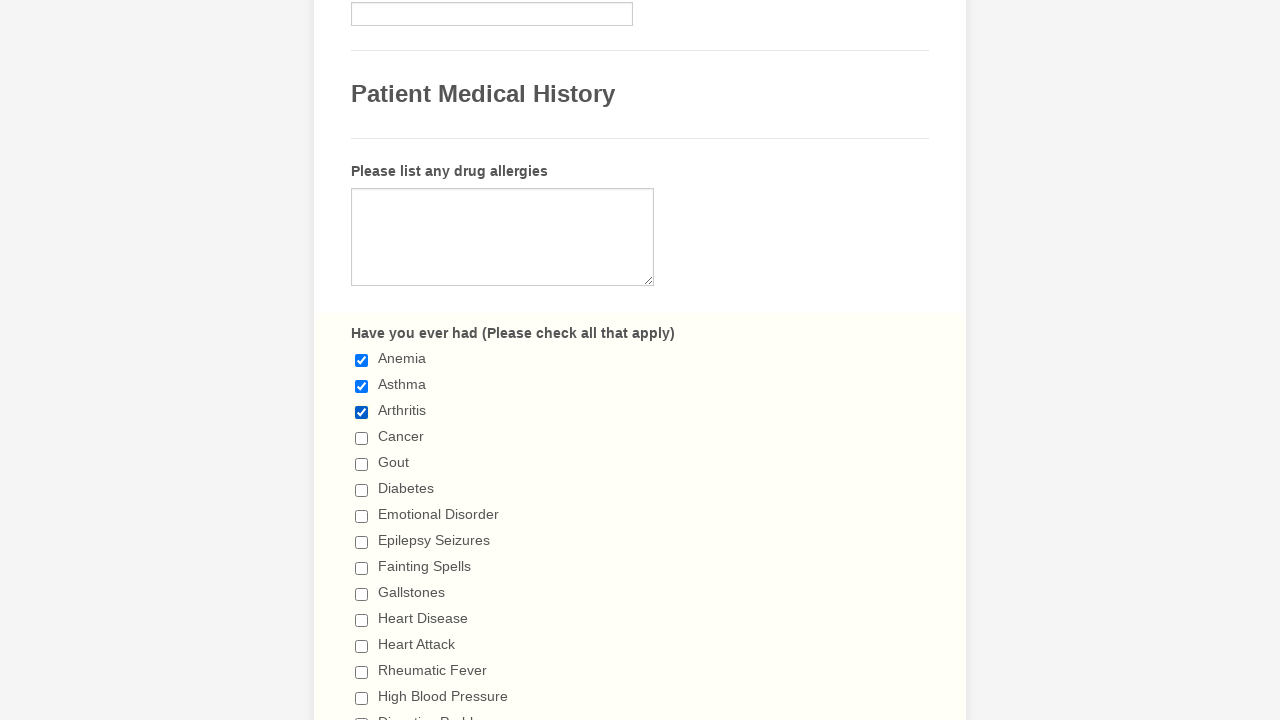

Verified checkbox #2 is checked
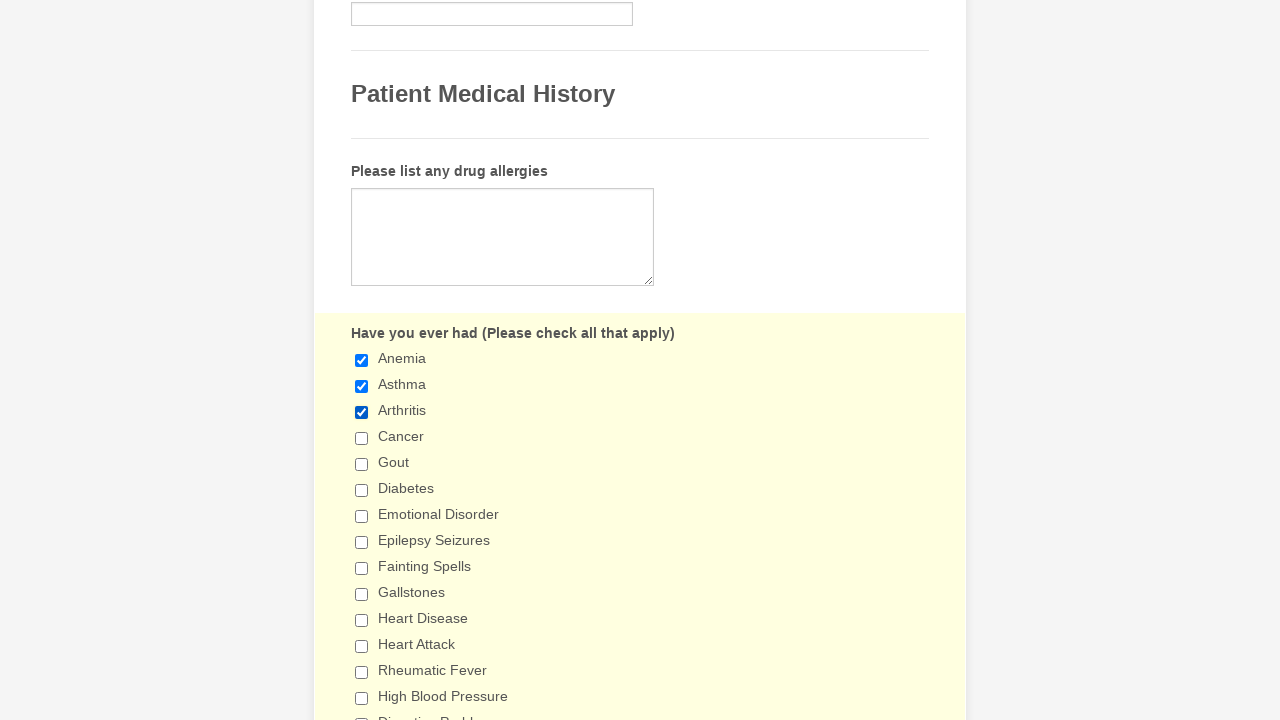

Clicked checkbox #3 to select it at (362, 438) on div.form-input-wide input[type='checkbox'] >> nth=3
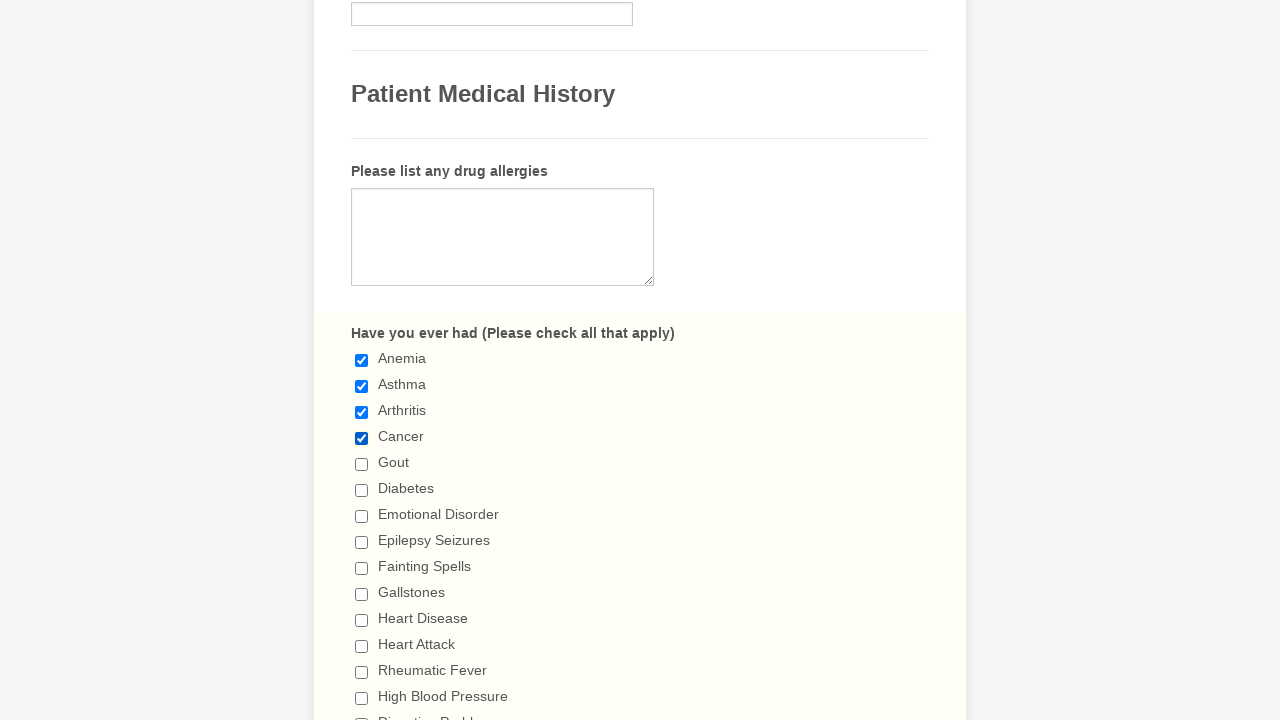

Verified checkbox #3 is checked
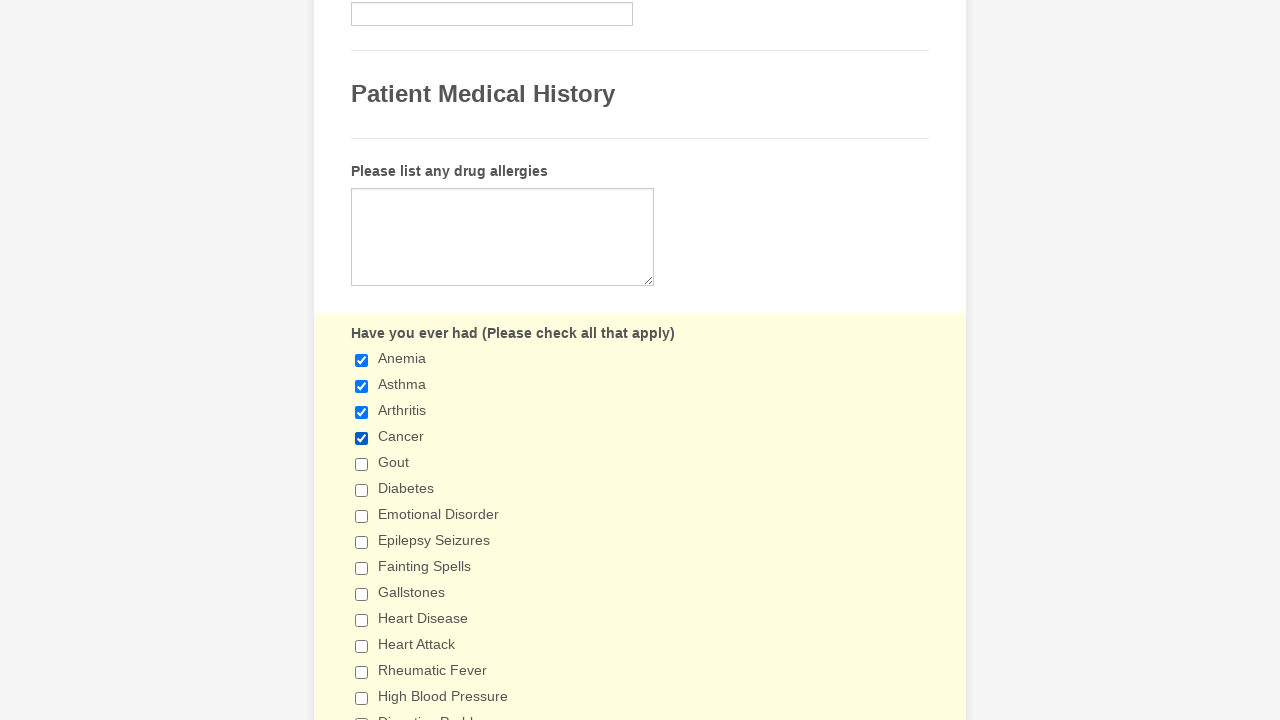

Clicked checkbox #4 to select it at (362, 464) on div.form-input-wide input[type='checkbox'] >> nth=4
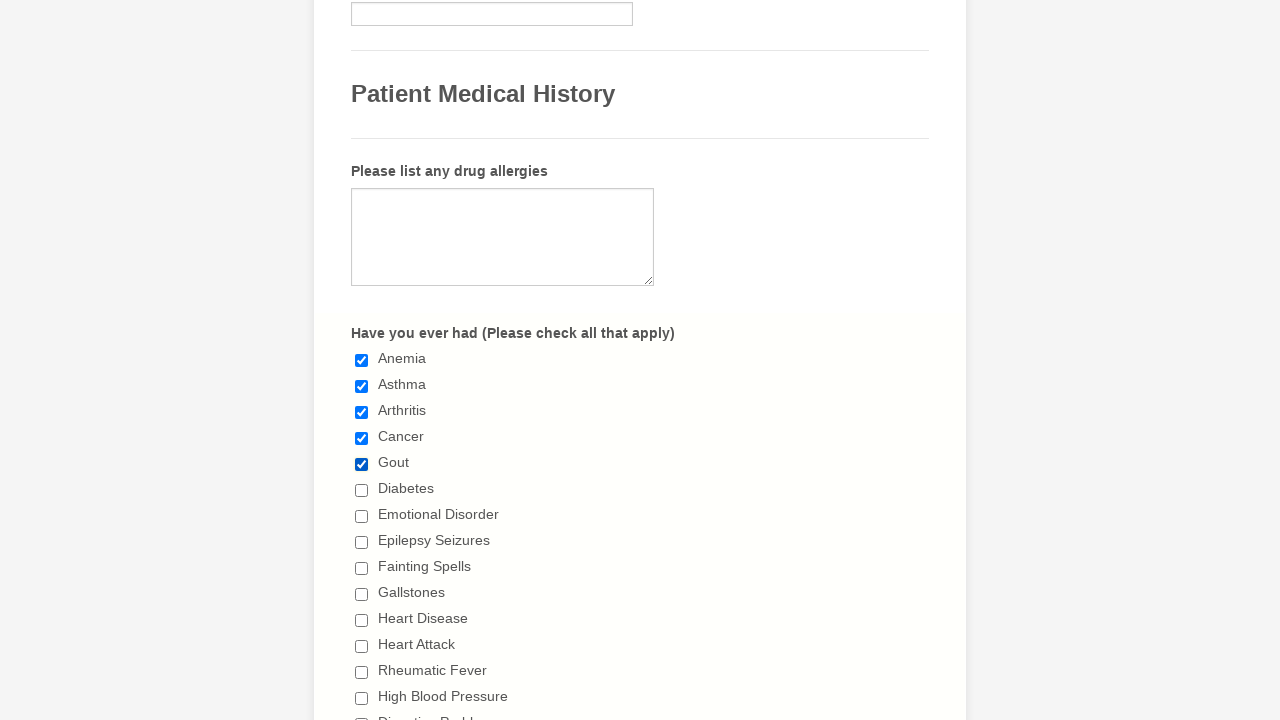

Verified checkbox #4 is checked
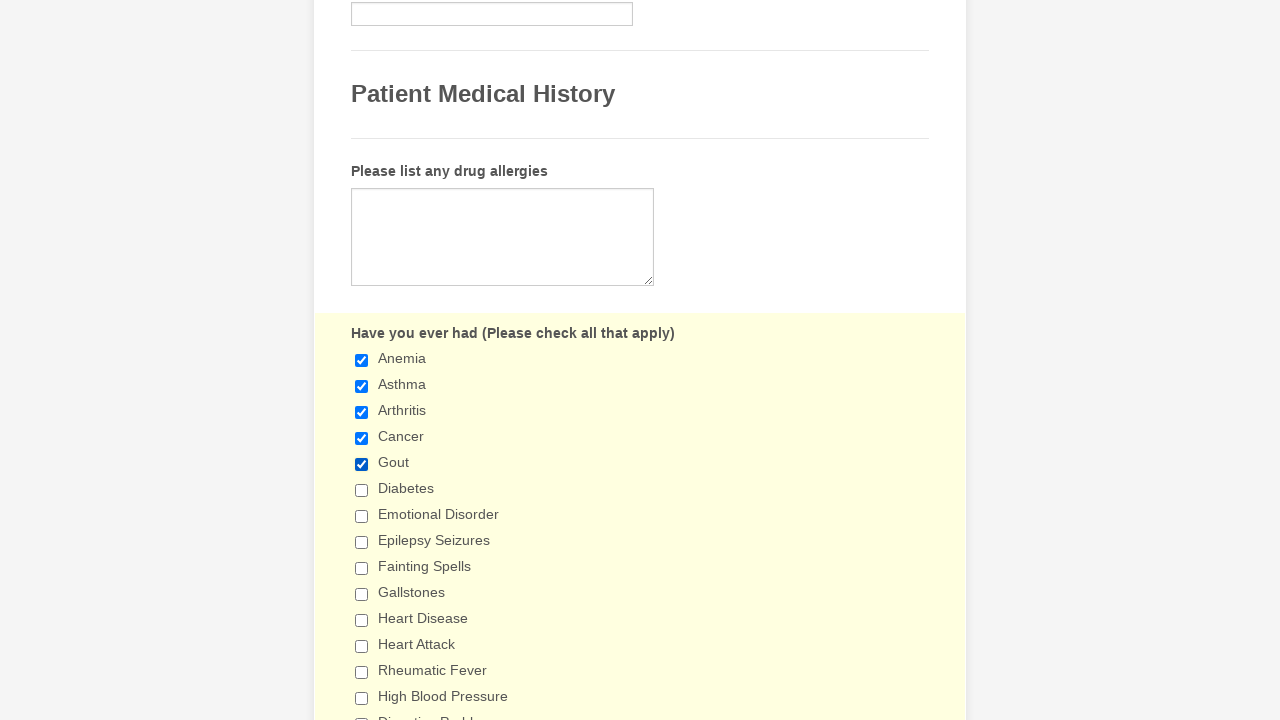

Clicked checkbox #5 to select it at (362, 490) on div.form-input-wide input[type='checkbox'] >> nth=5
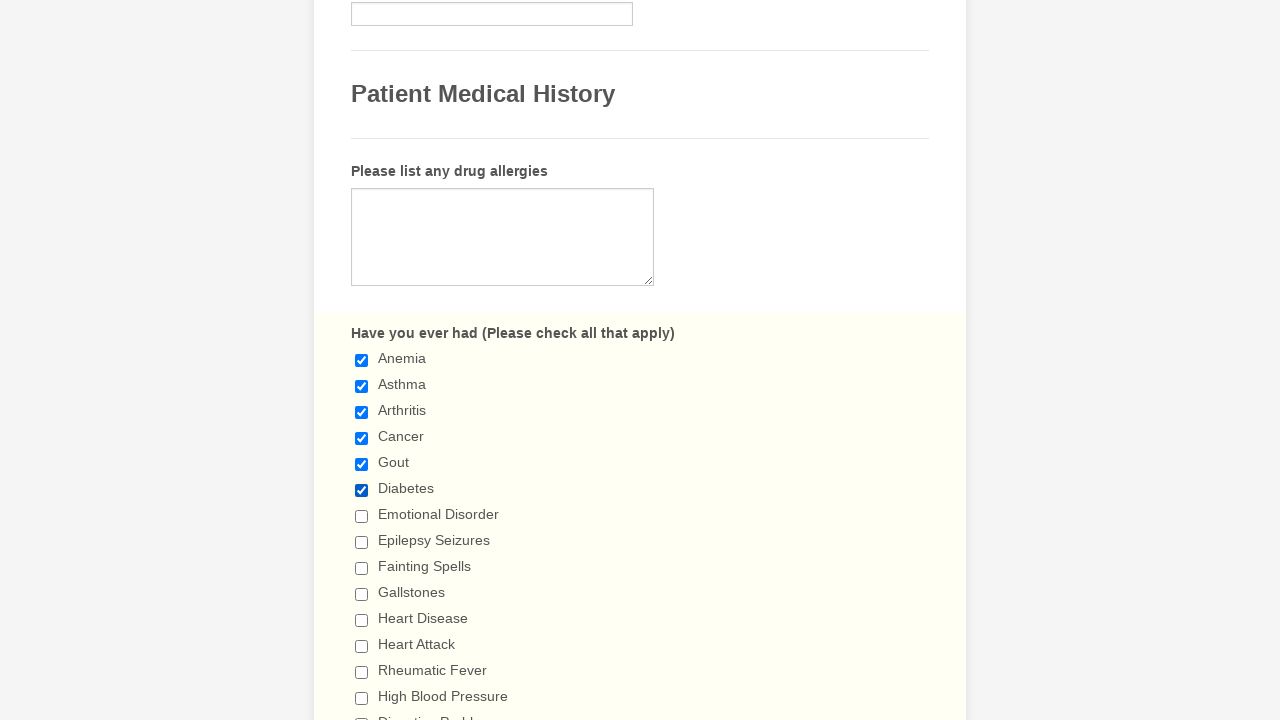

Verified checkbox #5 is checked
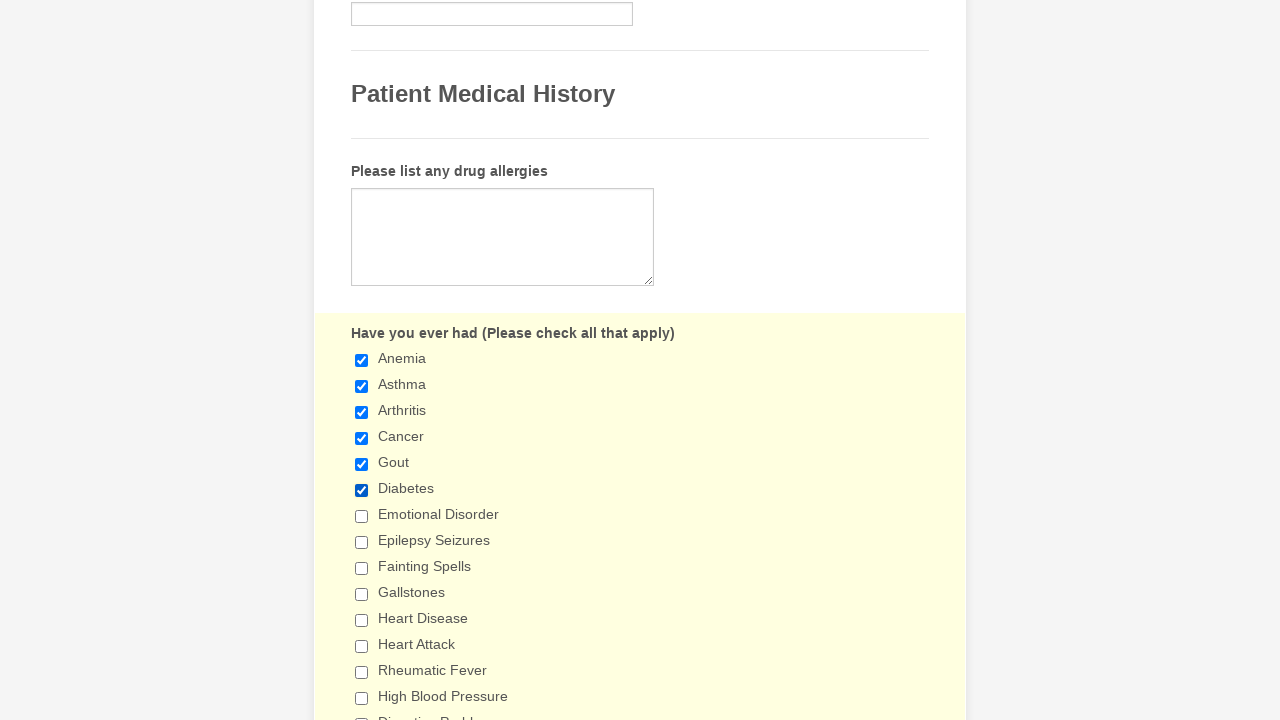

Clicked checkbox #6 to select it at (362, 516) on div.form-input-wide input[type='checkbox'] >> nth=6
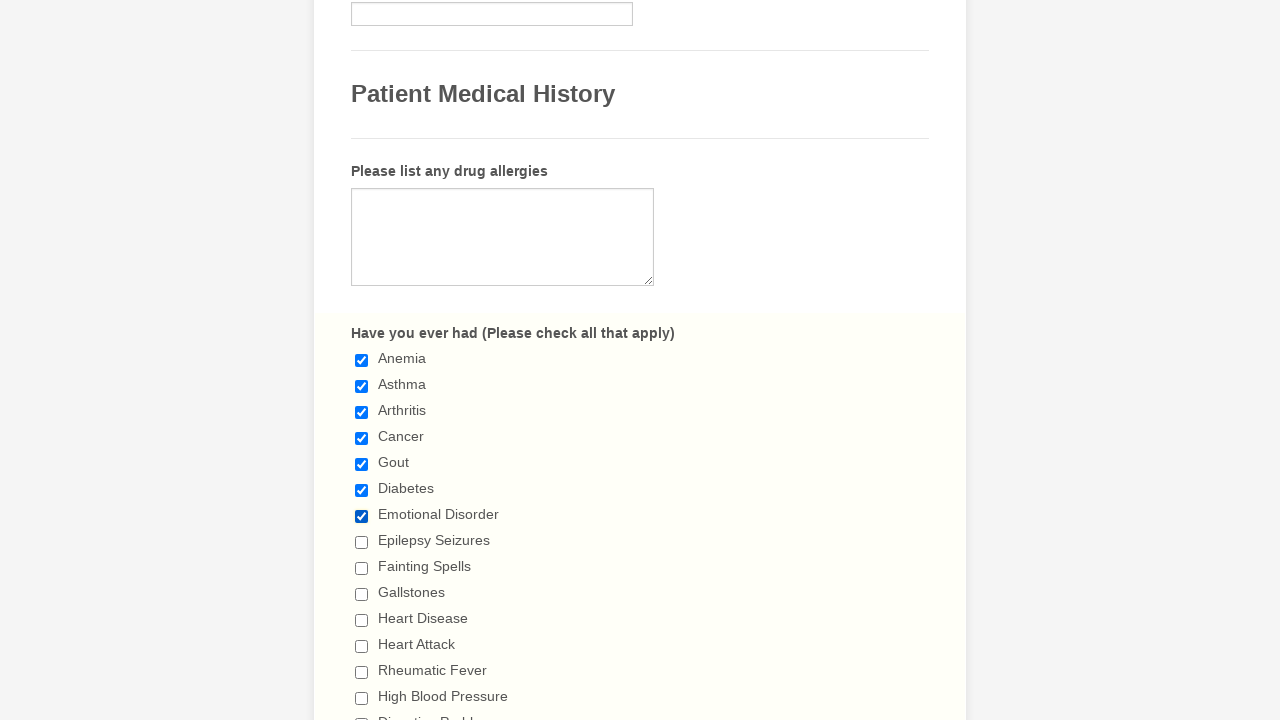

Verified checkbox #6 is checked
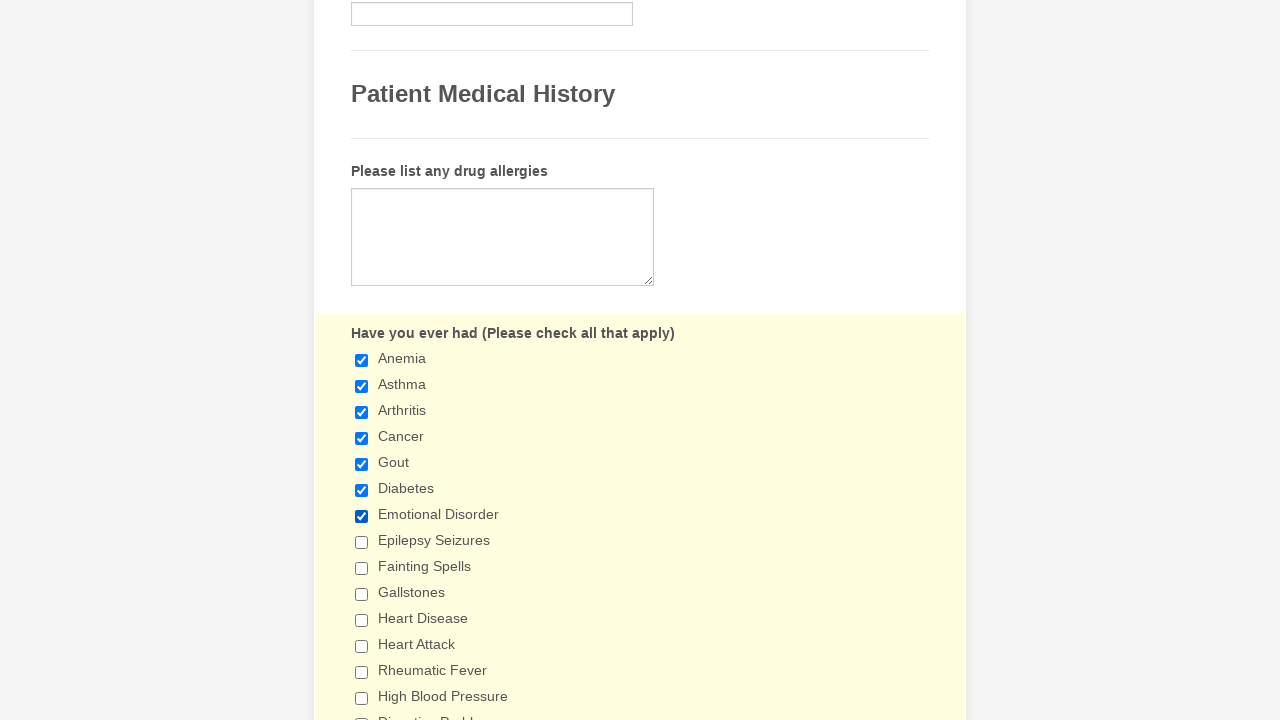

Clicked checkbox #7 to select it at (362, 542) on div.form-input-wide input[type='checkbox'] >> nth=7
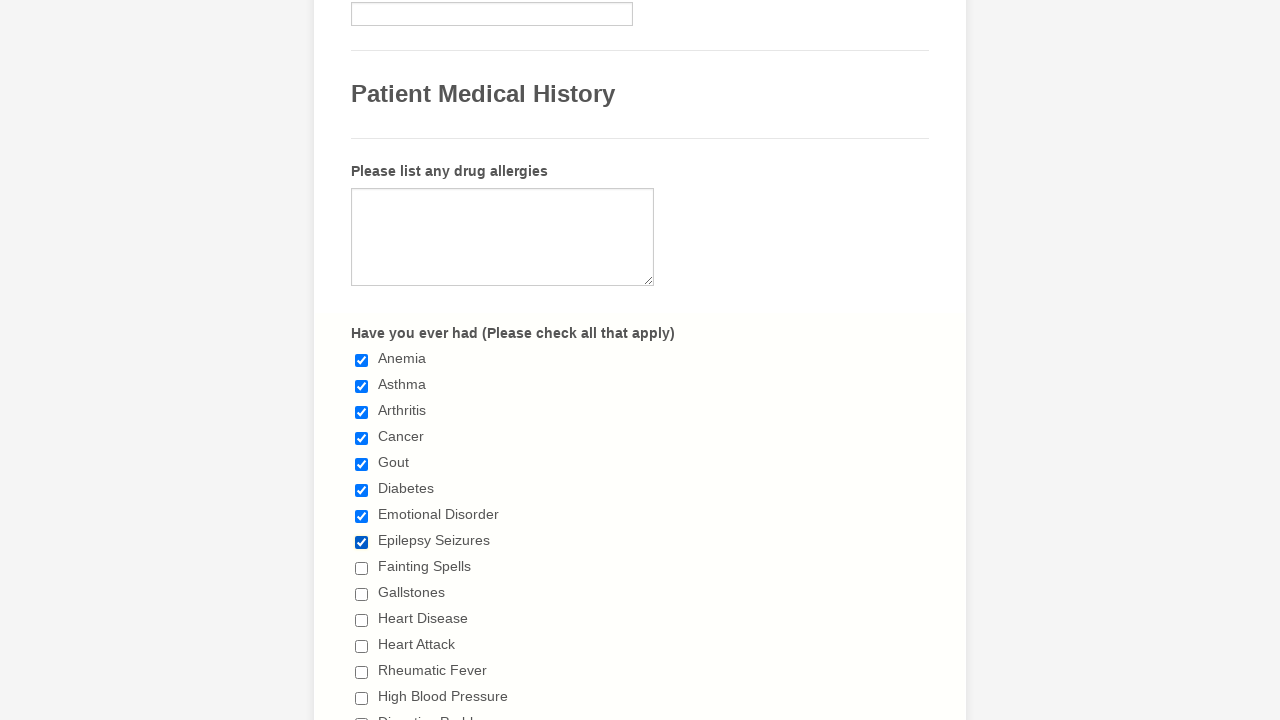

Verified checkbox #7 is checked
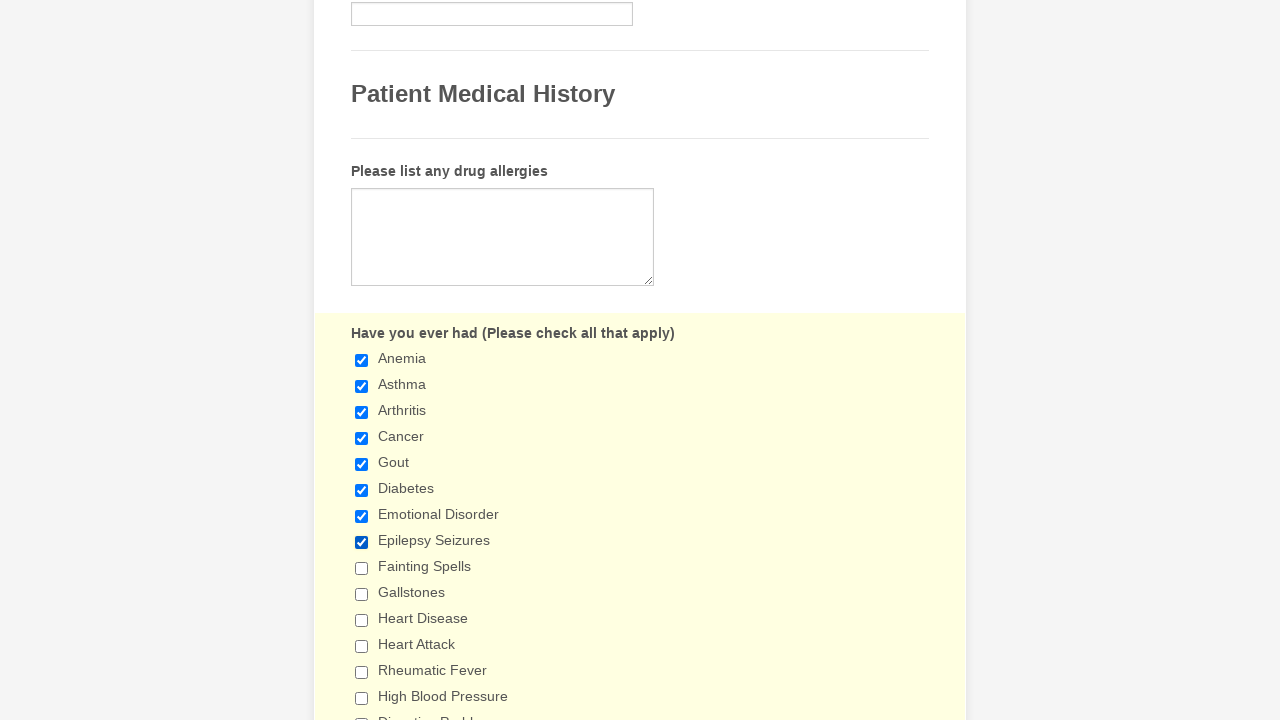

Clicked checkbox #8 to select it at (362, 568) on div.form-input-wide input[type='checkbox'] >> nth=8
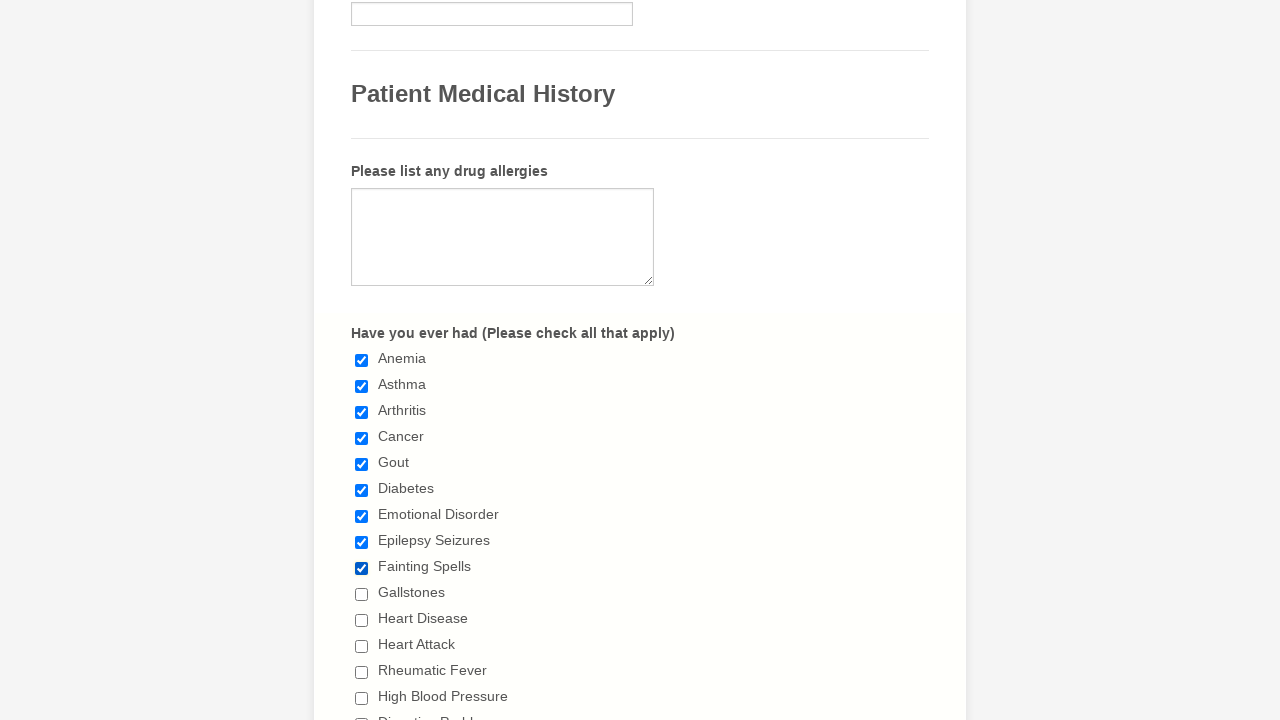

Verified checkbox #8 is checked
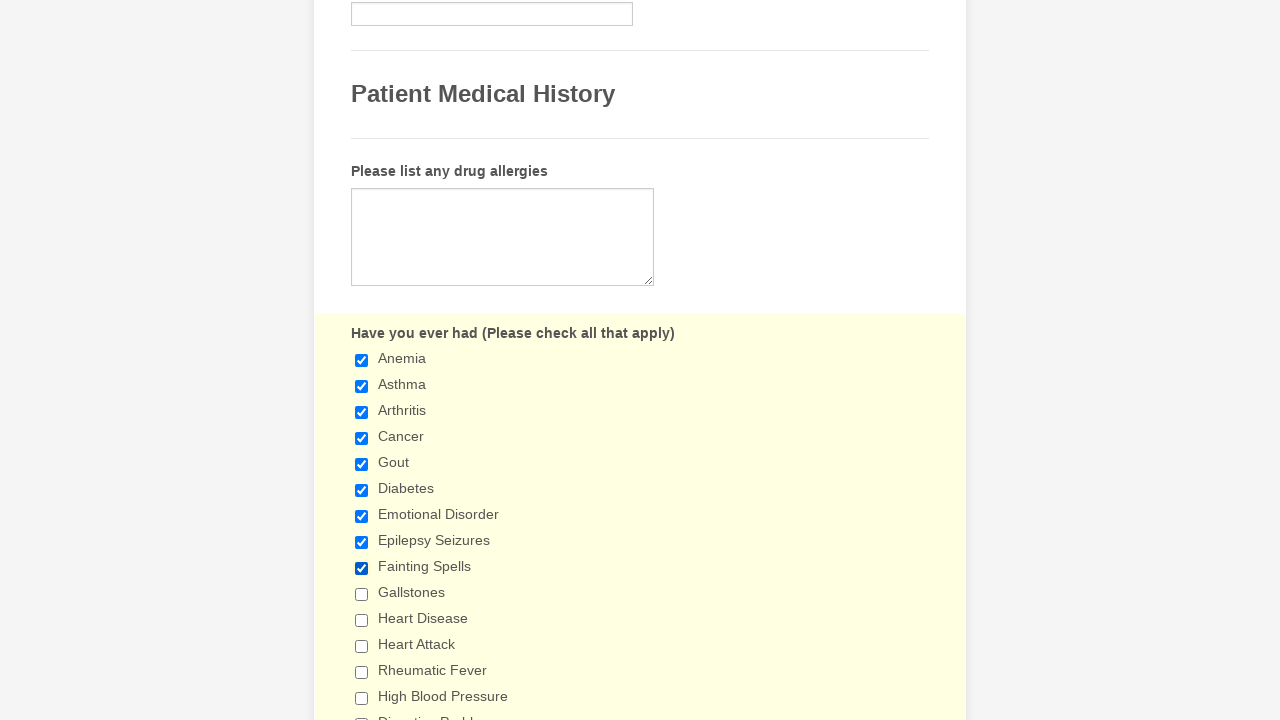

Clicked checkbox #9 to select it at (362, 594) on div.form-input-wide input[type='checkbox'] >> nth=9
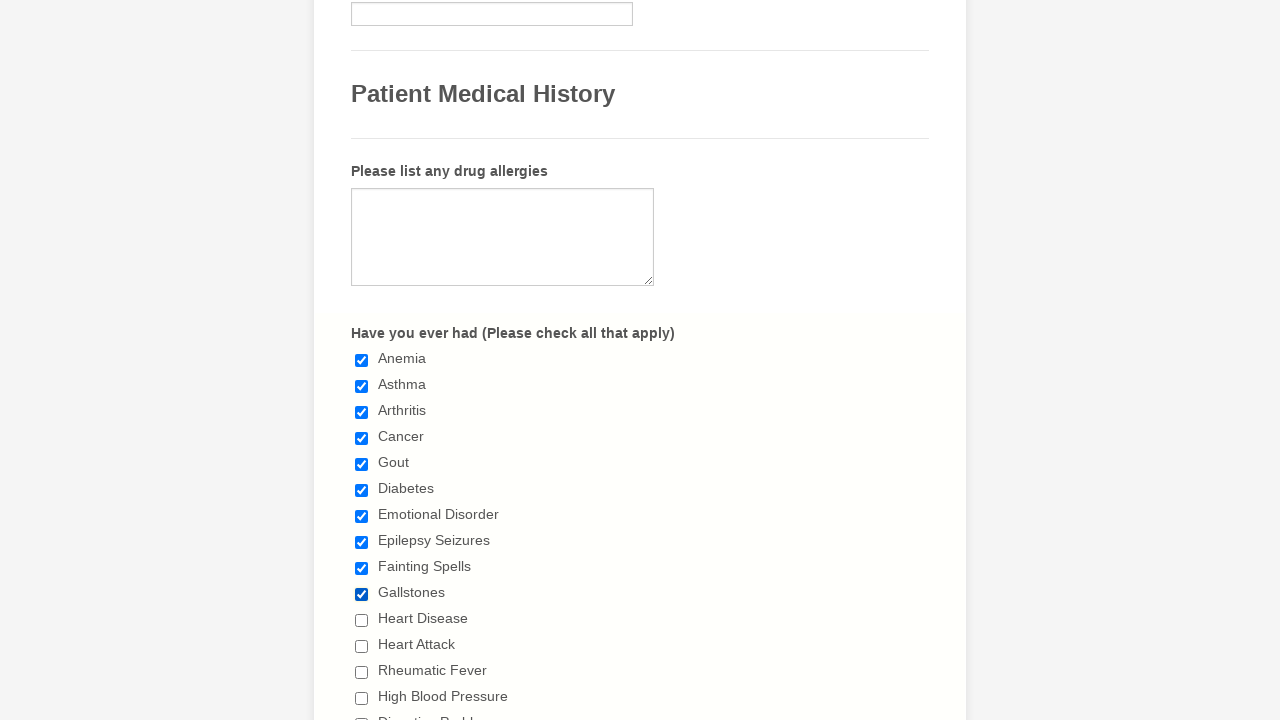

Verified checkbox #9 is checked
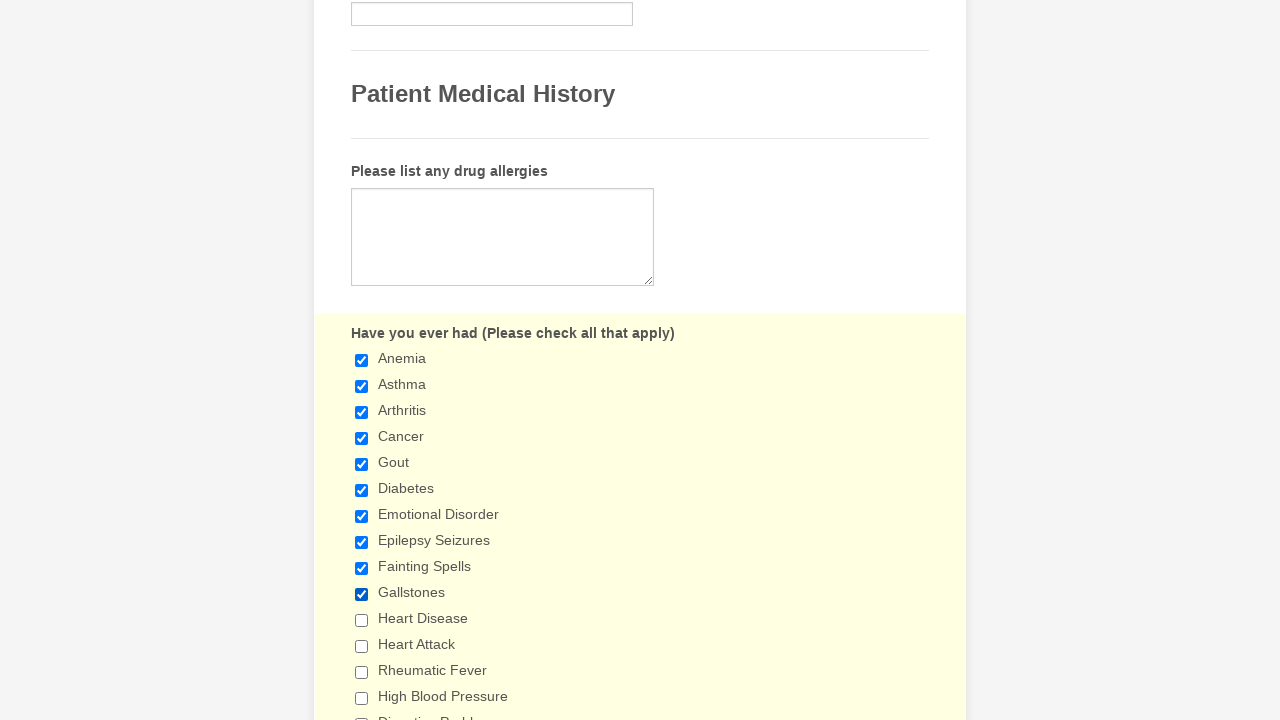

Clicked checkbox #10 to select it at (362, 620) on div.form-input-wide input[type='checkbox'] >> nth=10
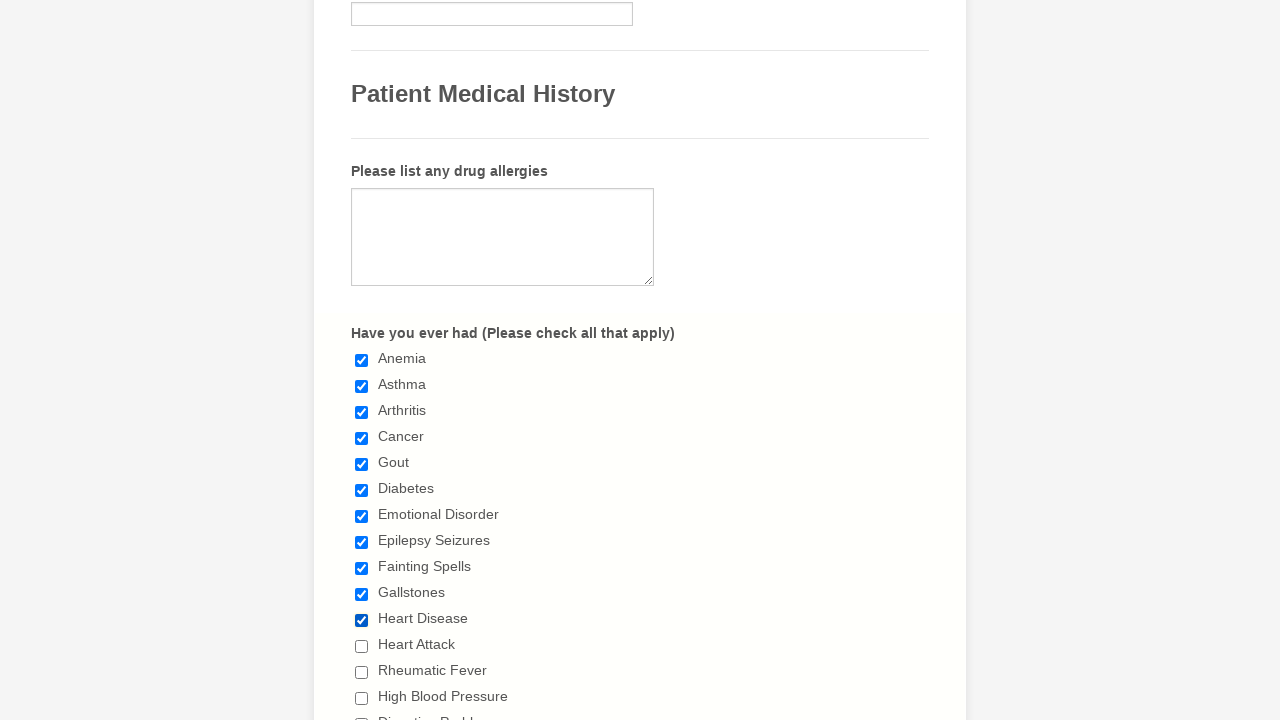

Verified checkbox #10 is checked
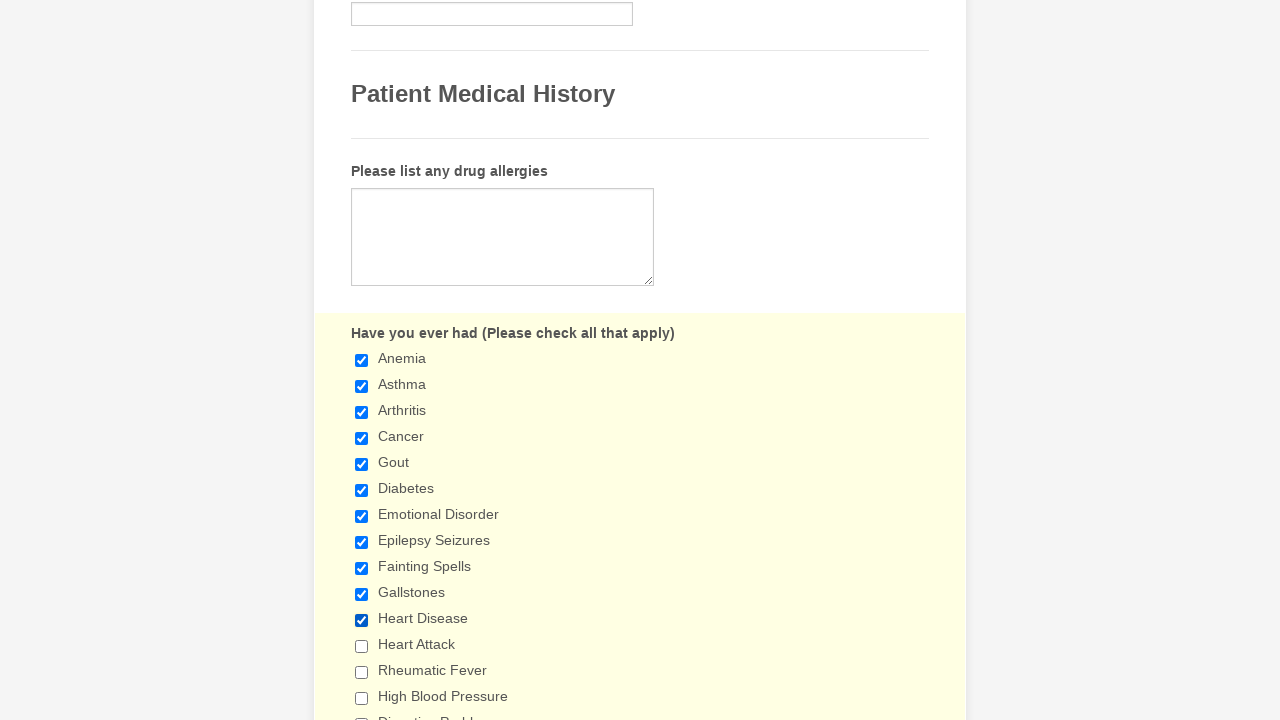

Clicked checkbox #11 to select it at (362, 646) on div.form-input-wide input[type='checkbox'] >> nth=11
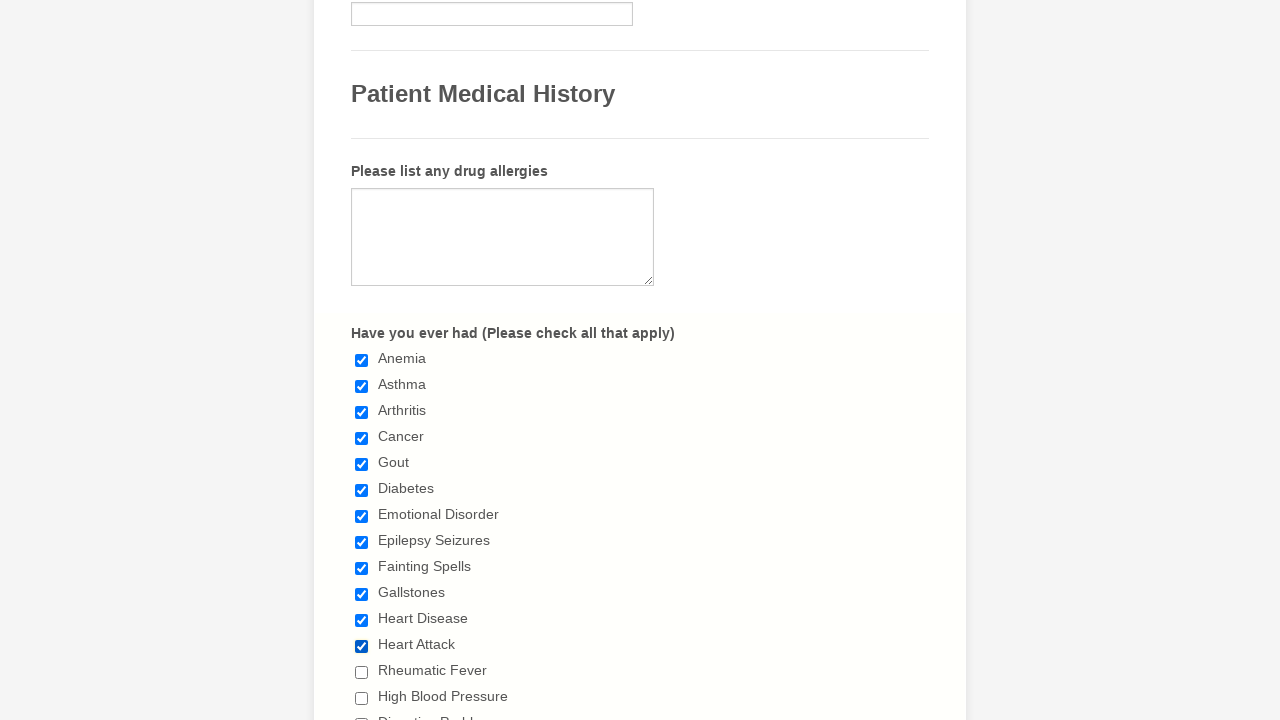

Verified checkbox #11 is checked
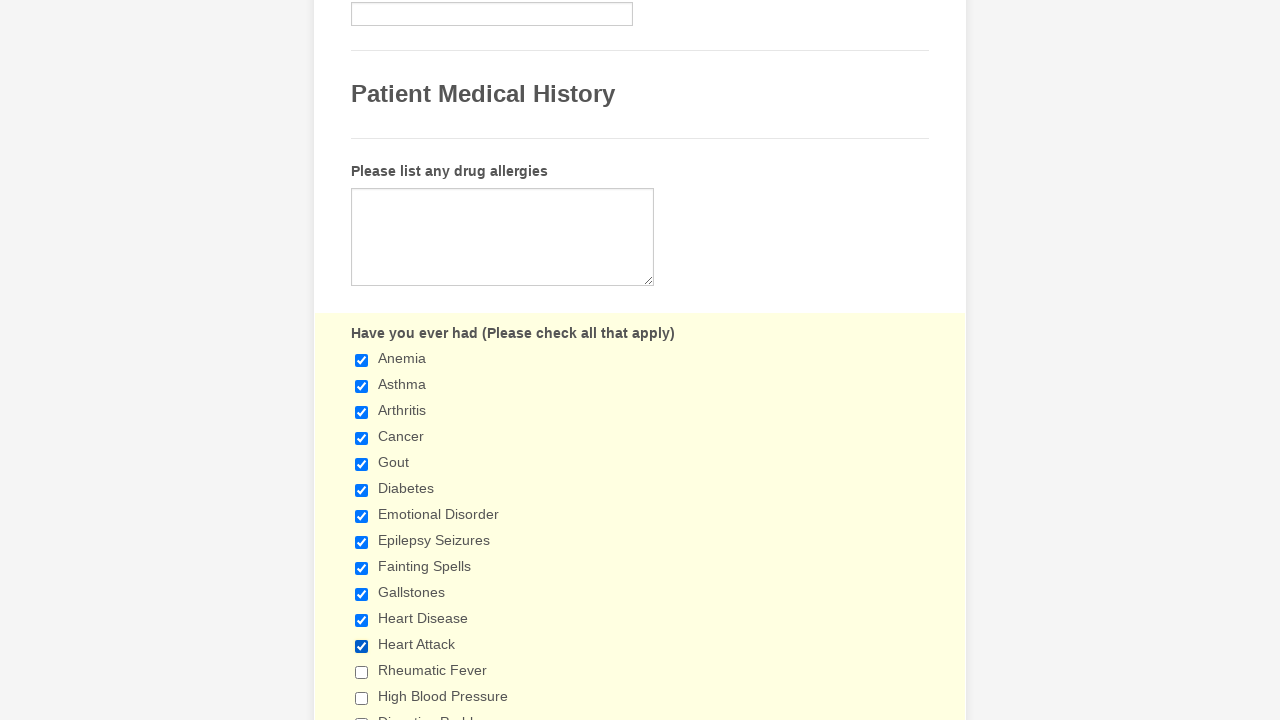

Clicked checkbox #12 to select it at (362, 672) on div.form-input-wide input[type='checkbox'] >> nth=12
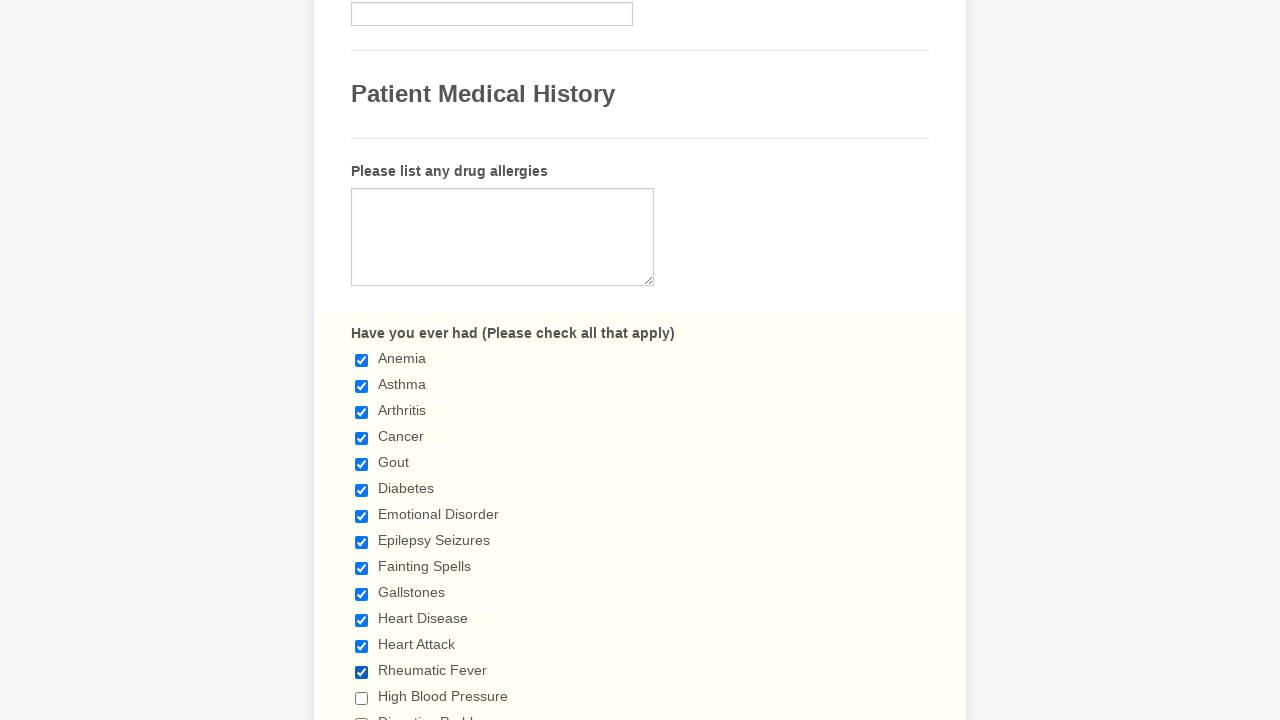

Verified checkbox #12 is checked
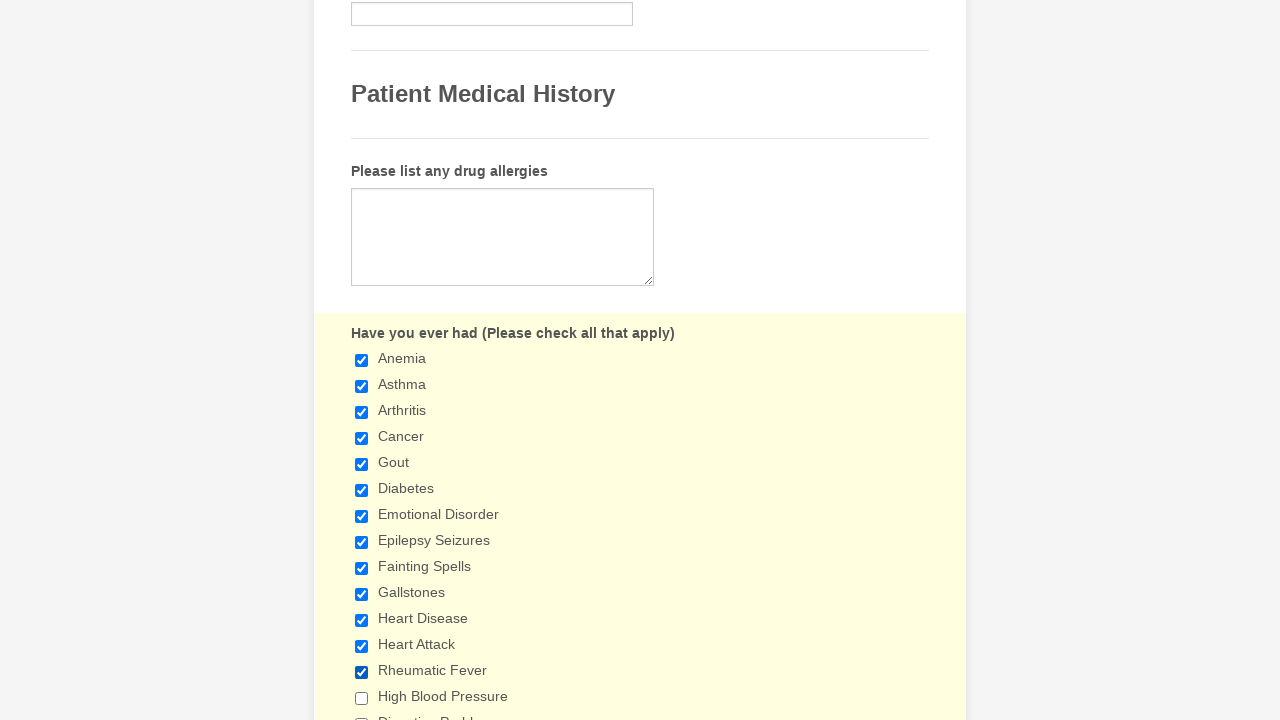

Clicked checkbox #13 to select it at (362, 698) on div.form-input-wide input[type='checkbox'] >> nth=13
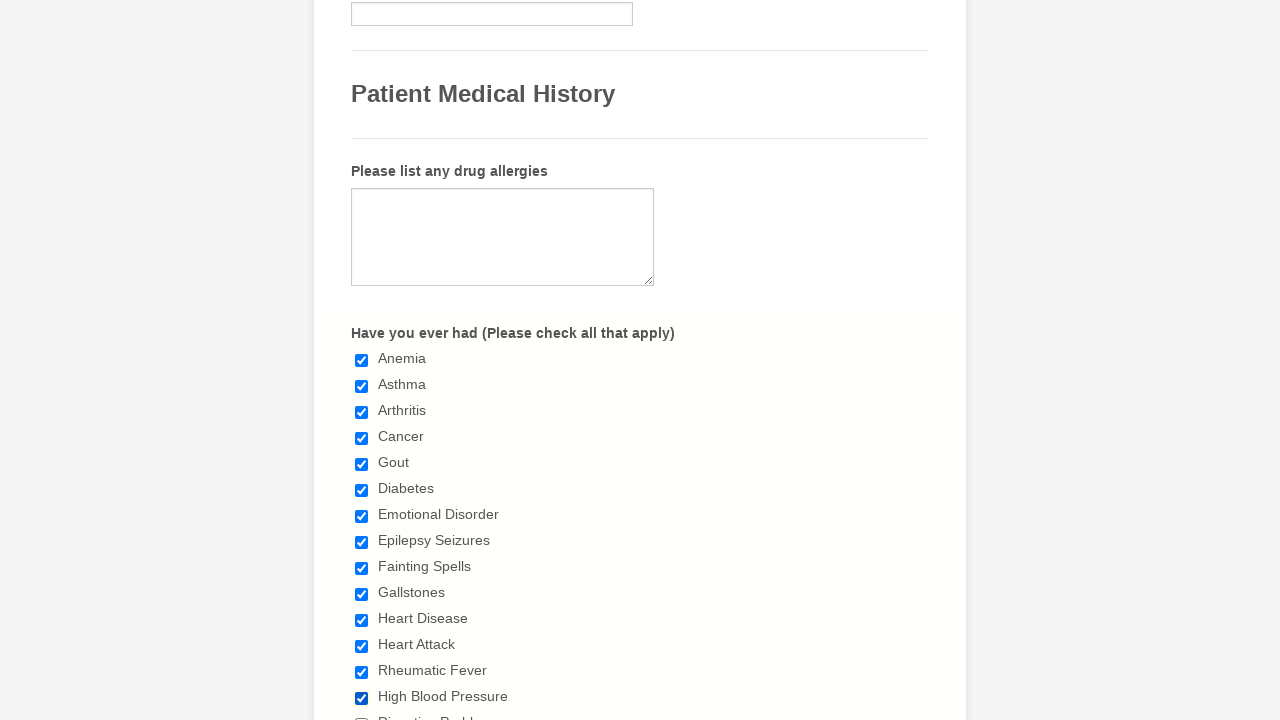

Verified checkbox #13 is checked
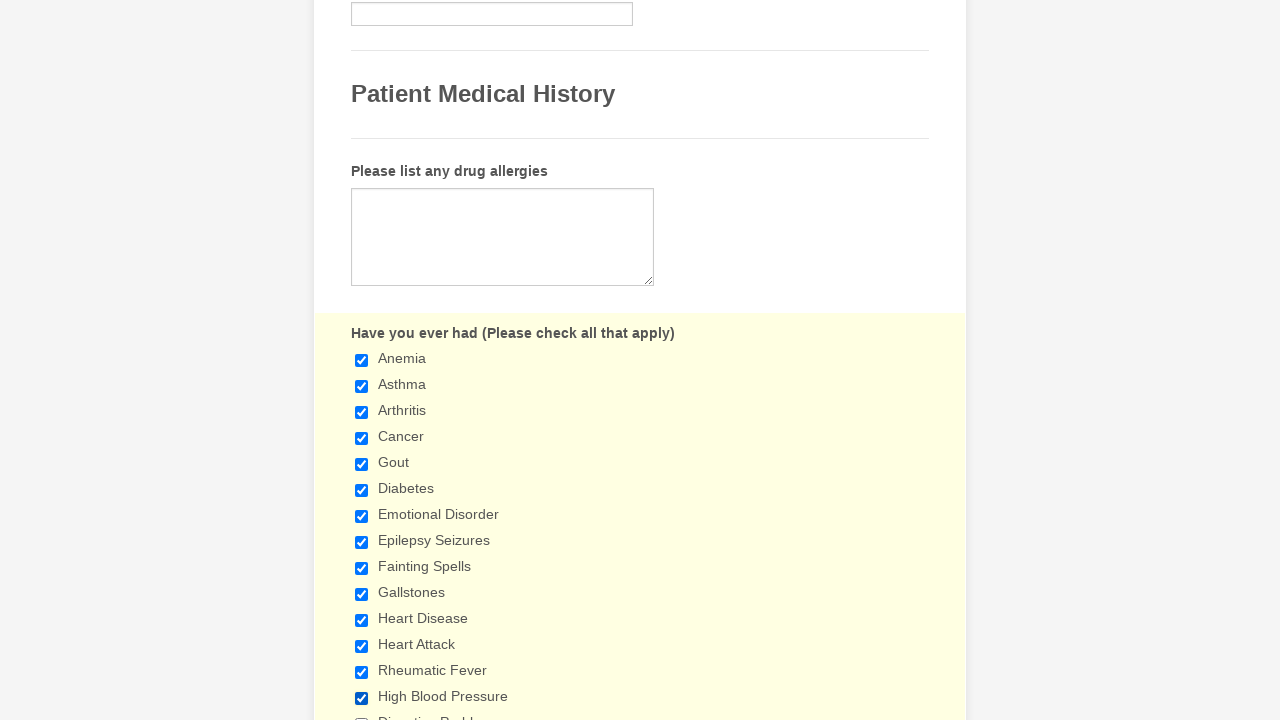

Clicked checkbox #14 to select it at (362, 714) on div.form-input-wide input[type='checkbox'] >> nth=14
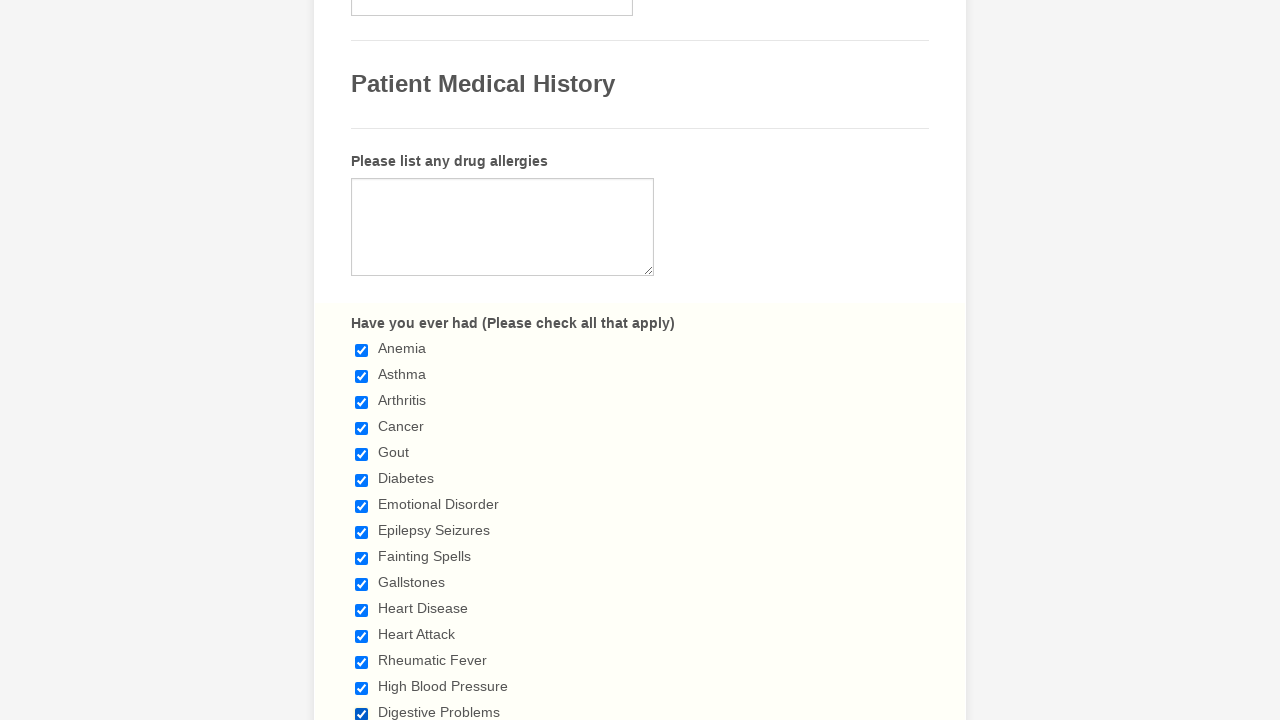

Verified checkbox #14 is checked
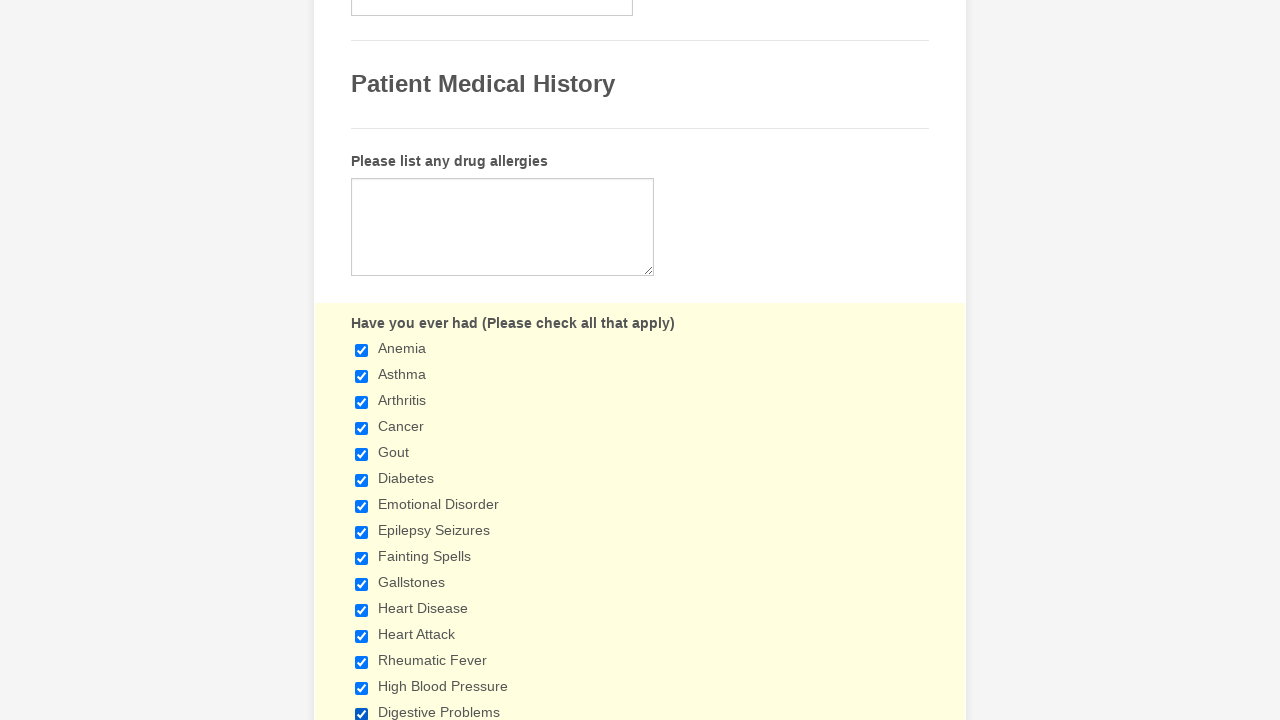

Clicked checkbox #15 to select it at (362, 360) on div.form-input-wide input[type='checkbox'] >> nth=15
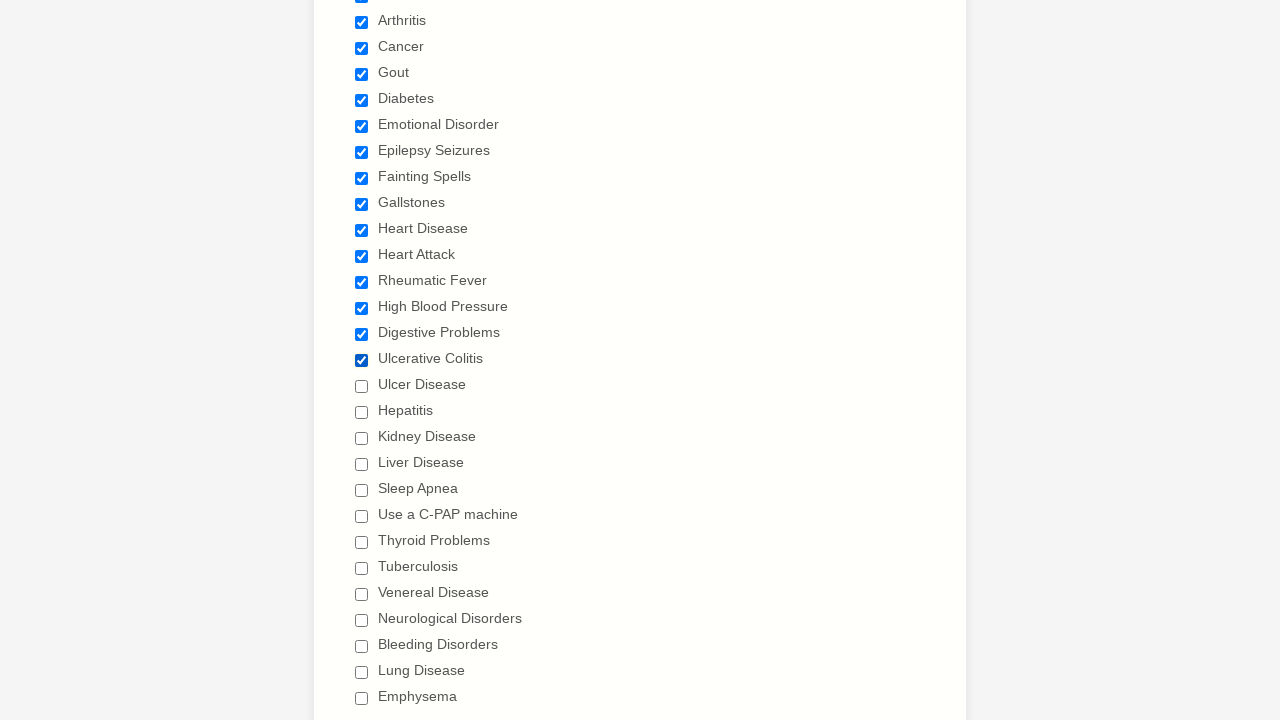

Verified checkbox #15 is checked
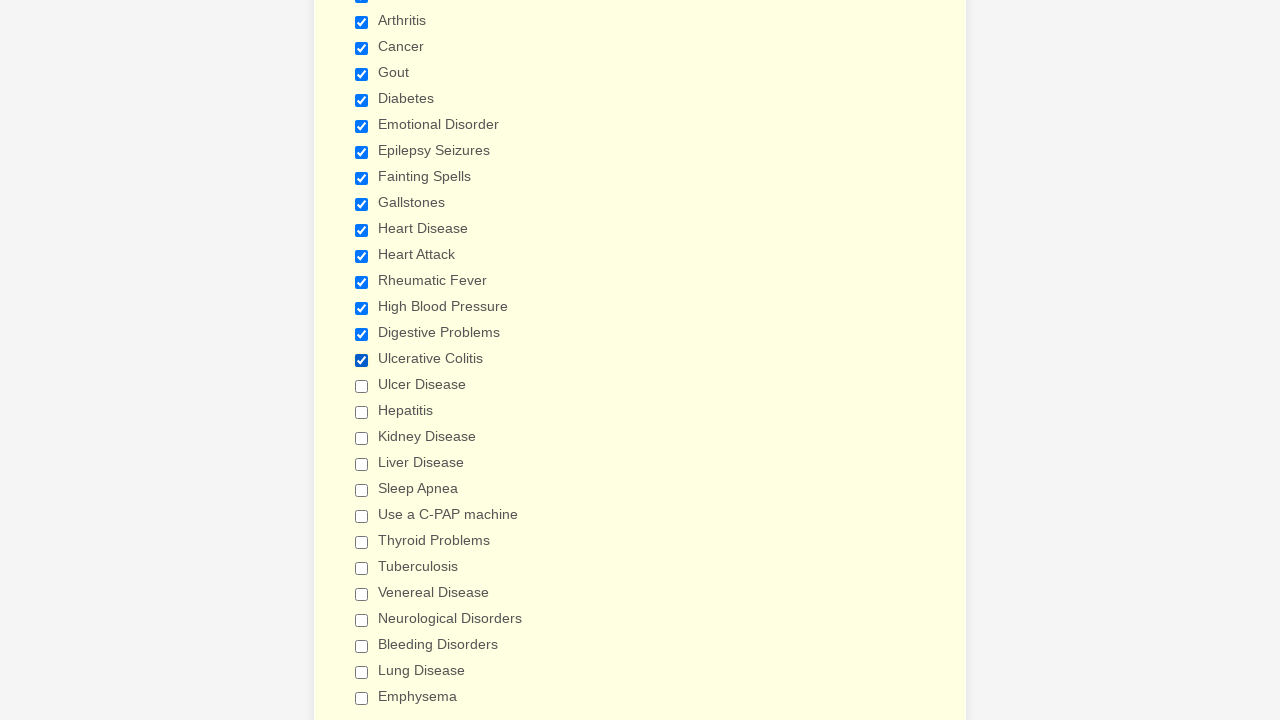

Clicked checkbox #16 to select it at (362, 386) on div.form-input-wide input[type='checkbox'] >> nth=16
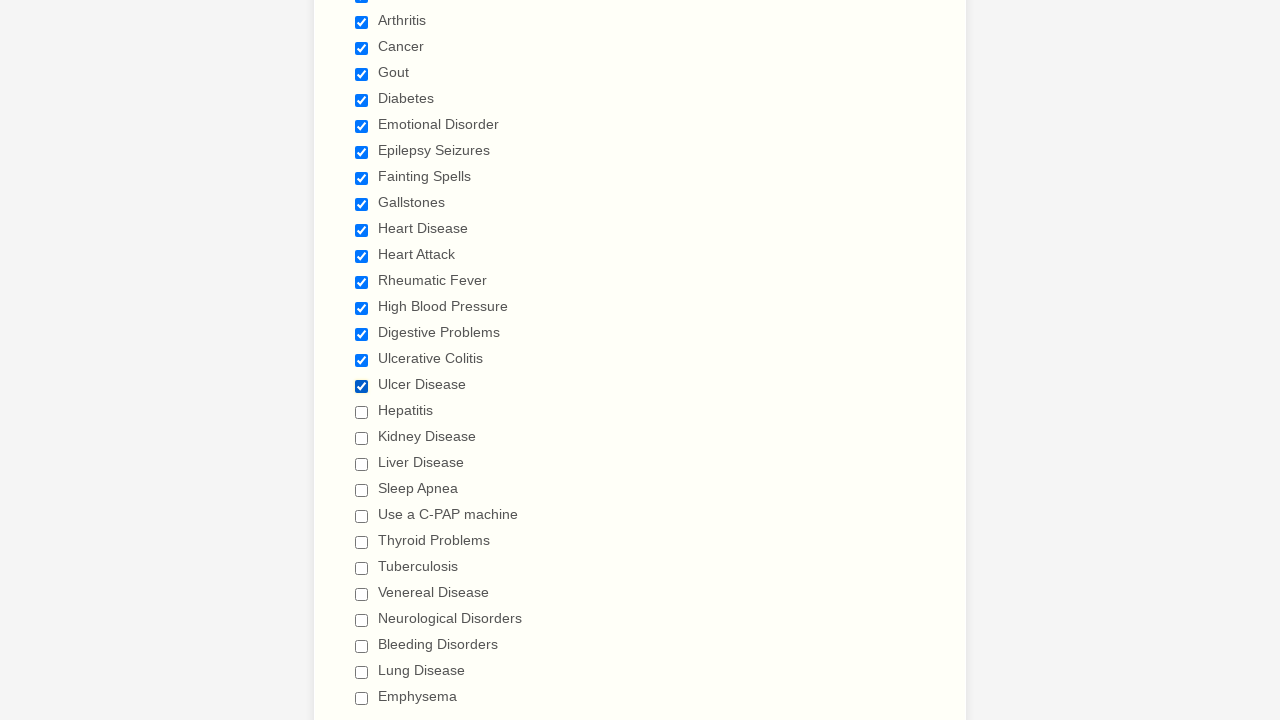

Verified checkbox #16 is checked
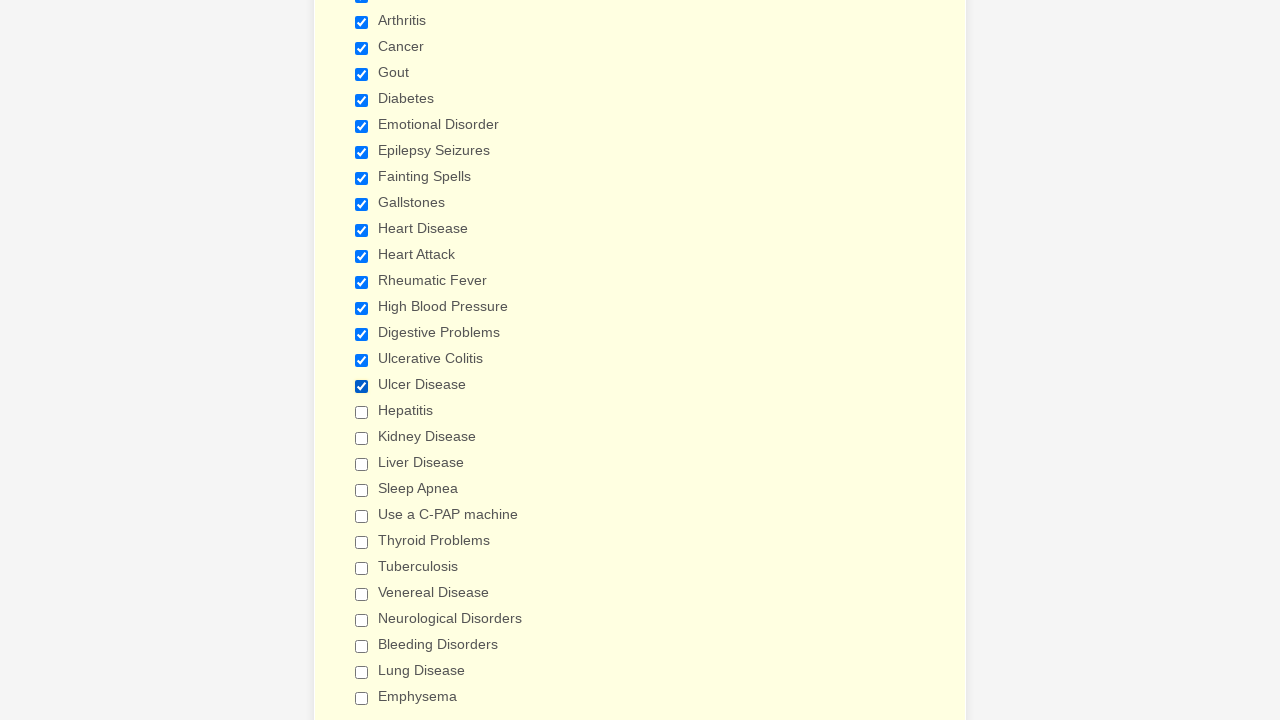

Clicked checkbox #17 to select it at (362, 412) on div.form-input-wide input[type='checkbox'] >> nth=17
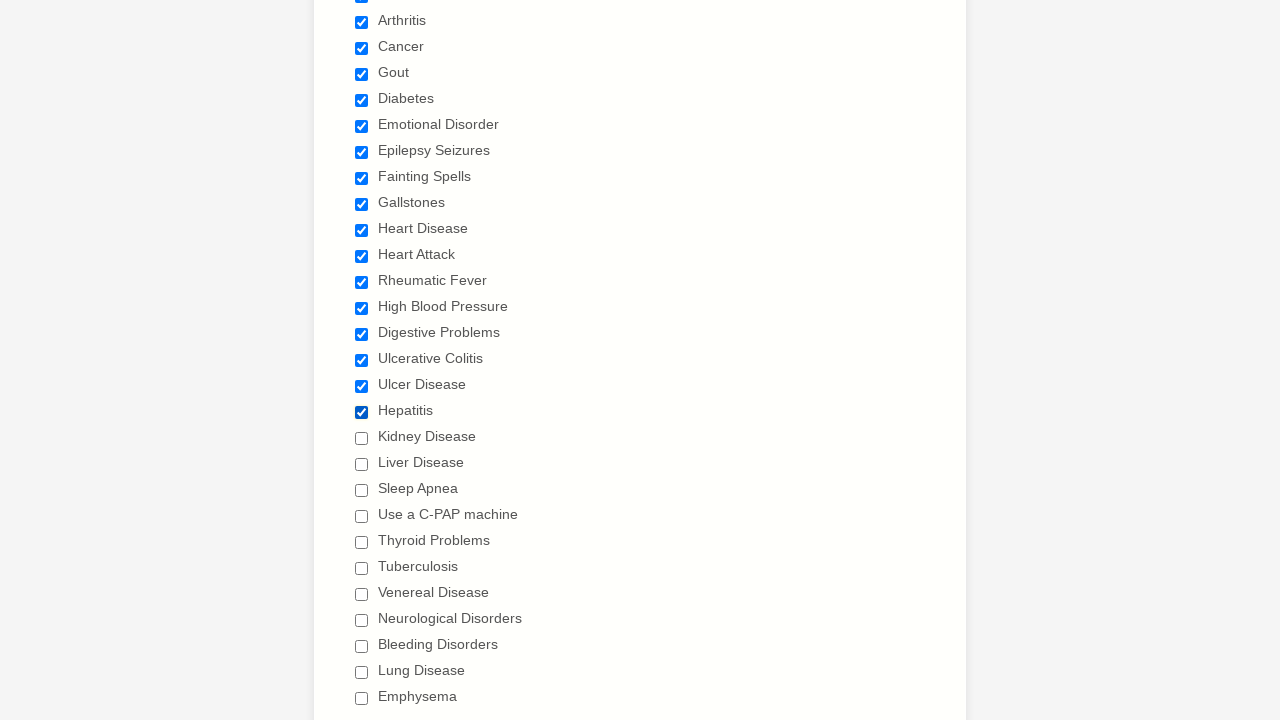

Verified checkbox #17 is checked
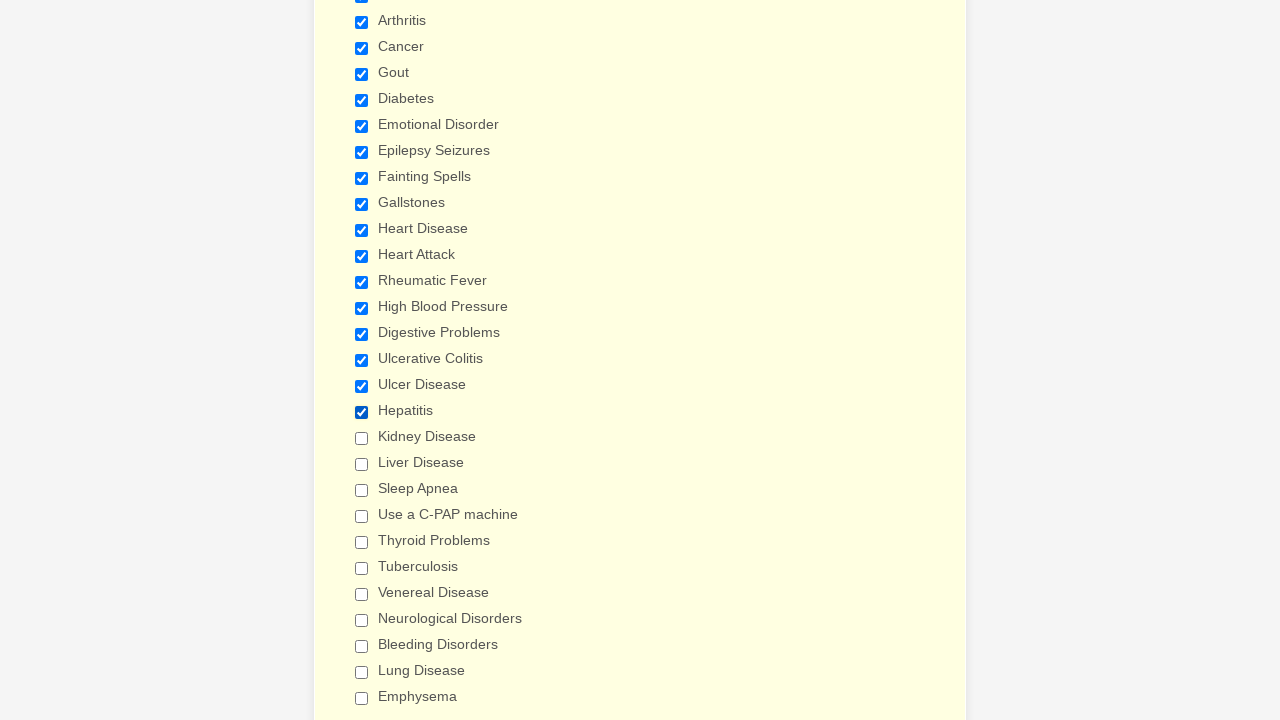

Clicked checkbox #18 to select it at (362, 438) on div.form-input-wide input[type='checkbox'] >> nth=18
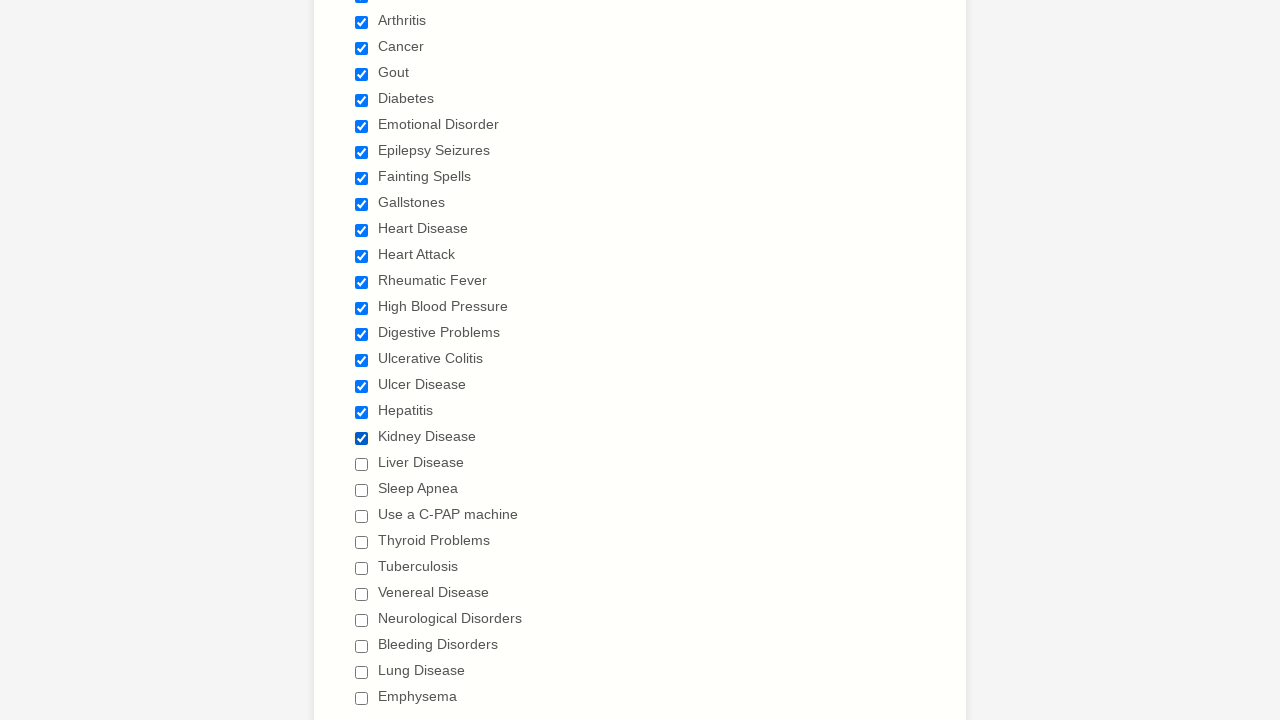

Verified checkbox #18 is checked
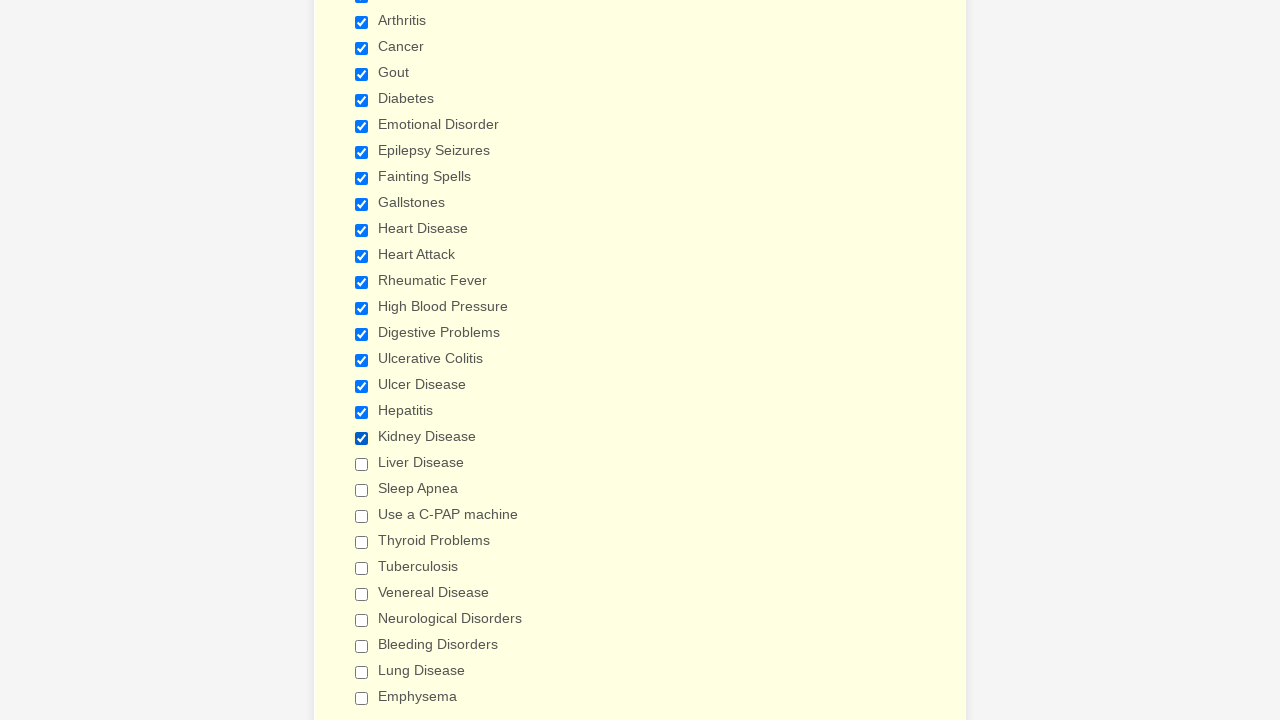

Clicked checkbox #19 to select it at (362, 464) on div.form-input-wide input[type='checkbox'] >> nth=19
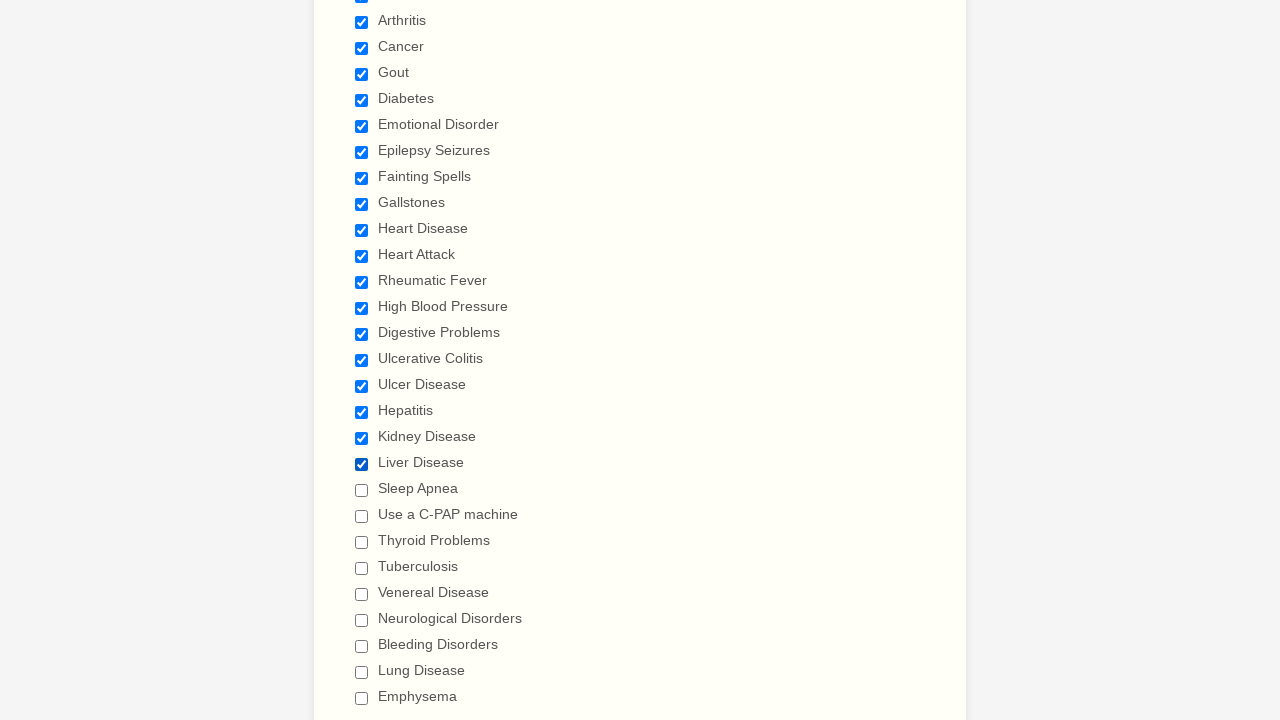

Verified checkbox #19 is checked
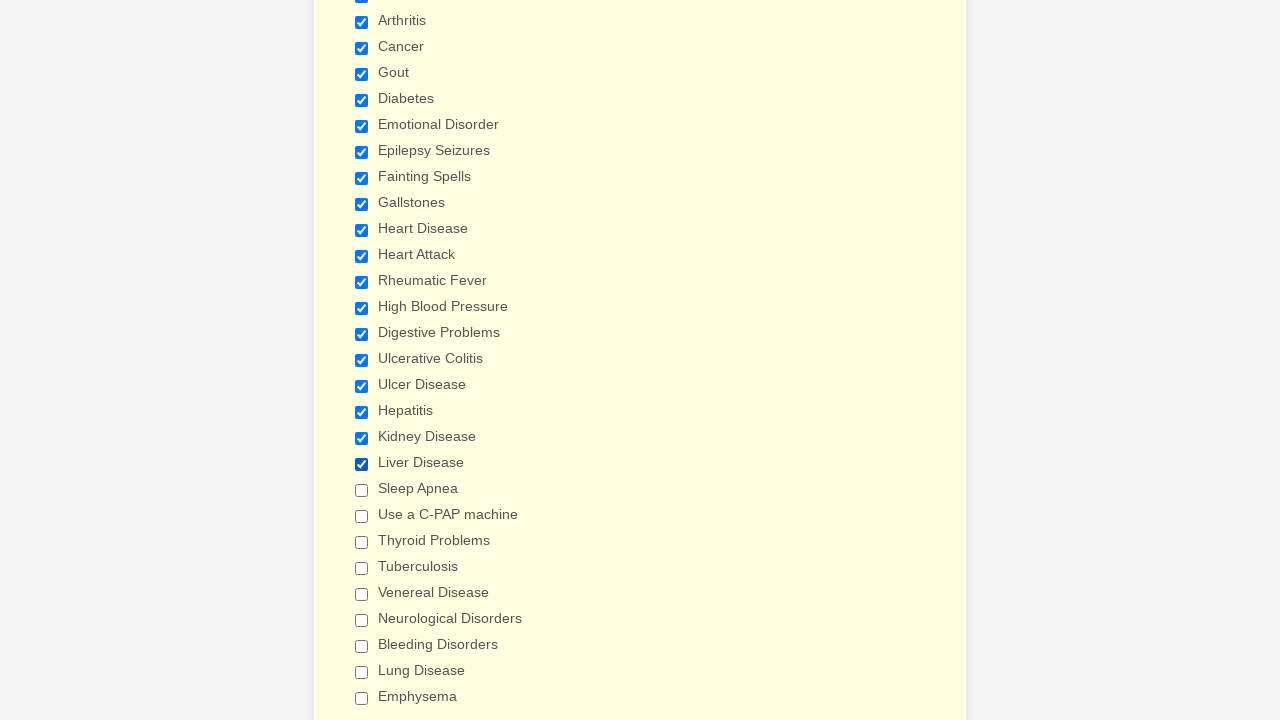

Clicked checkbox #20 to select it at (362, 490) on div.form-input-wide input[type='checkbox'] >> nth=20
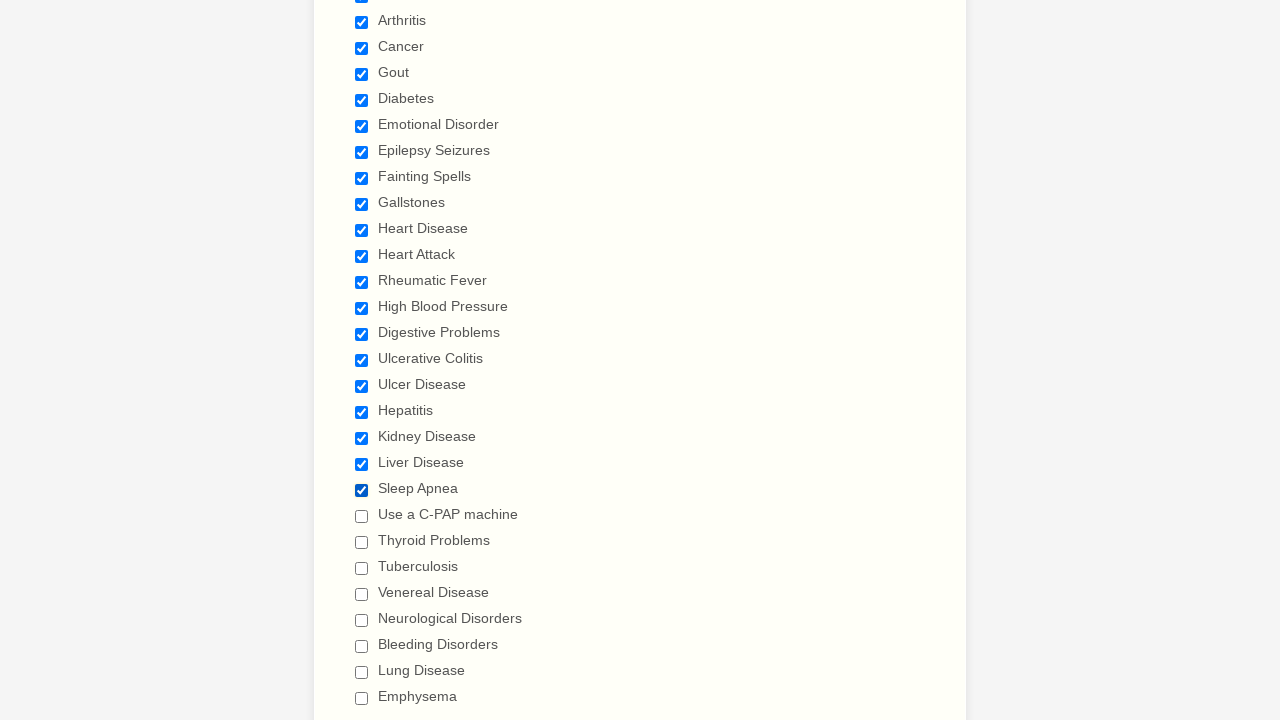

Verified checkbox #20 is checked
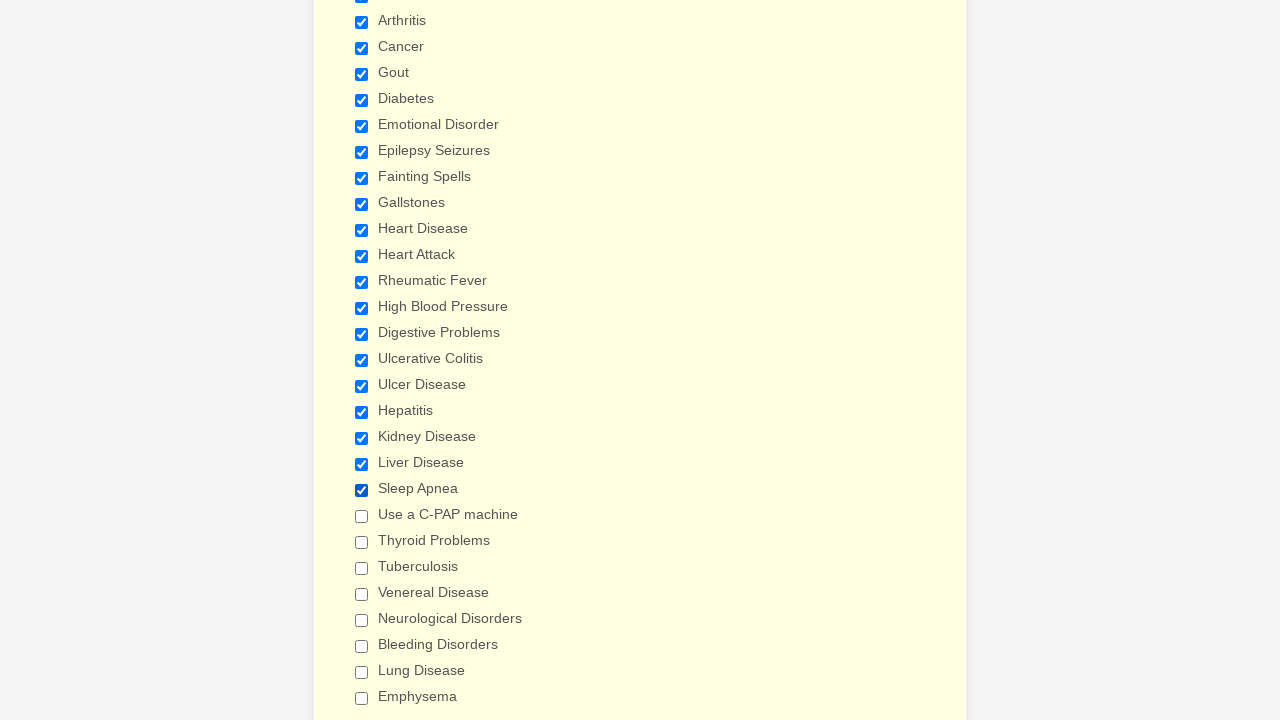

Clicked checkbox #21 to select it at (362, 516) on div.form-input-wide input[type='checkbox'] >> nth=21
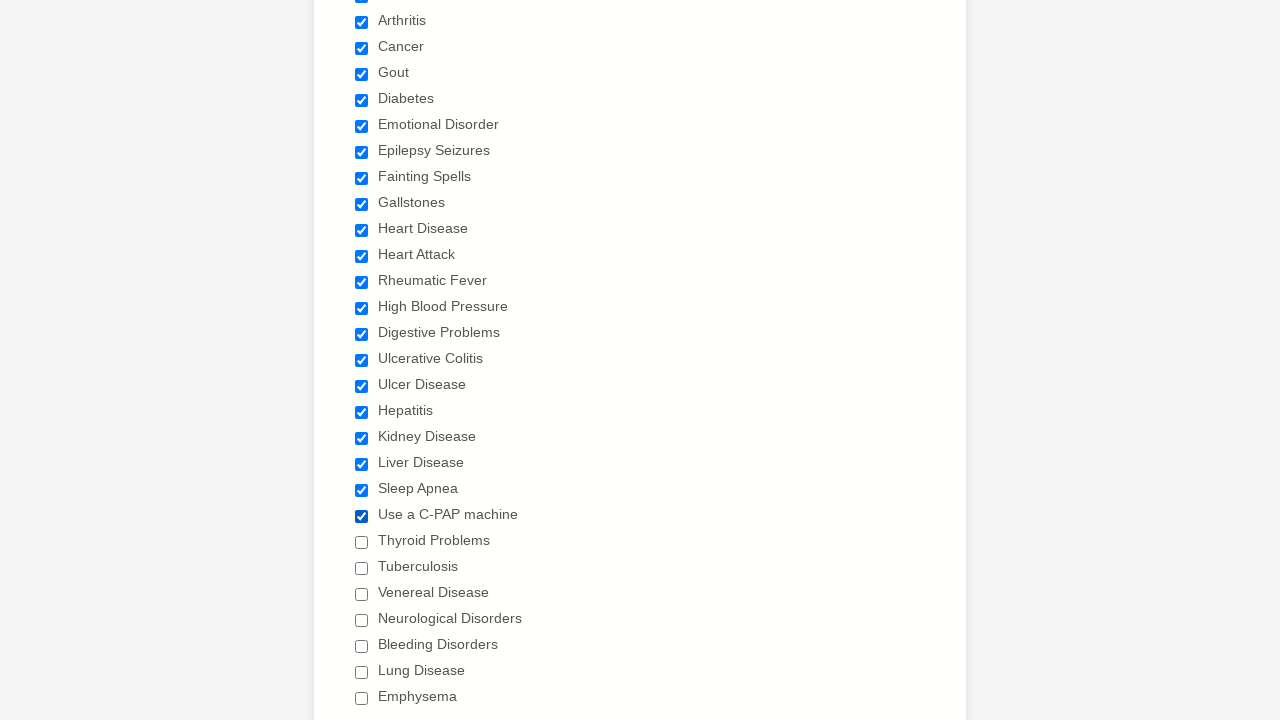

Verified checkbox #21 is checked
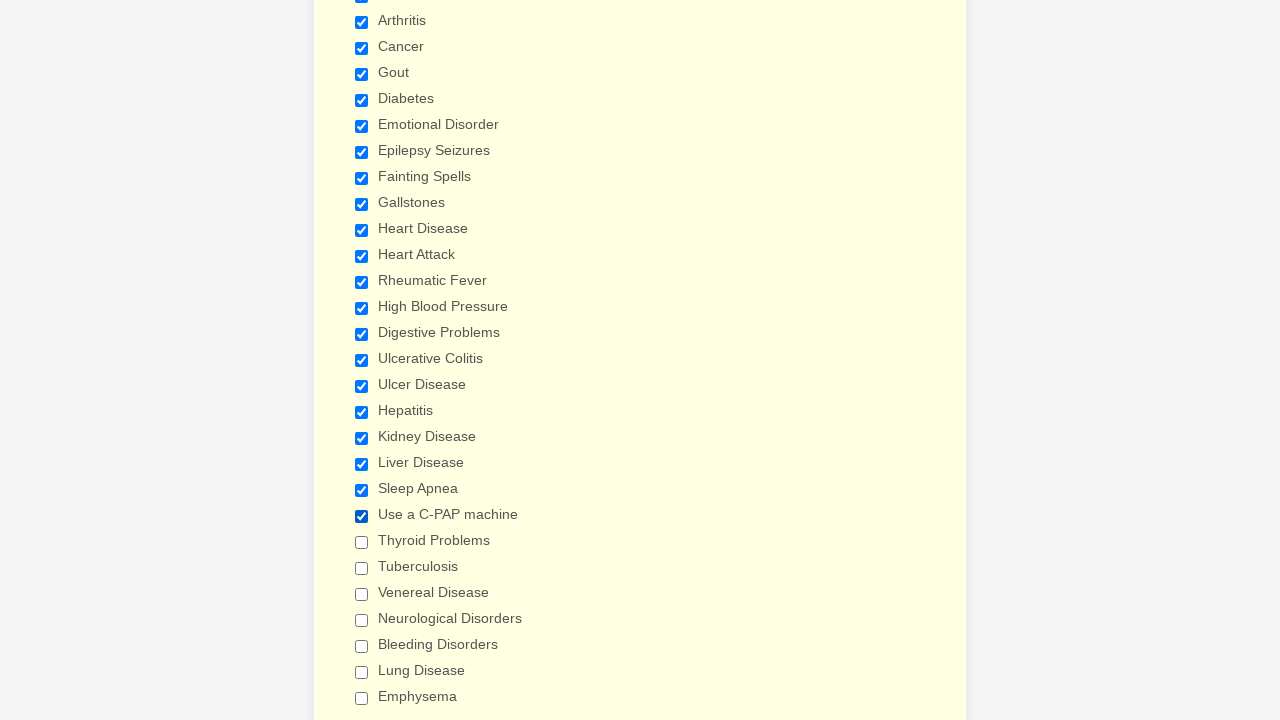

Clicked checkbox #22 to select it at (362, 542) on div.form-input-wide input[type='checkbox'] >> nth=22
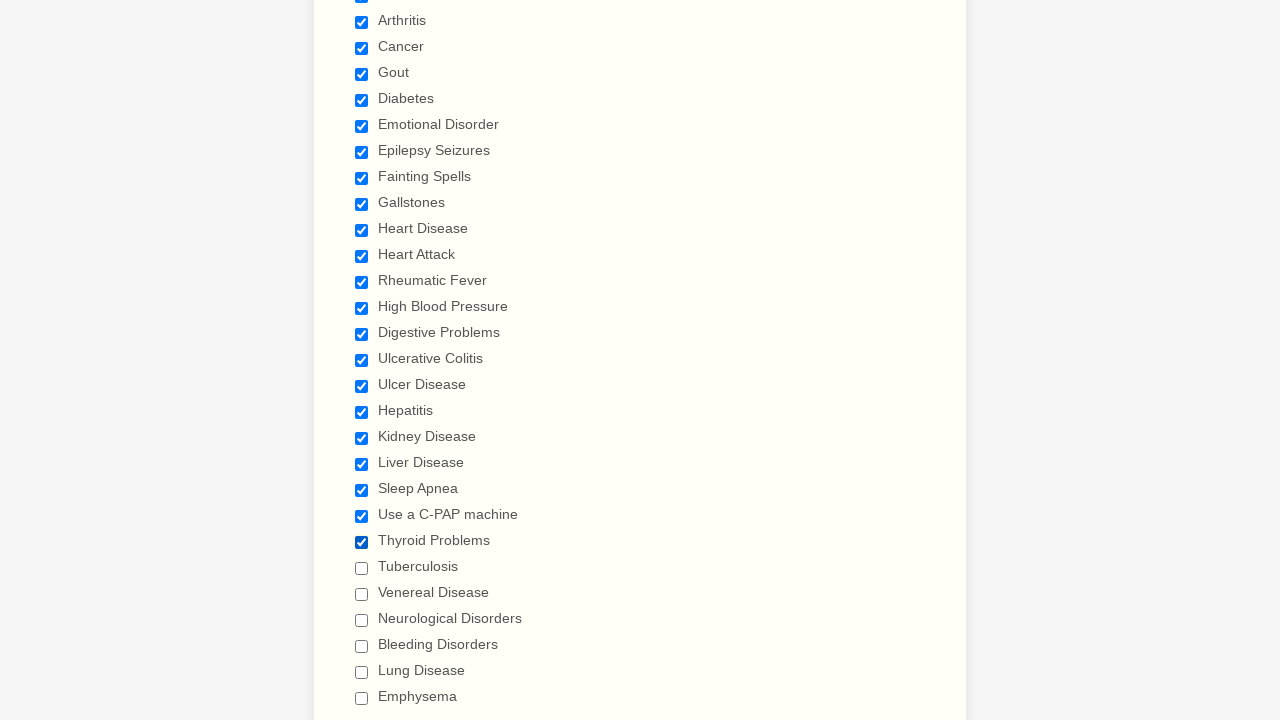

Verified checkbox #22 is checked
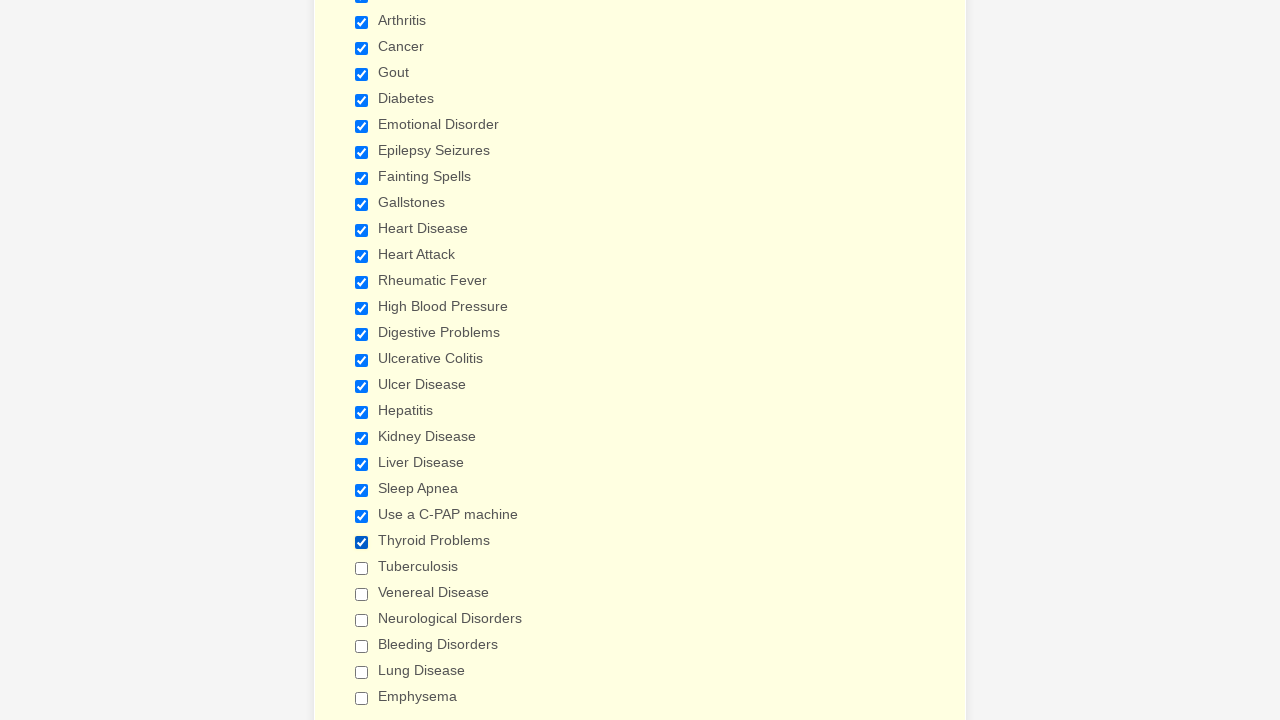

Clicked checkbox #23 to select it at (362, 568) on div.form-input-wide input[type='checkbox'] >> nth=23
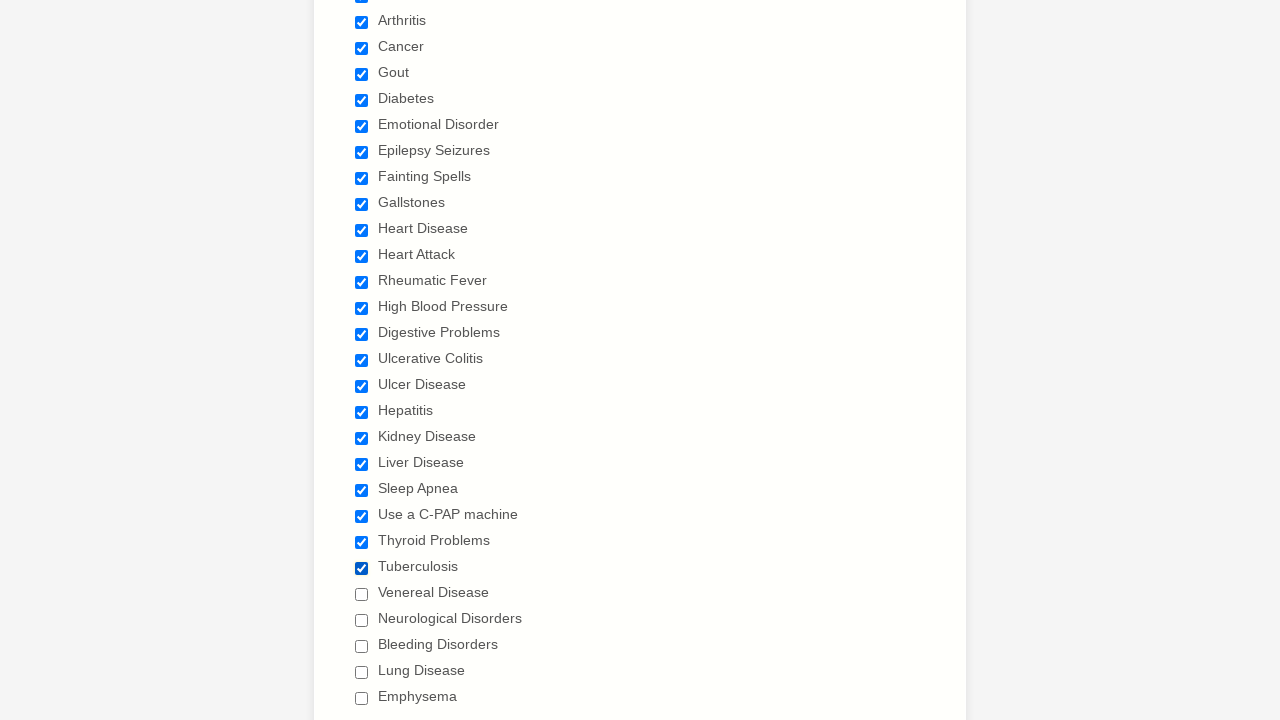

Verified checkbox #23 is checked
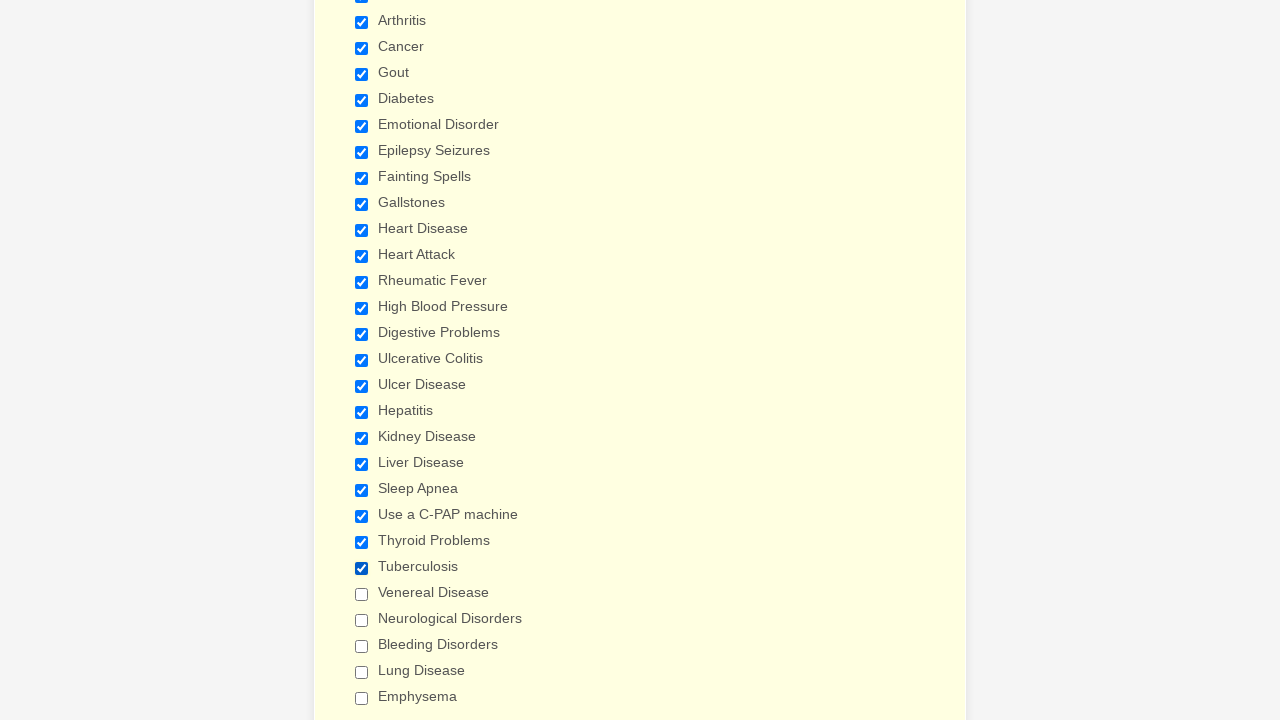

Clicked checkbox #24 to select it at (362, 594) on div.form-input-wide input[type='checkbox'] >> nth=24
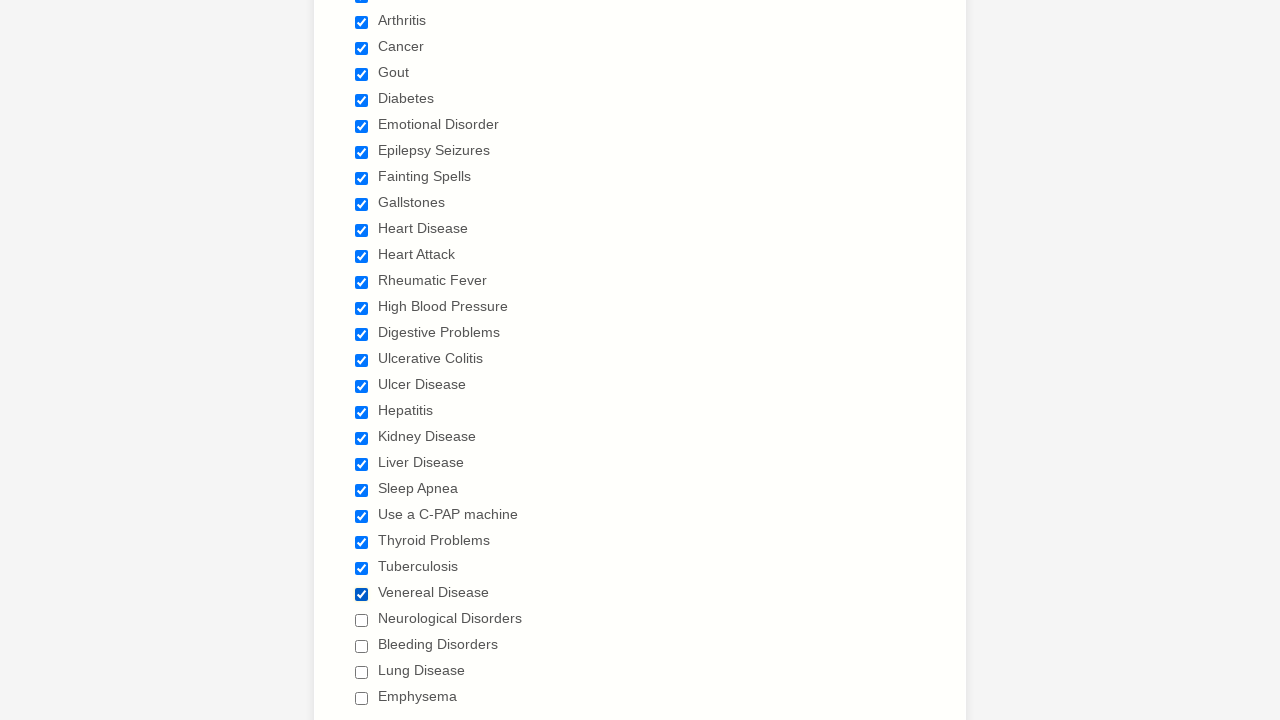

Verified checkbox #24 is checked
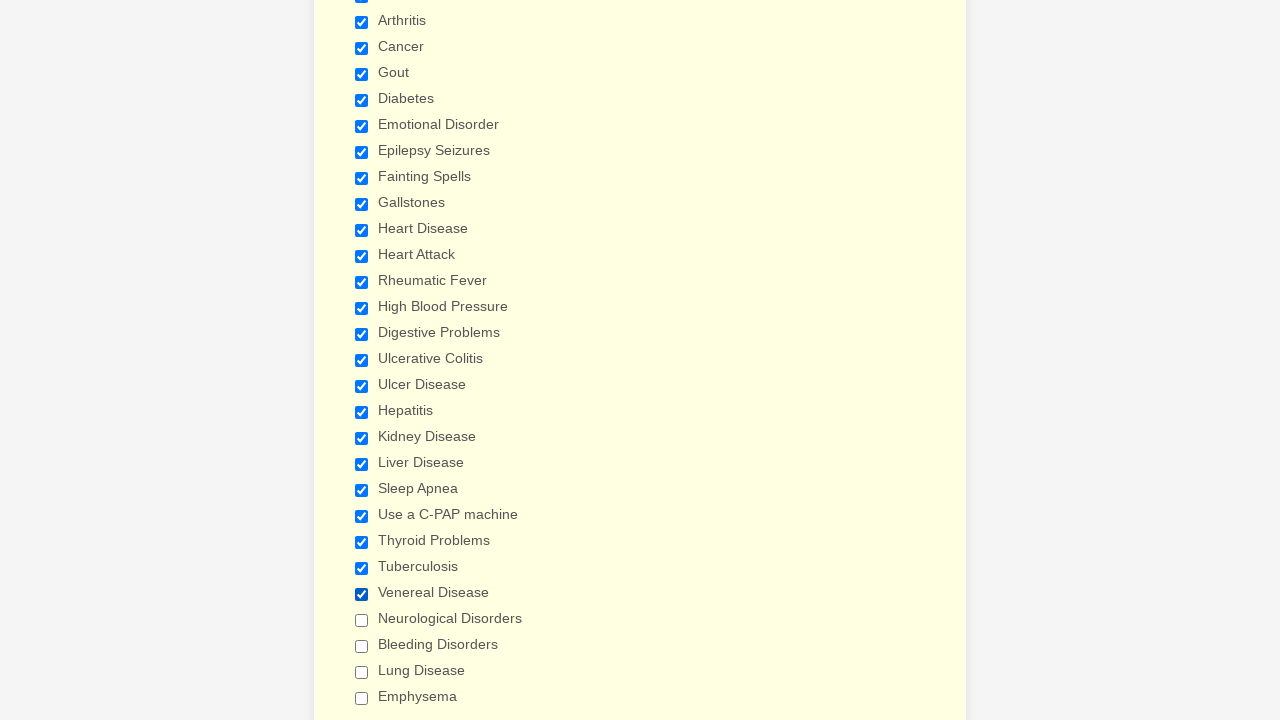

Clicked checkbox #25 to select it at (362, 620) on div.form-input-wide input[type='checkbox'] >> nth=25
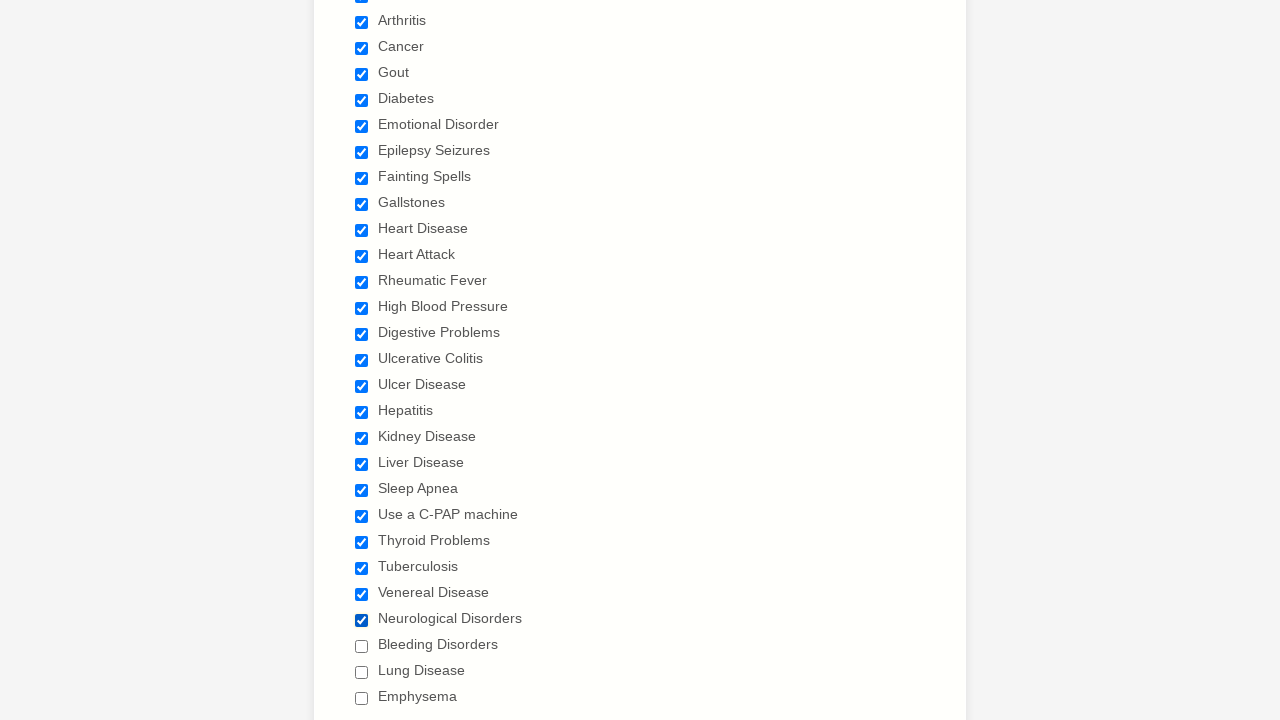

Verified checkbox #25 is checked
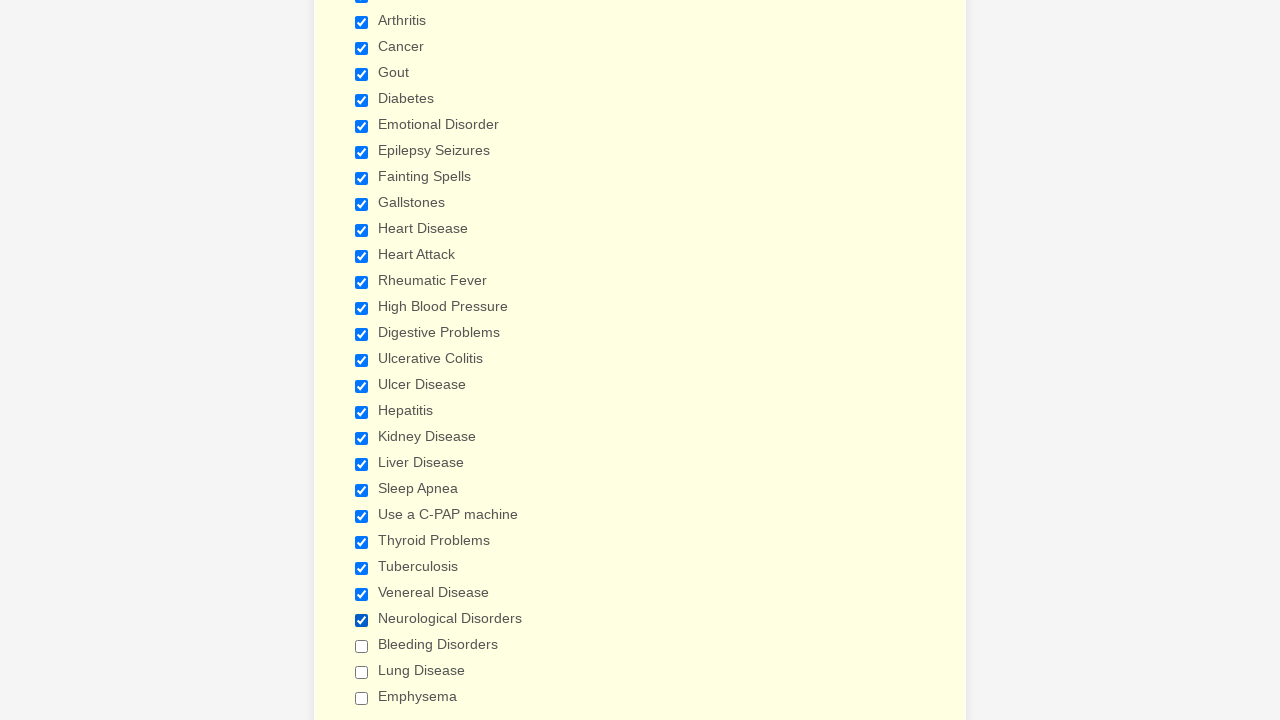

Clicked checkbox #26 to select it at (362, 646) on div.form-input-wide input[type='checkbox'] >> nth=26
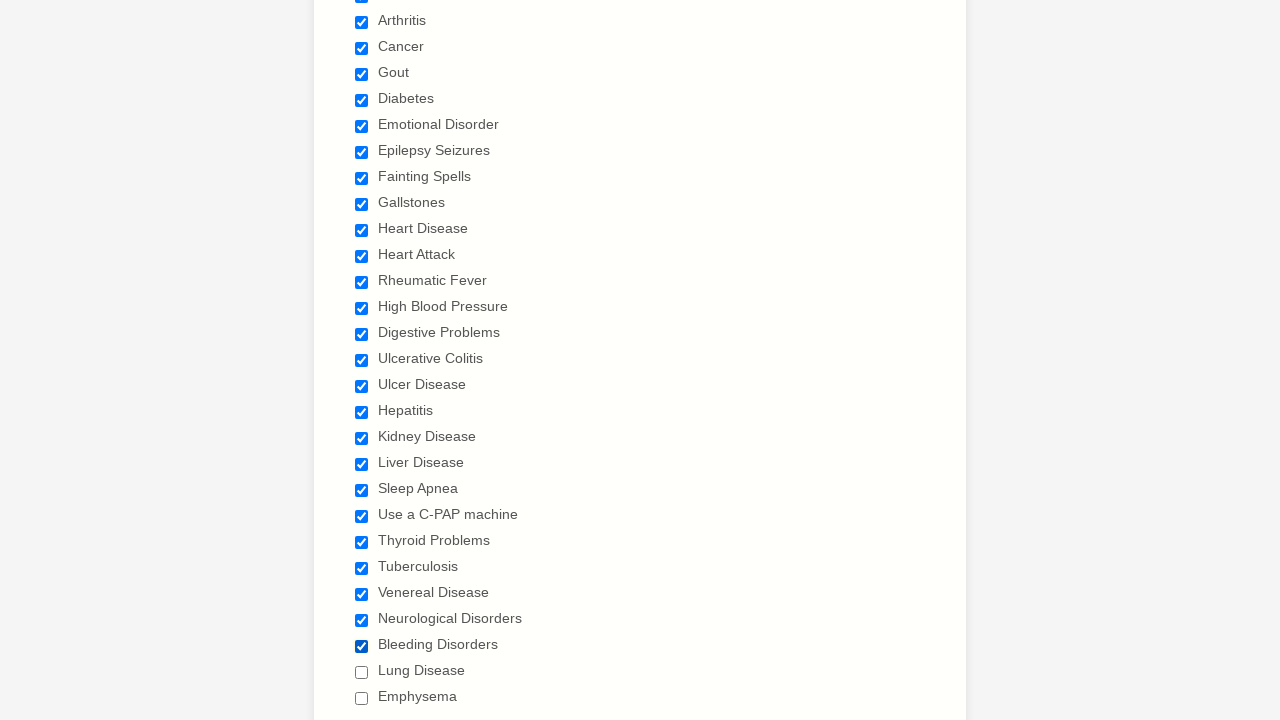

Verified checkbox #26 is checked
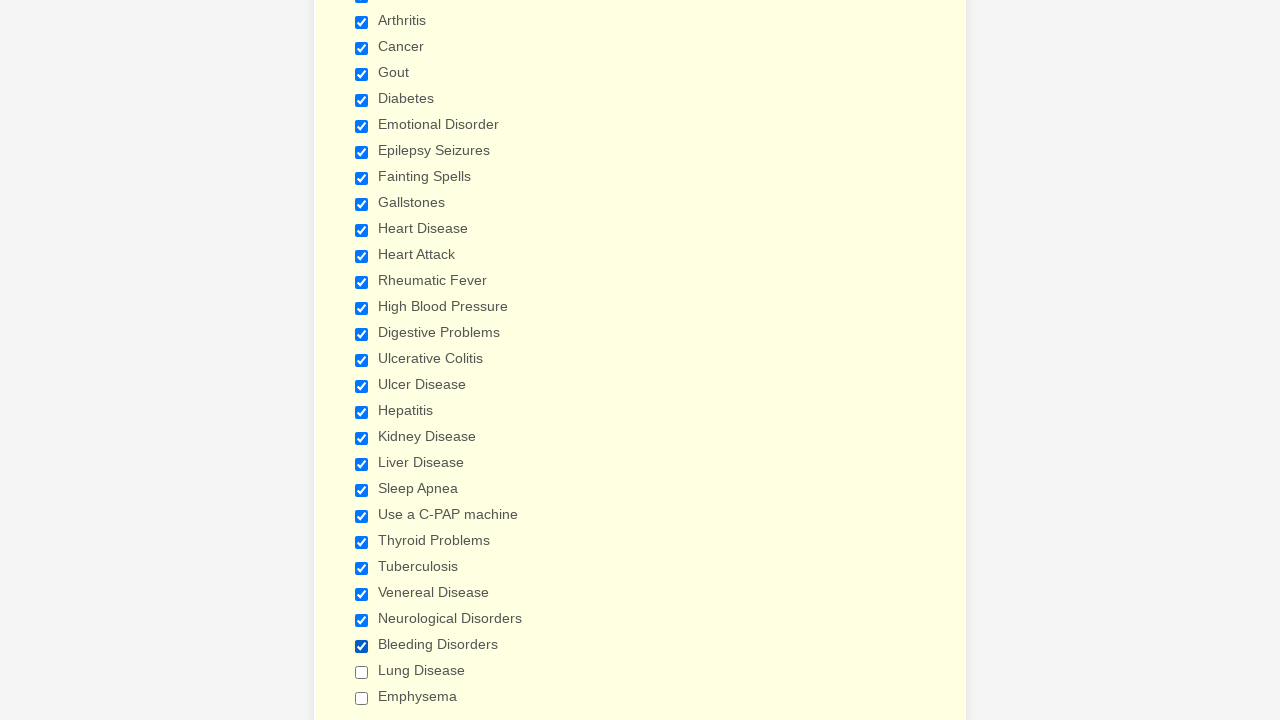

Clicked checkbox #27 to select it at (362, 672) on div.form-input-wide input[type='checkbox'] >> nth=27
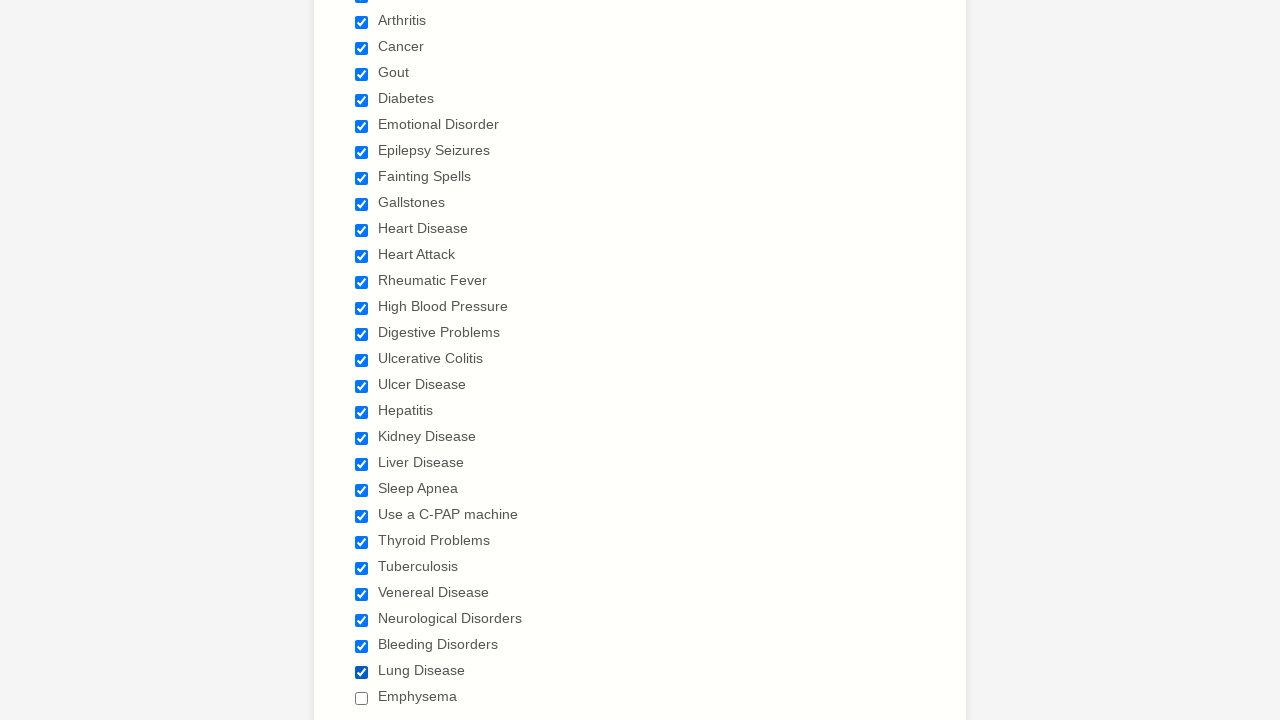

Verified checkbox #27 is checked
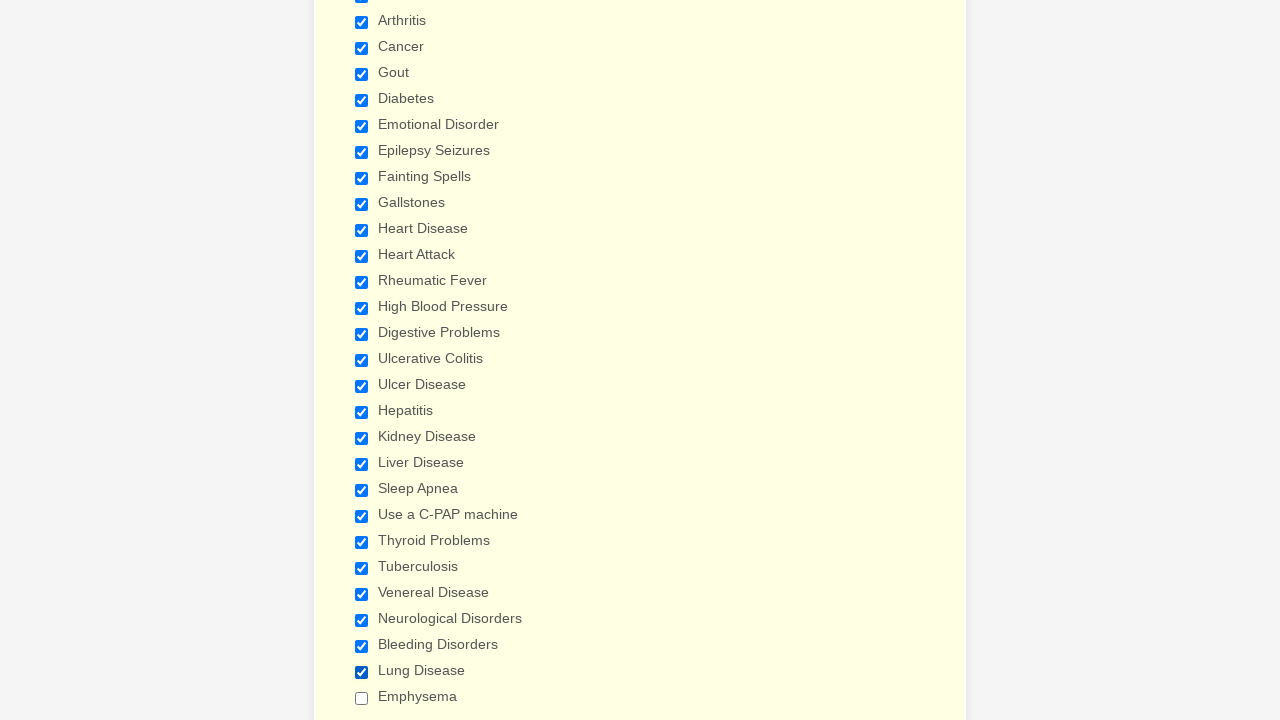

Clicked checkbox #28 to select it at (362, 698) on div.form-input-wide input[type='checkbox'] >> nth=28
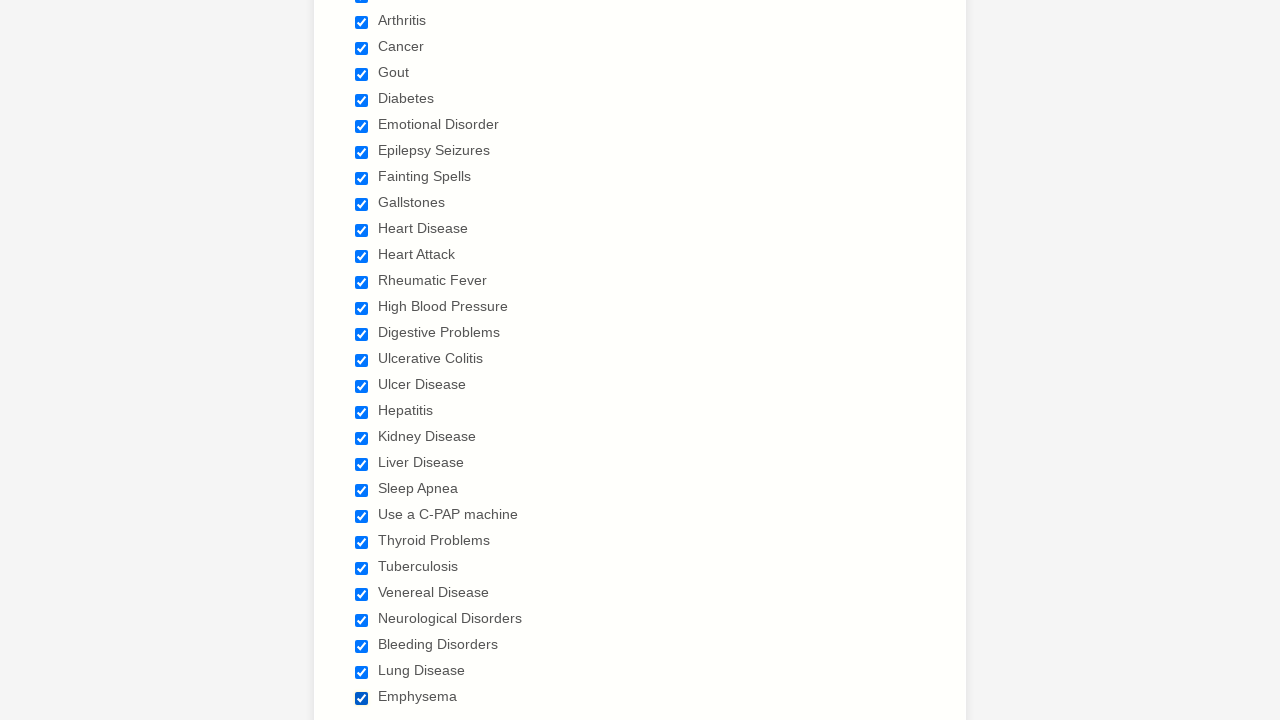

Verified checkbox #28 is checked
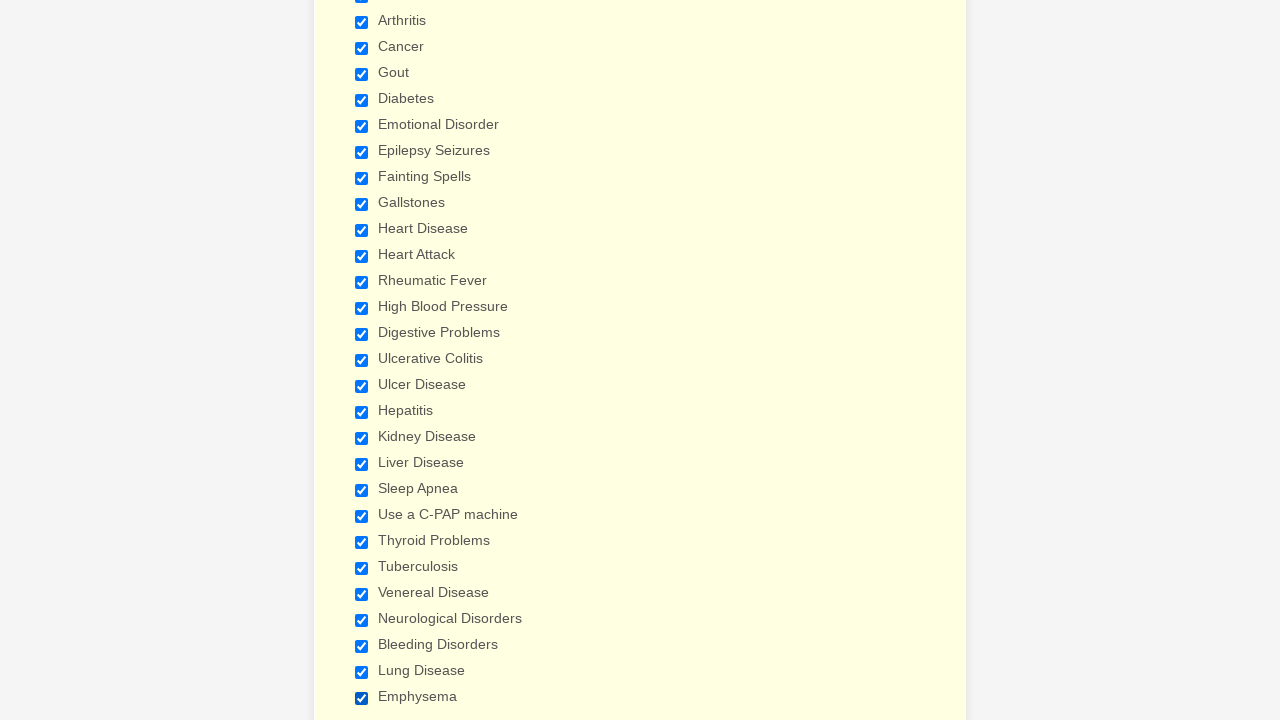

Cleared all cookies
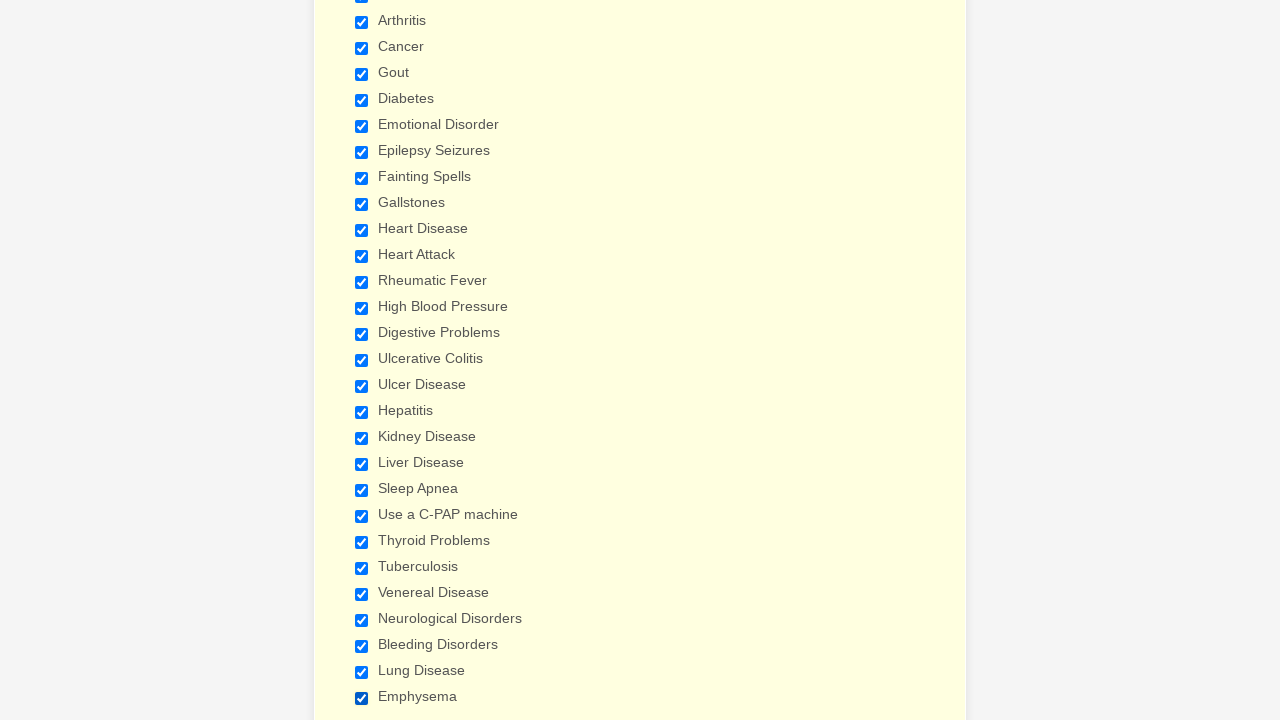

Reloaded the page after clearing cookies
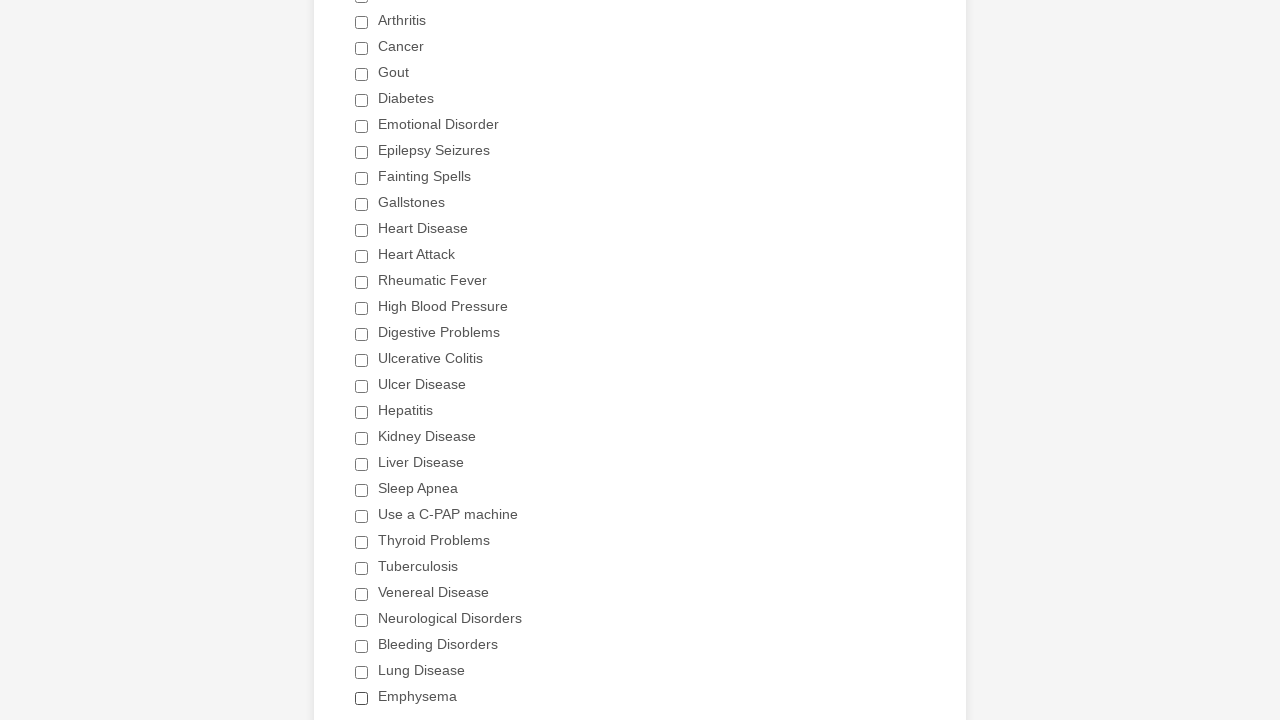

Re-located all checkboxes after page reload
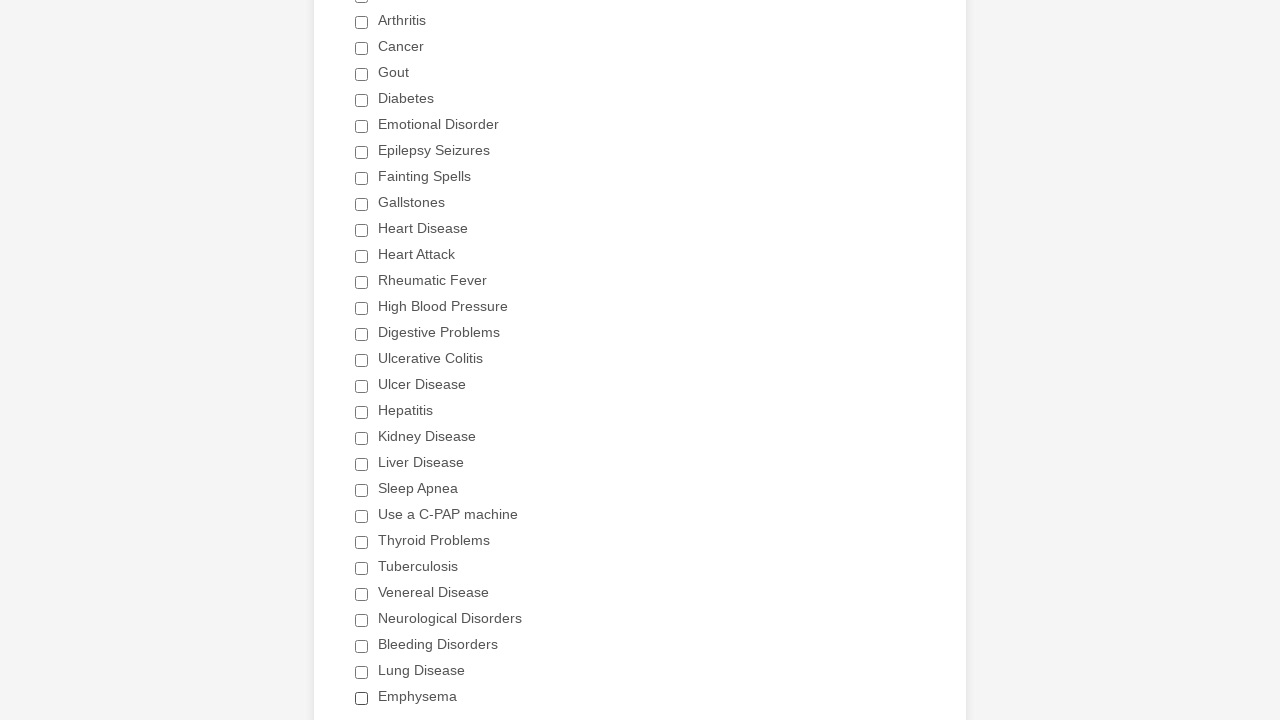

Confirmed 29 checkboxes still present
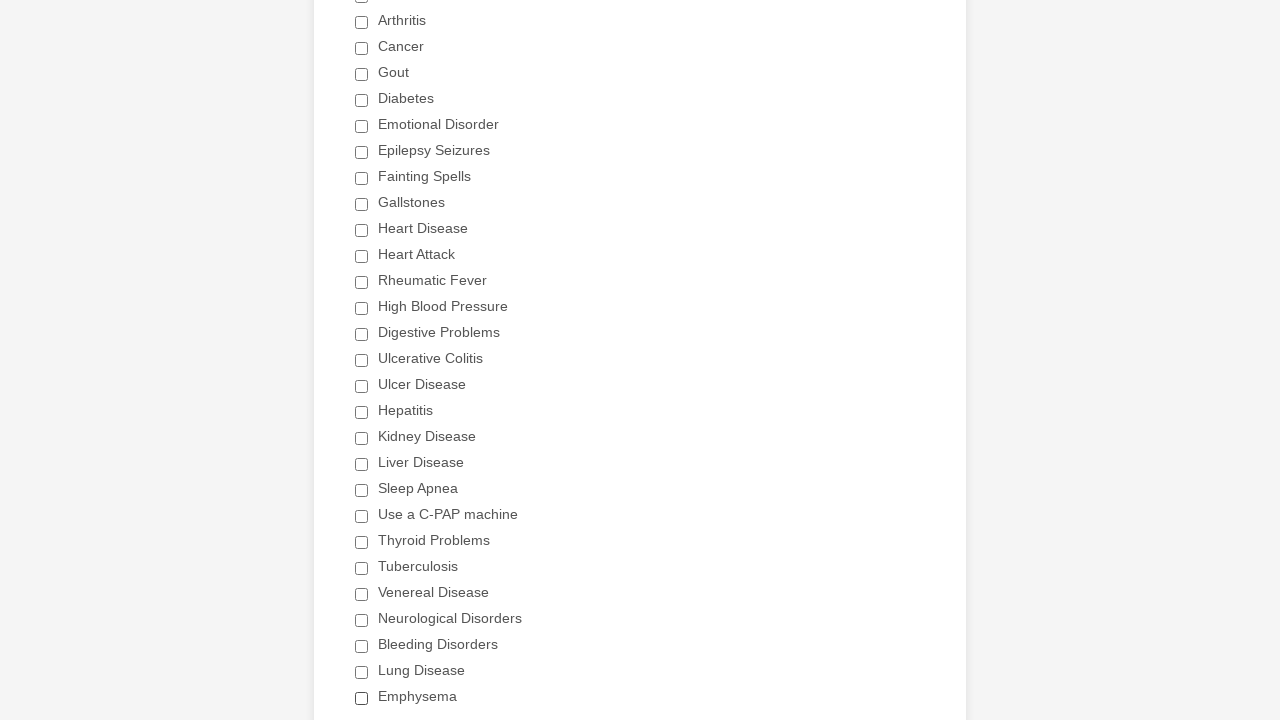

Verified checkbox #0 is not selected
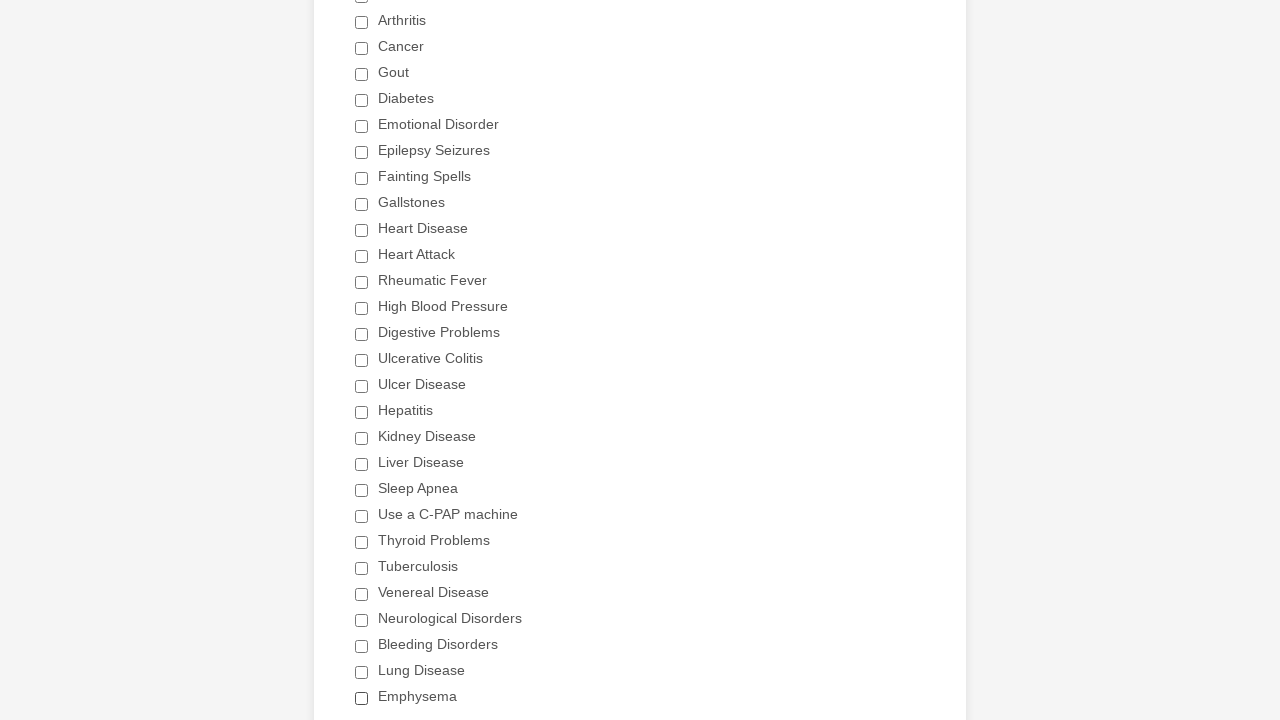

Verified checkbox #1 is not selected
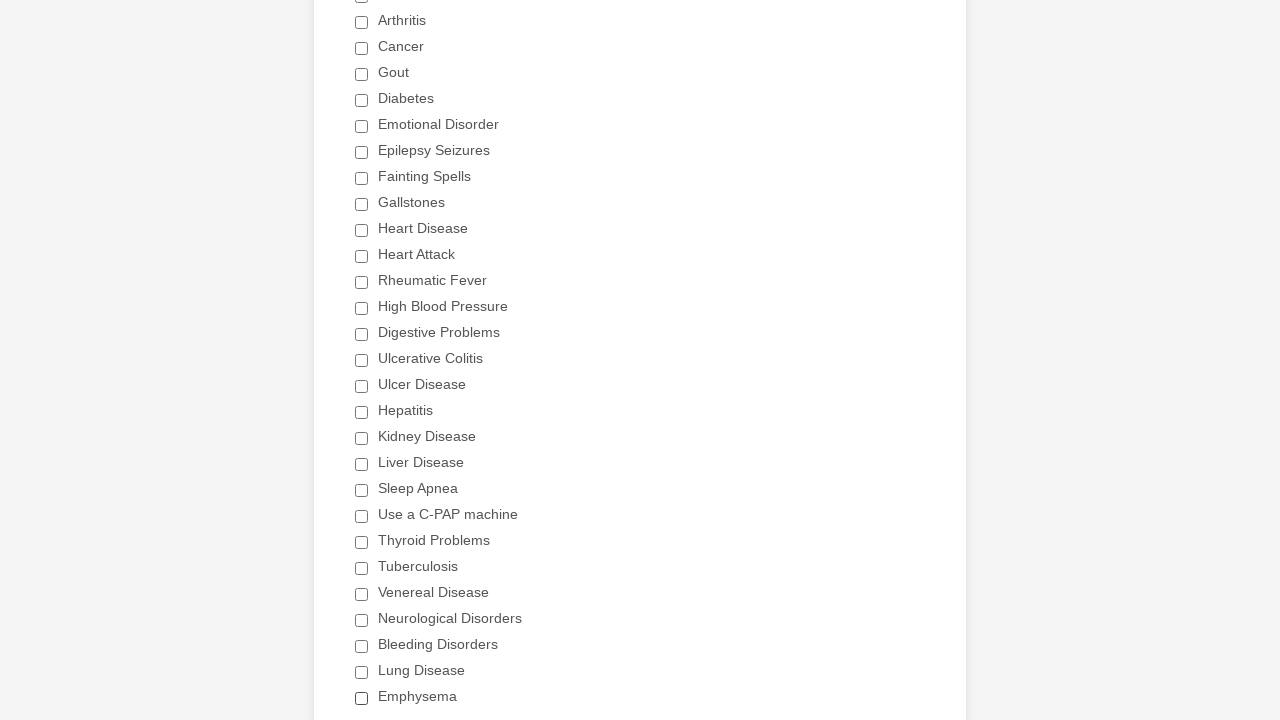

Verified checkbox #2 is not selected
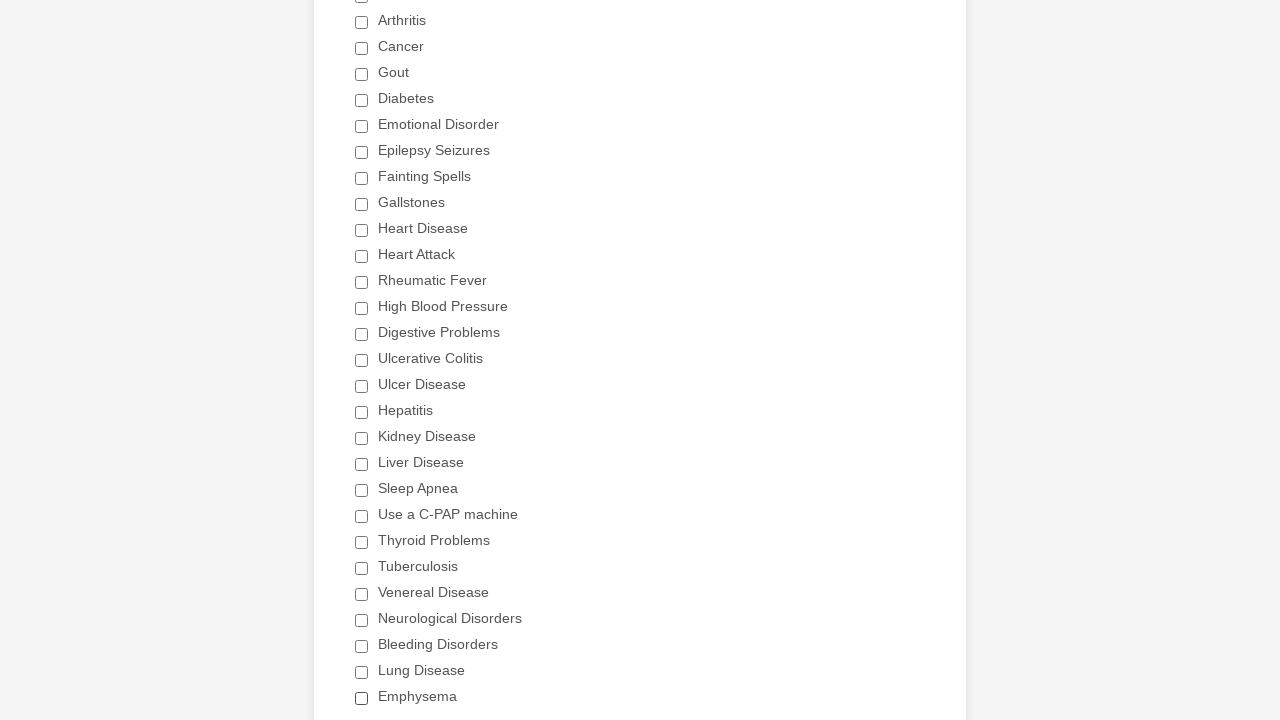

Verified checkbox #3 is not selected
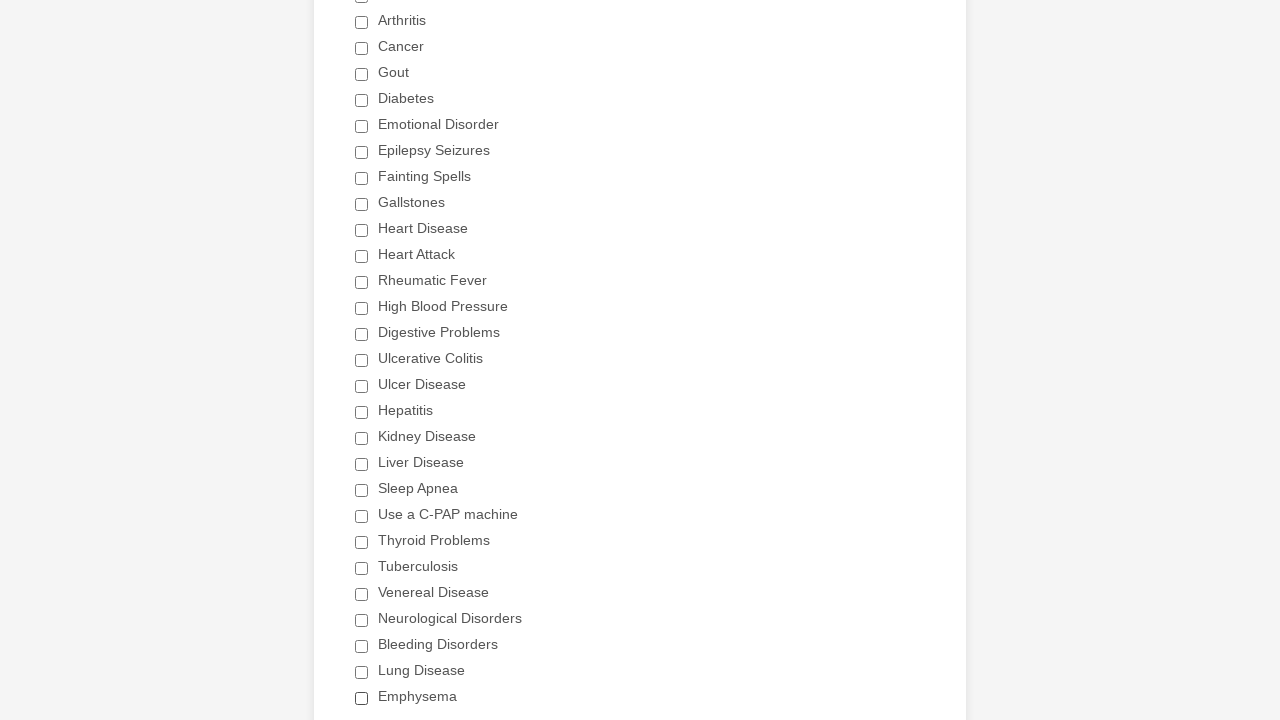

Verified checkbox #4 is not selected
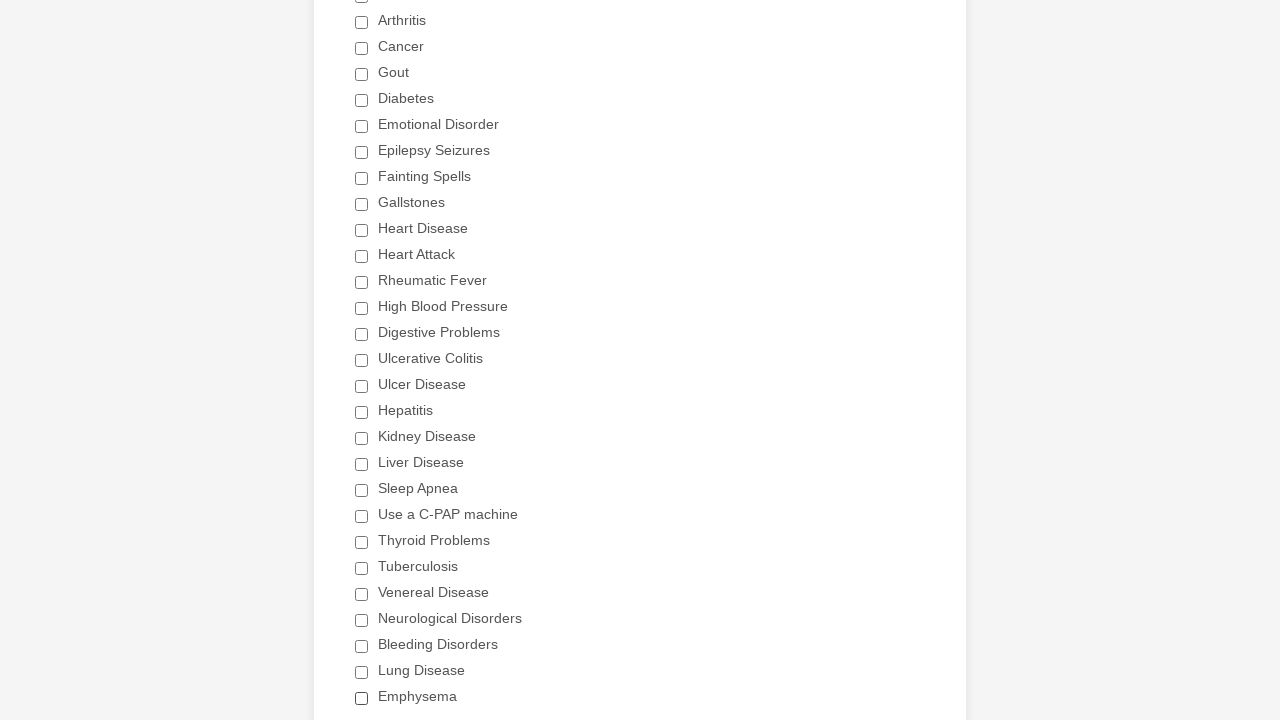

Verified checkbox #5 is not selected
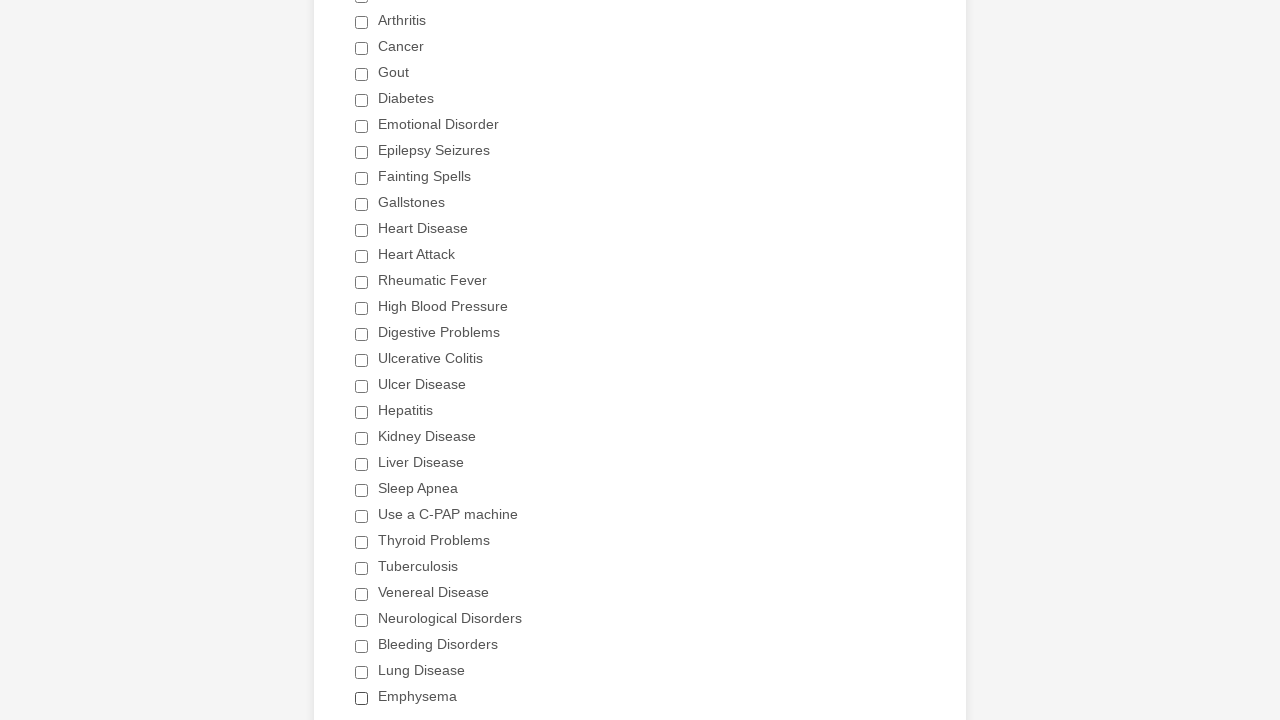

Verified checkbox #6 is not selected
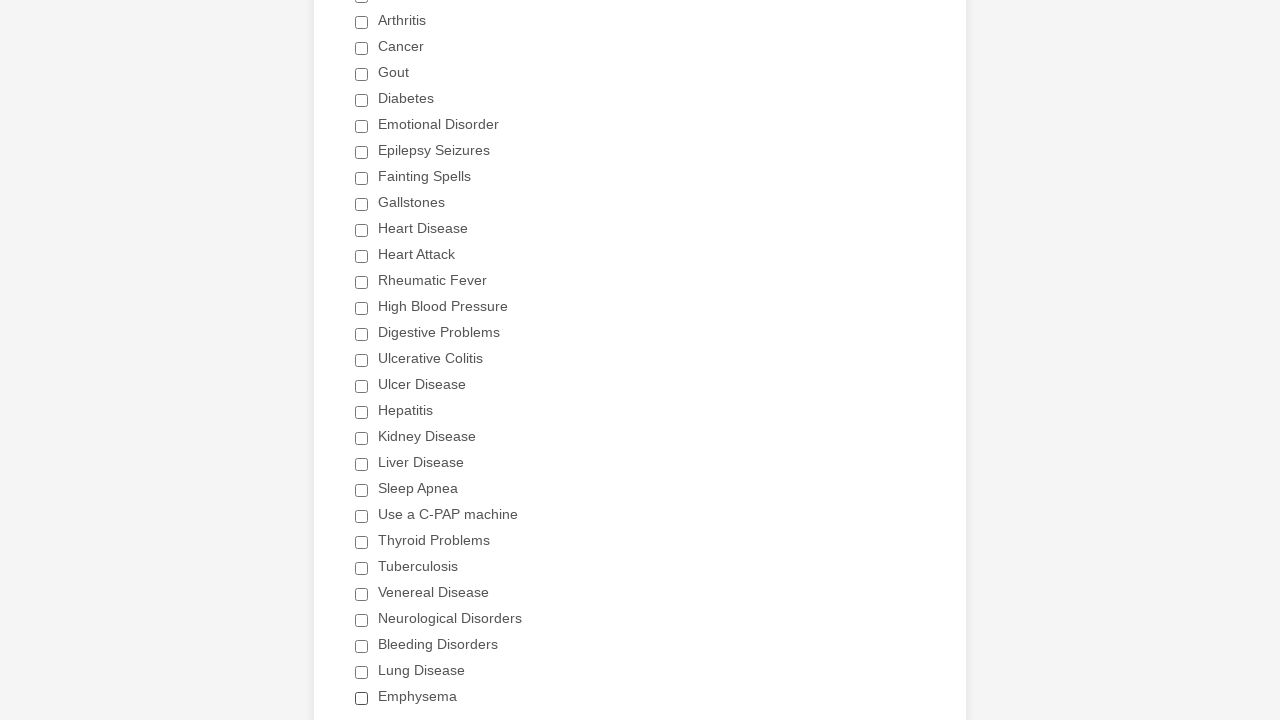

Verified checkbox #7 is not selected
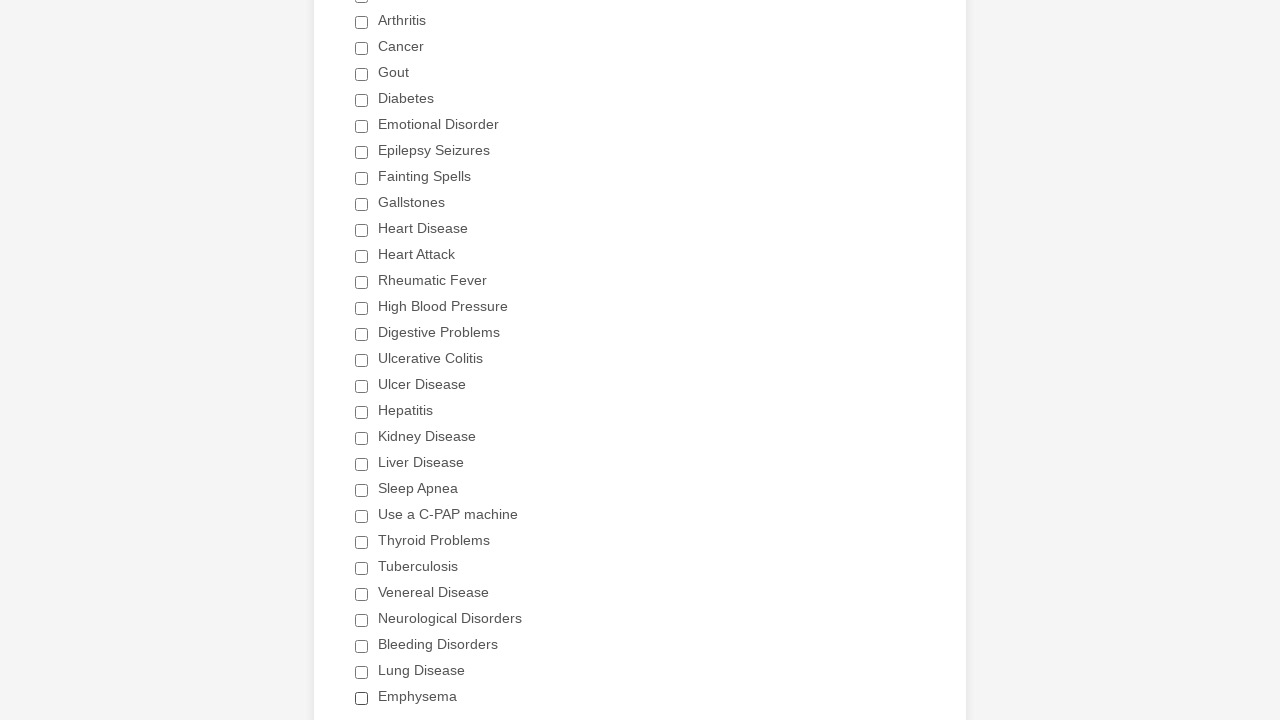

Verified checkbox #8 is not selected
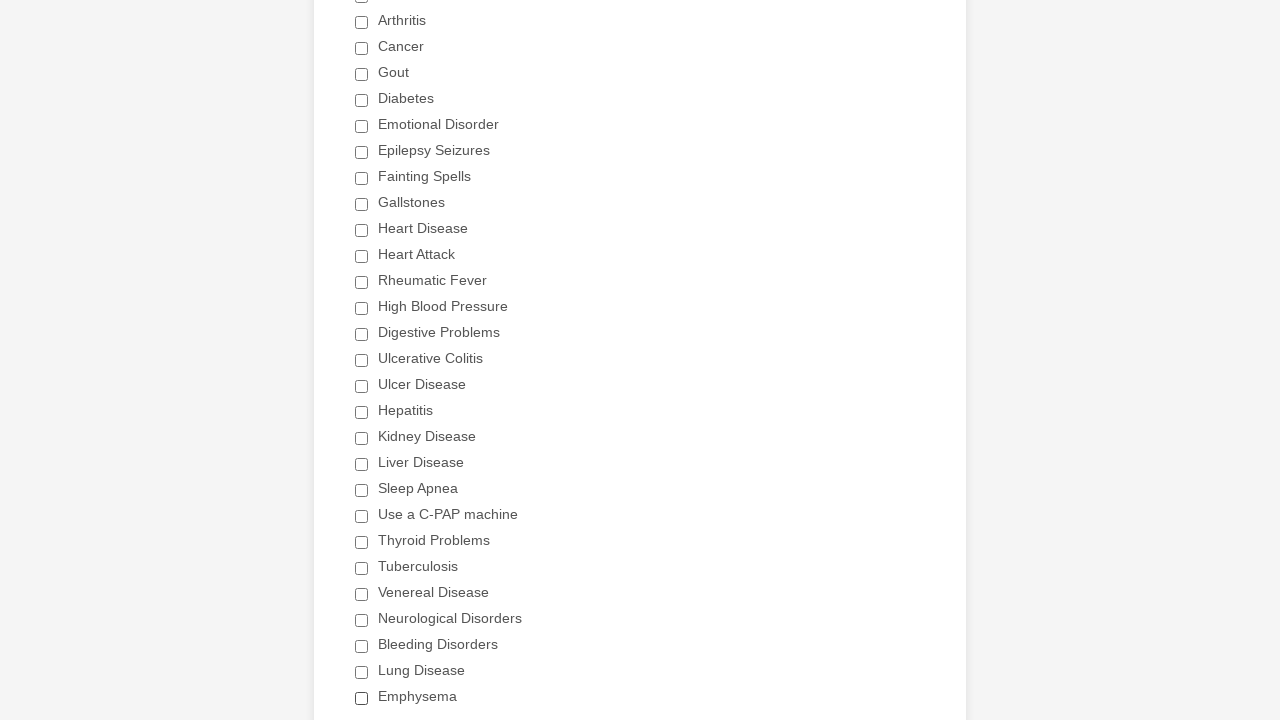

Verified checkbox #9 is not selected
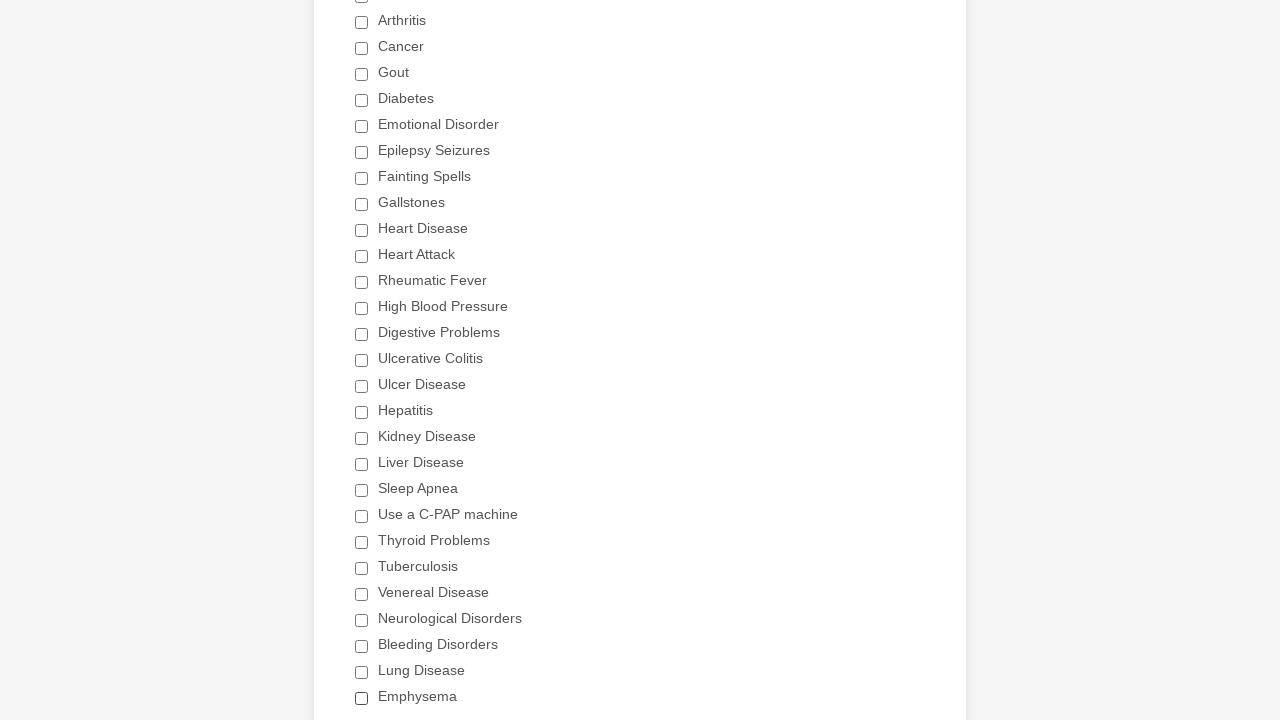

Verified checkbox #10 is not selected
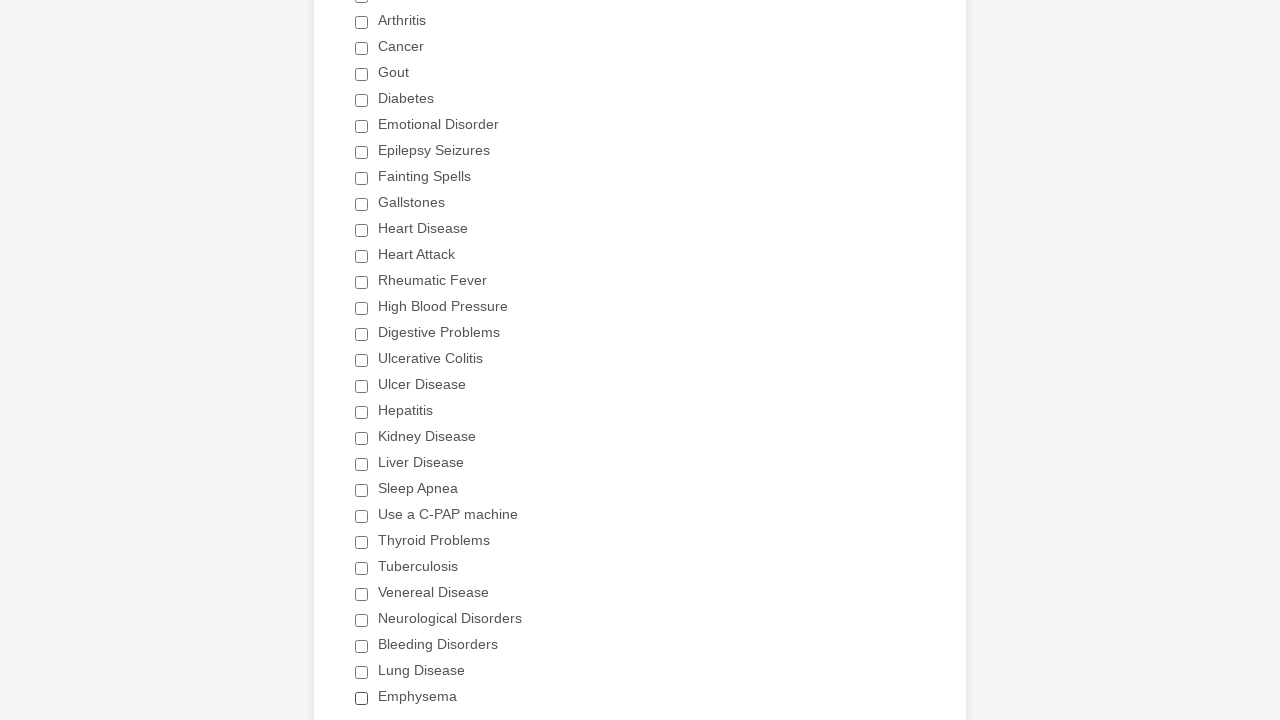

Verified checkbox #11 is not selected
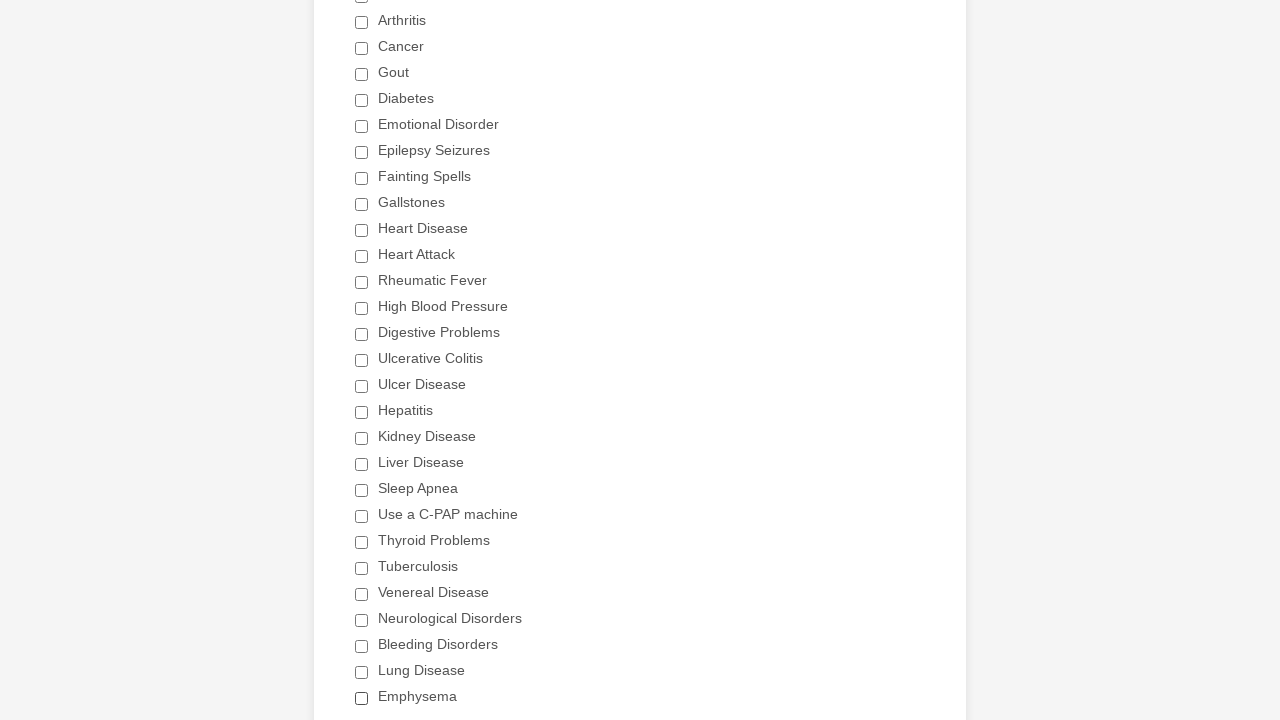

Verified checkbox #12 is not selected
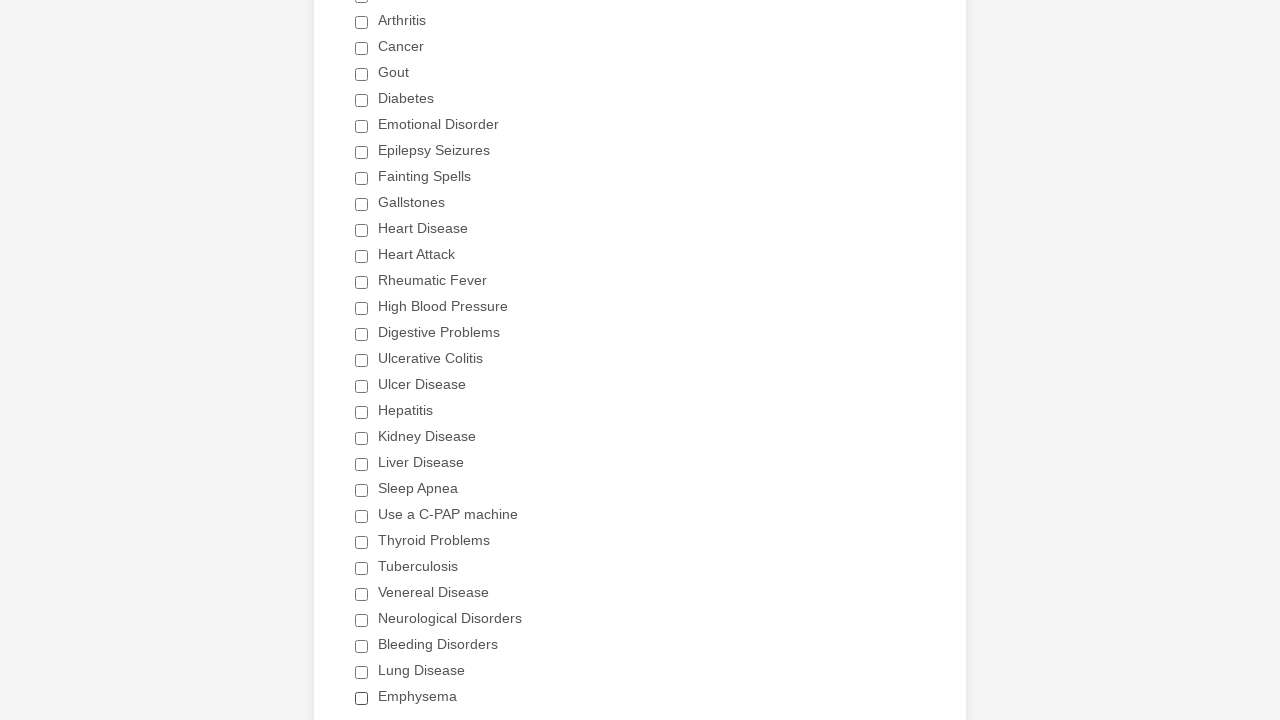

Verified checkbox #13 is not selected
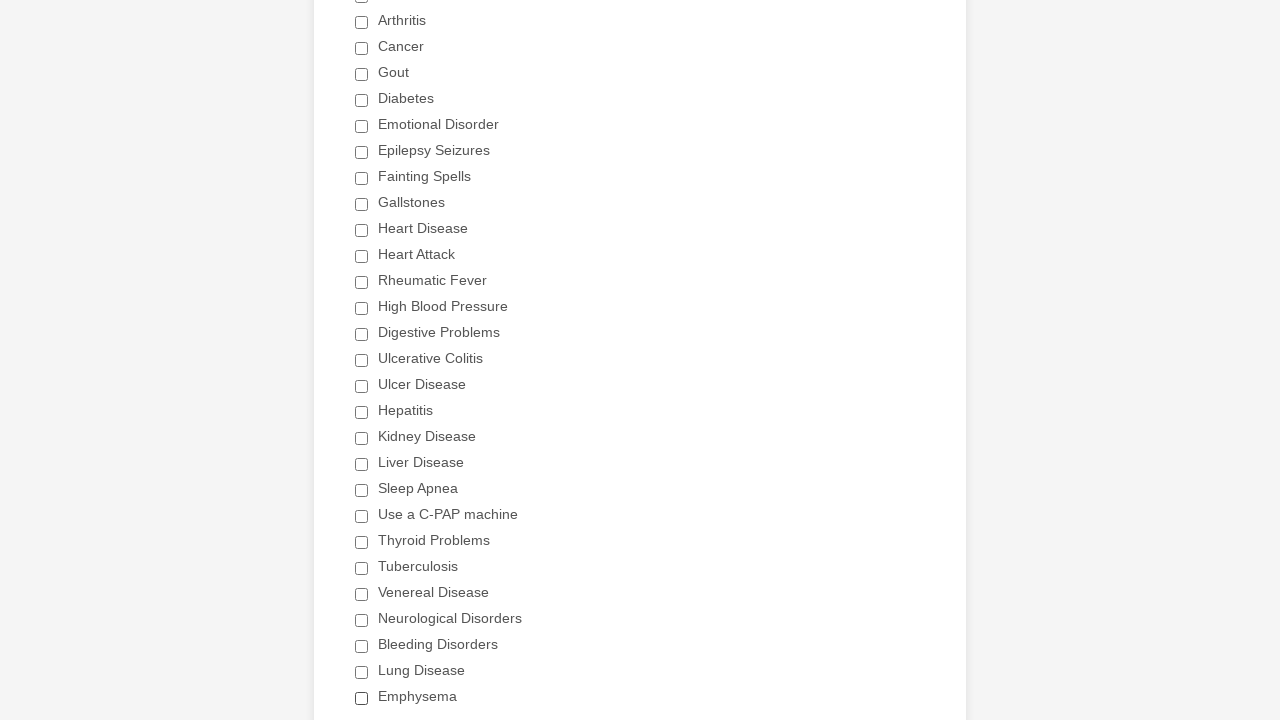

Verified checkbox #14 is not selected
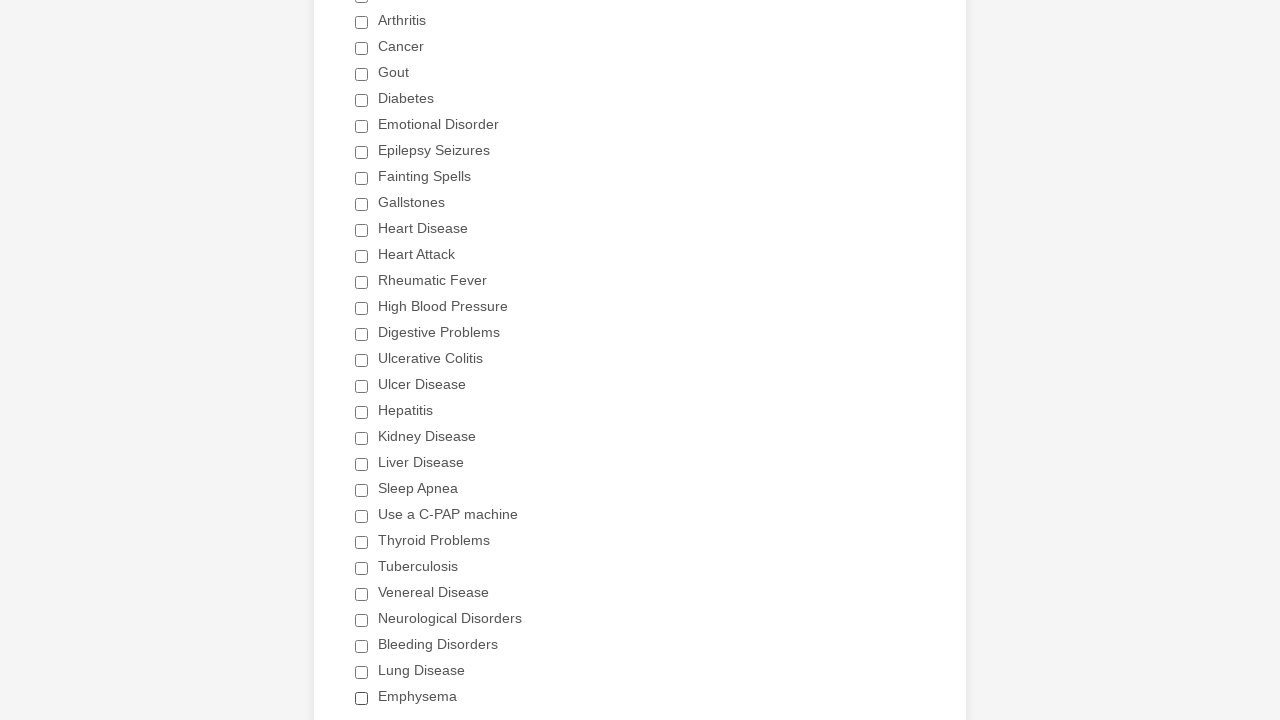

Verified checkbox #15 is not selected
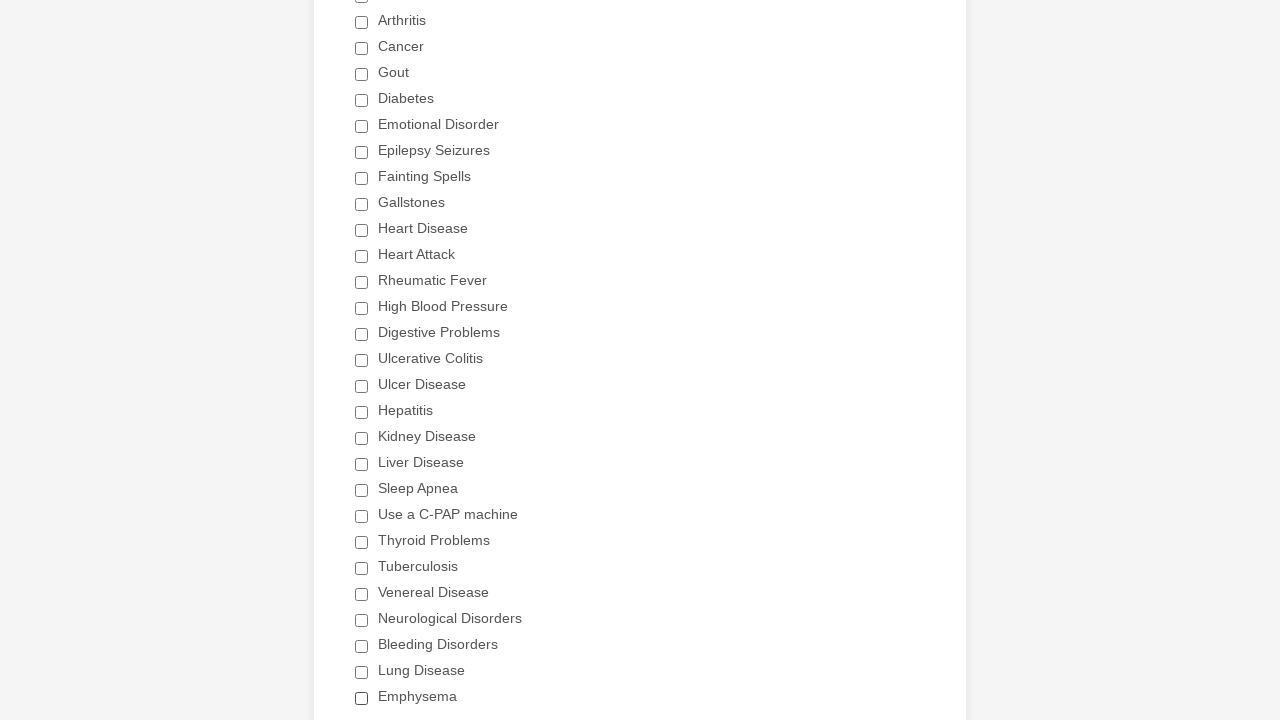

Verified checkbox #16 is not selected
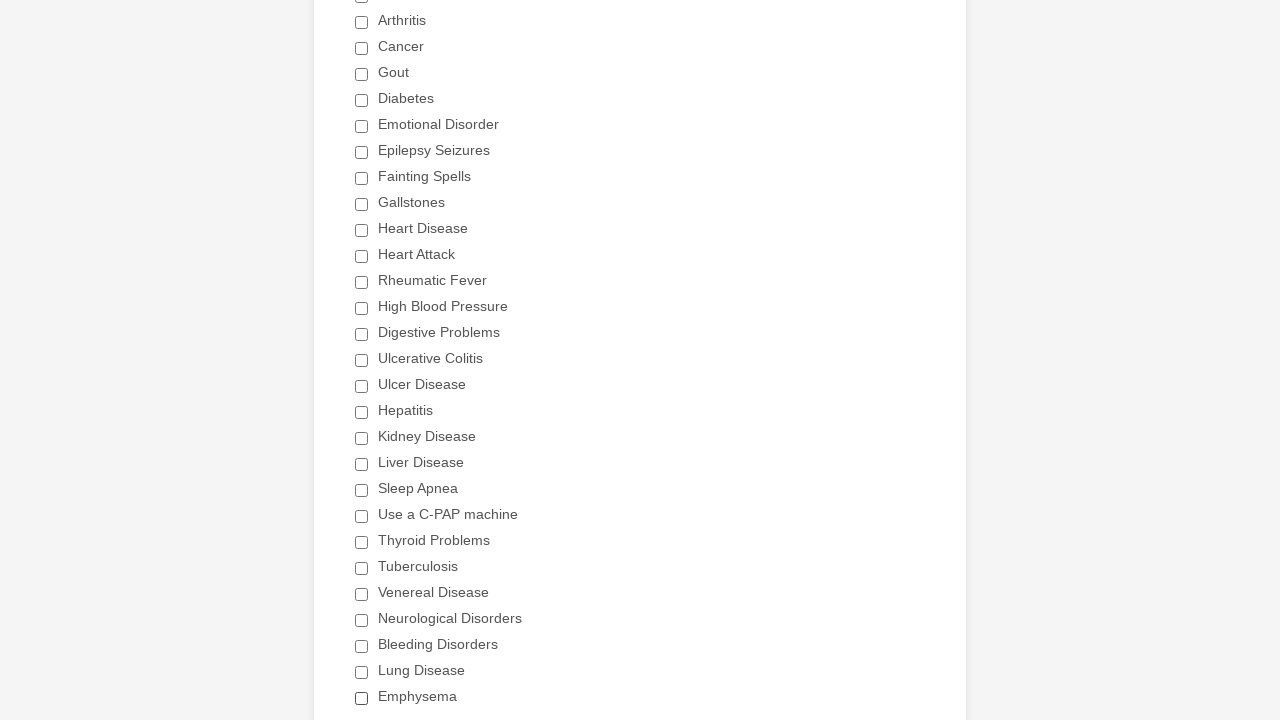

Verified checkbox #17 is not selected
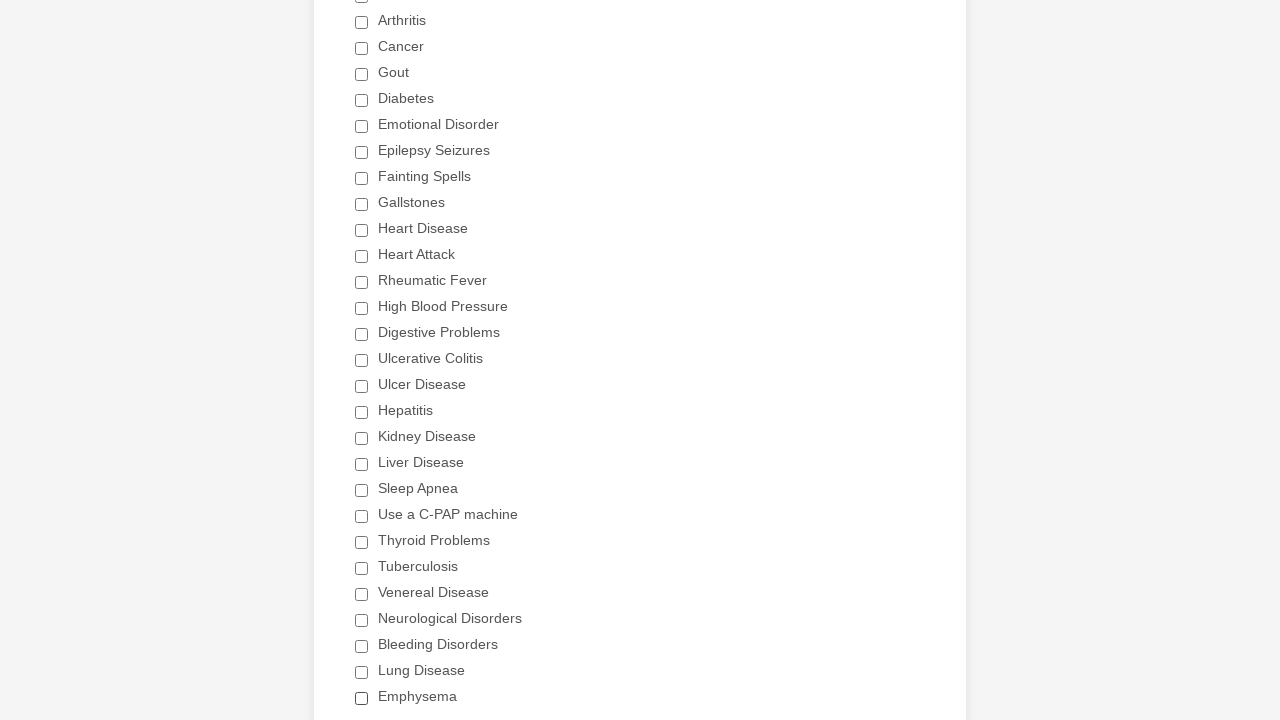

Verified checkbox #18 is not selected
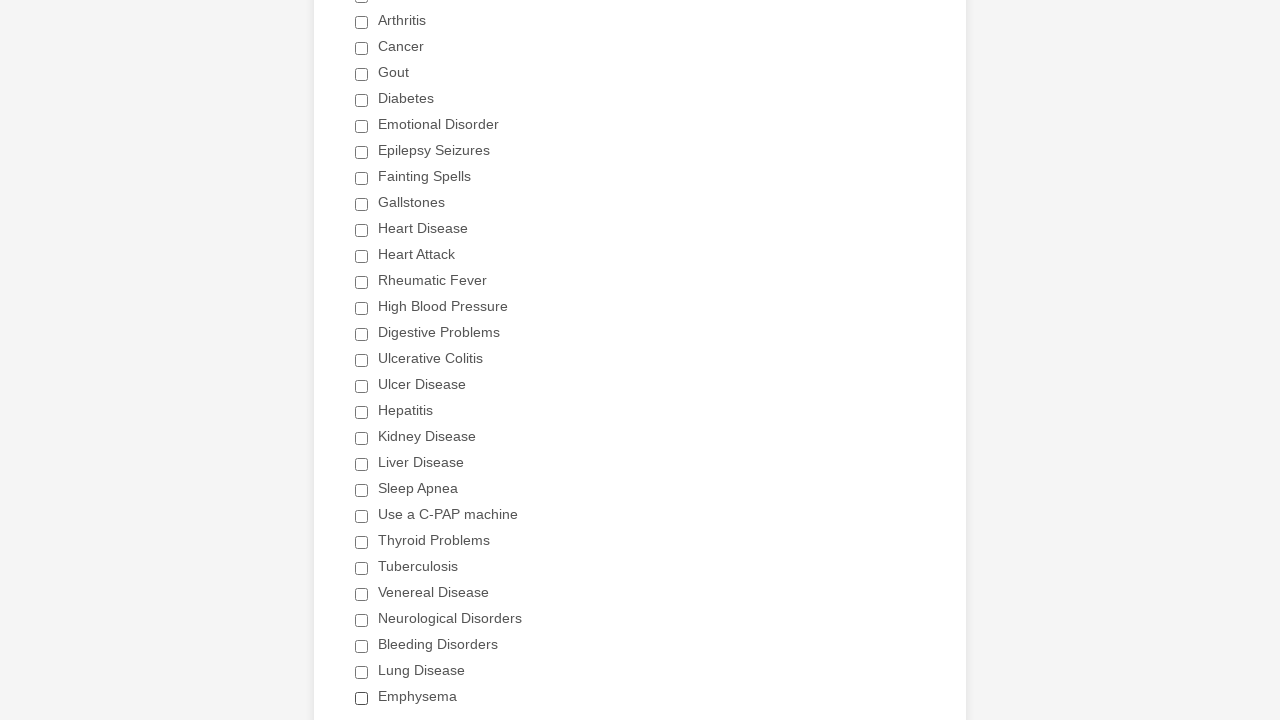

Verified checkbox #19 is not selected
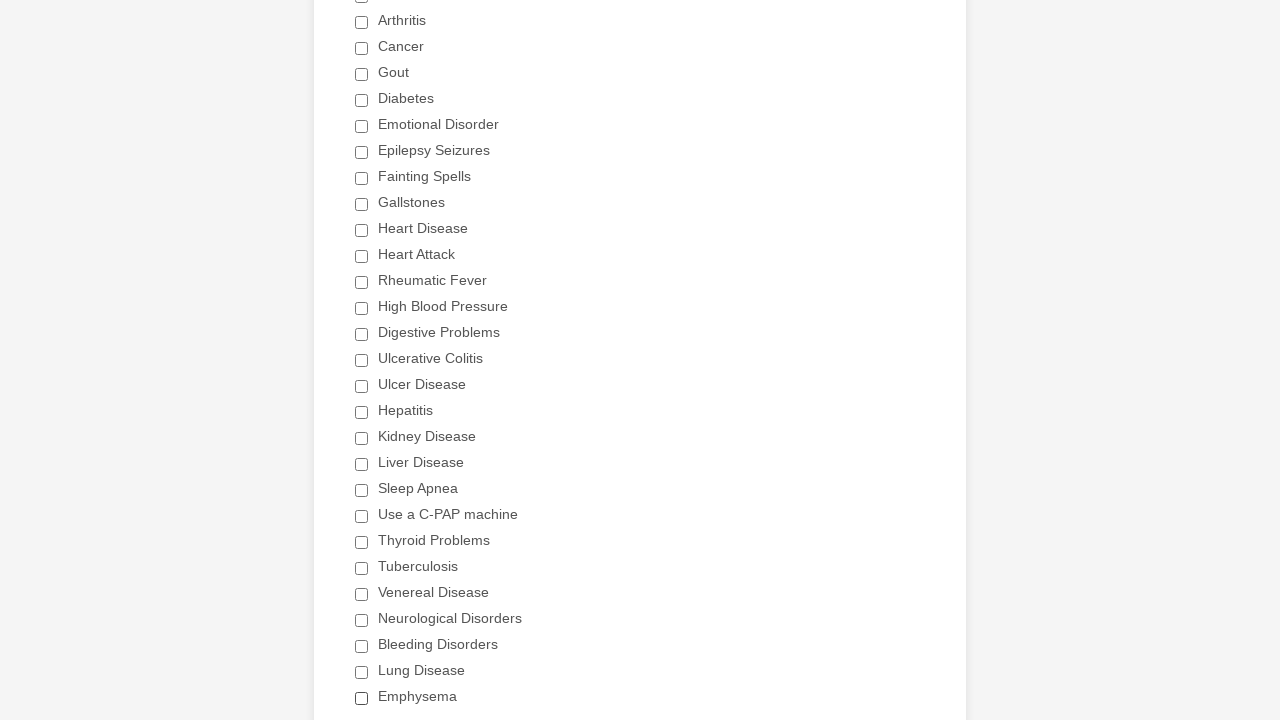

Verified checkbox #20 is not selected
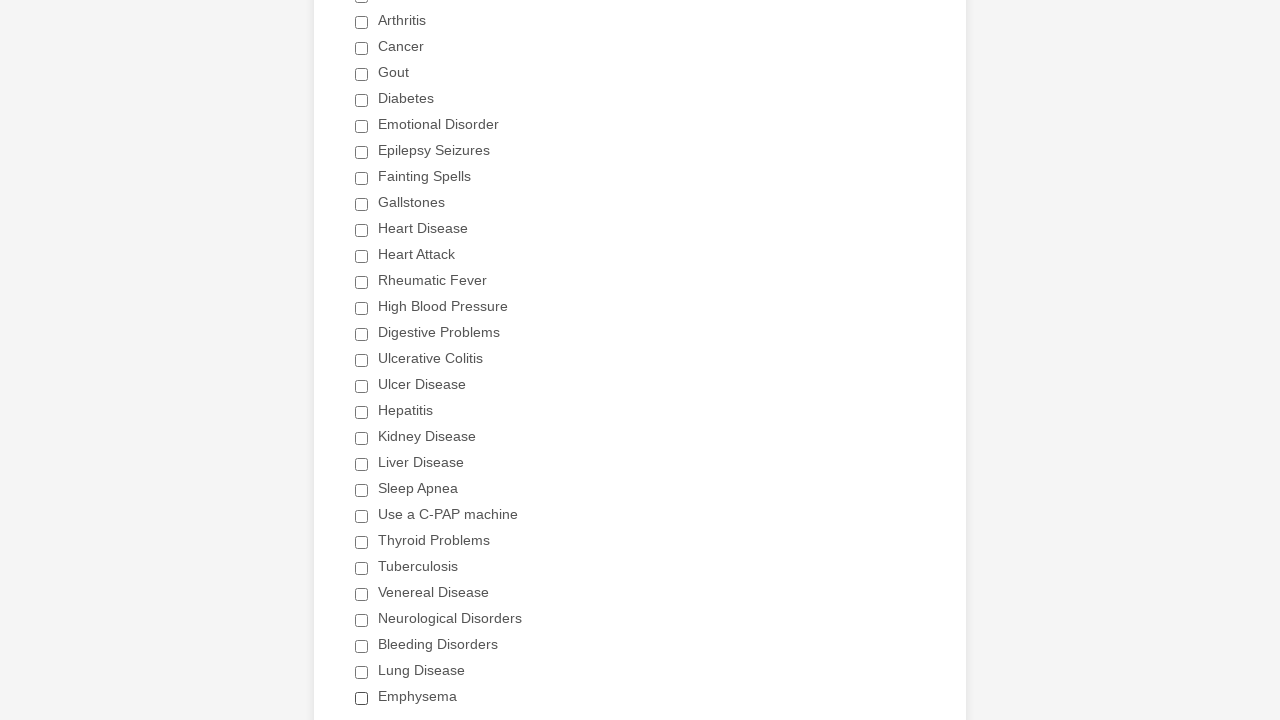

Verified checkbox #21 is not selected
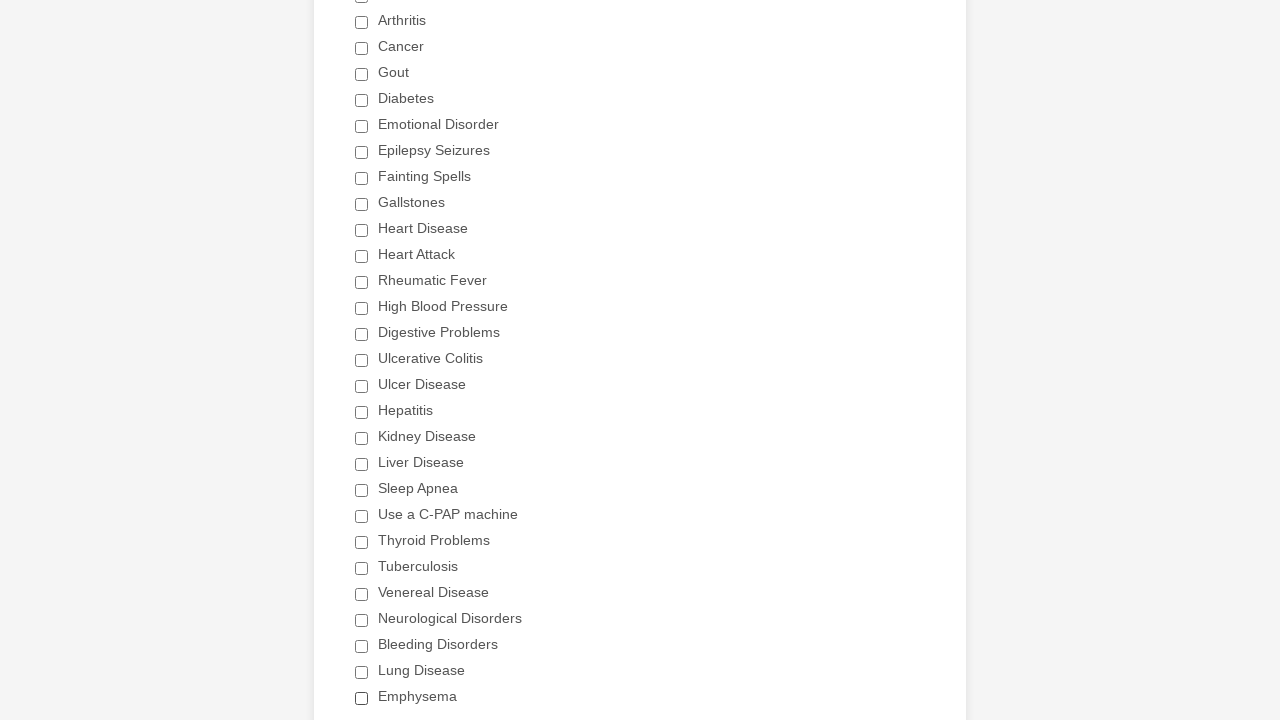

Verified checkbox #22 is not selected
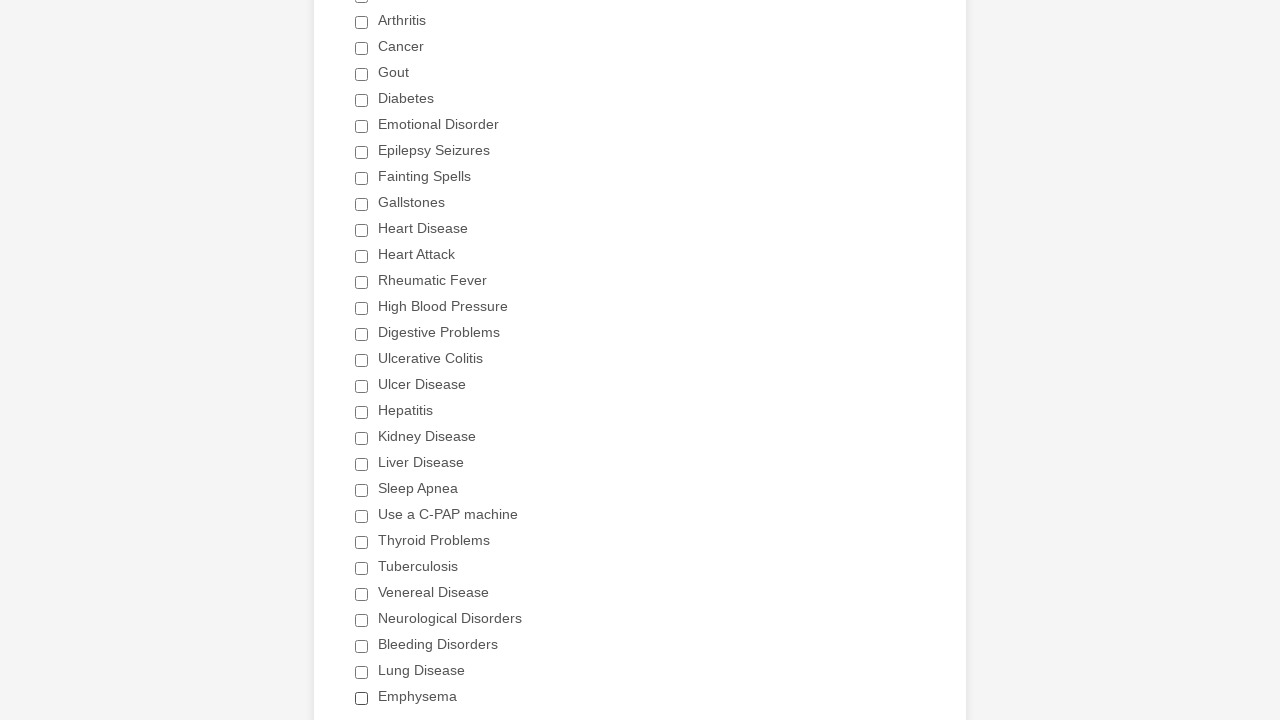

Verified checkbox #23 is not selected
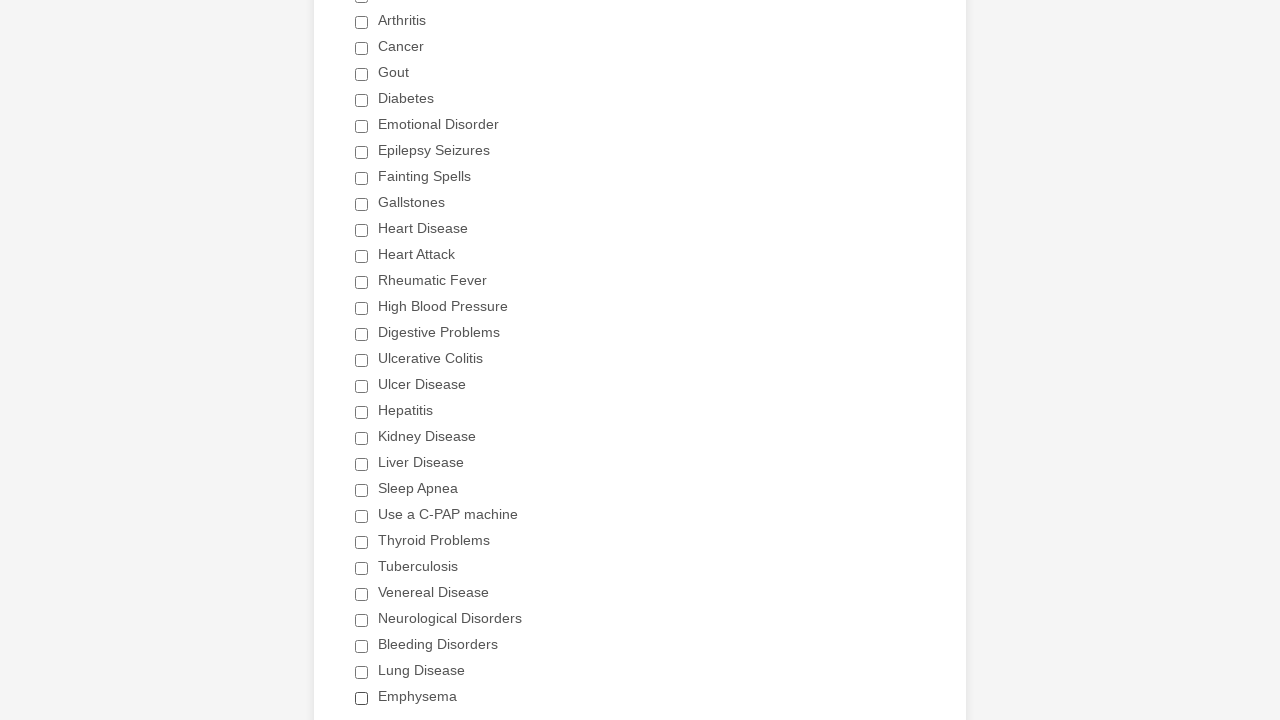

Verified checkbox #24 is not selected
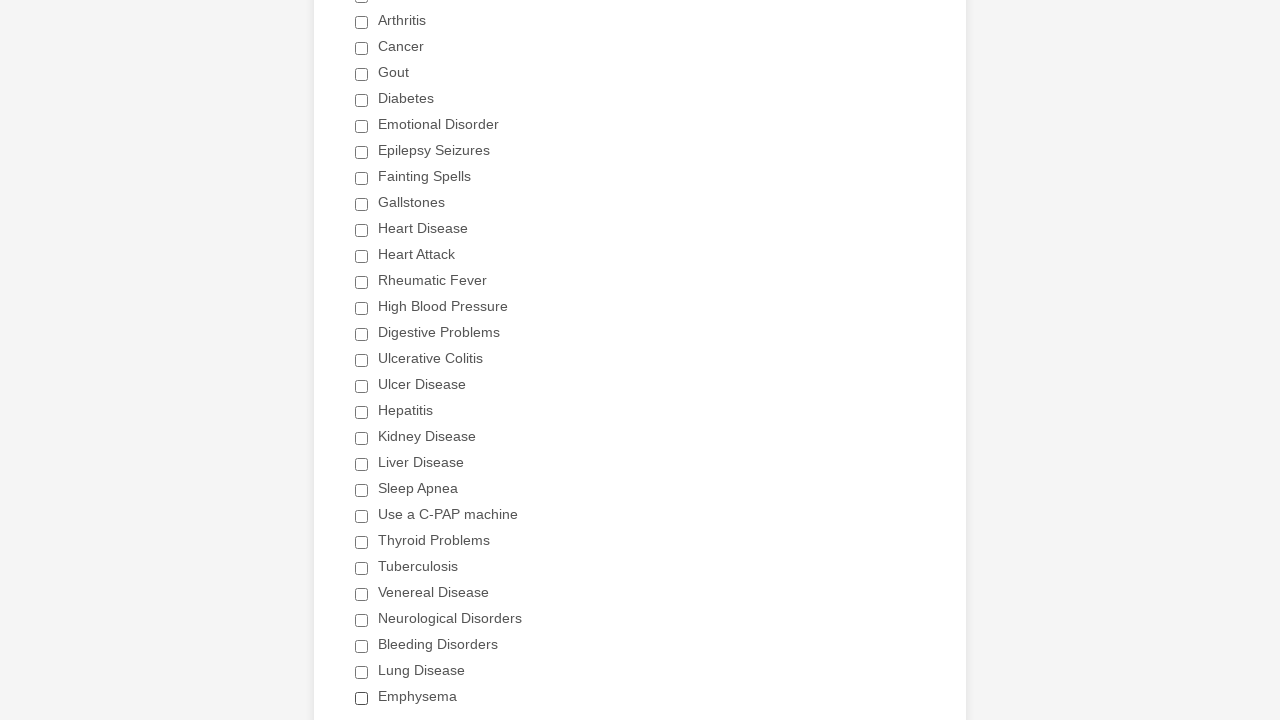

Verified checkbox #25 is not selected
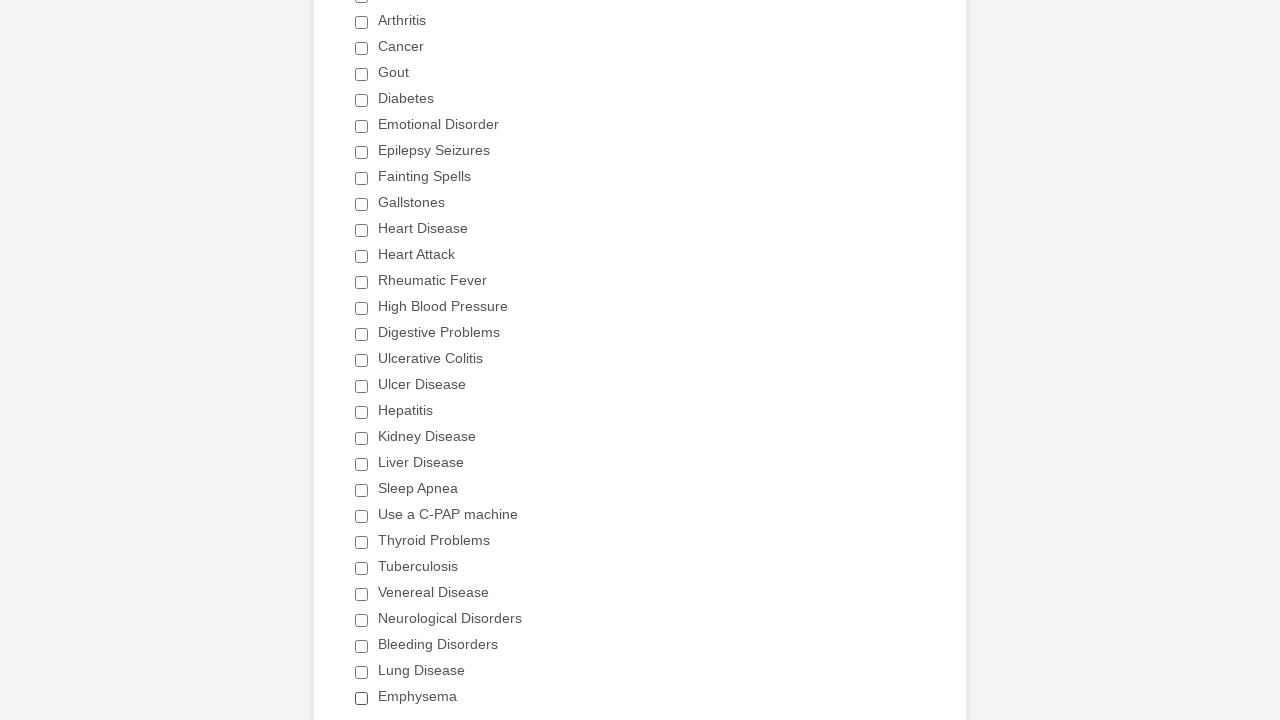

Verified checkbox #26 is not selected
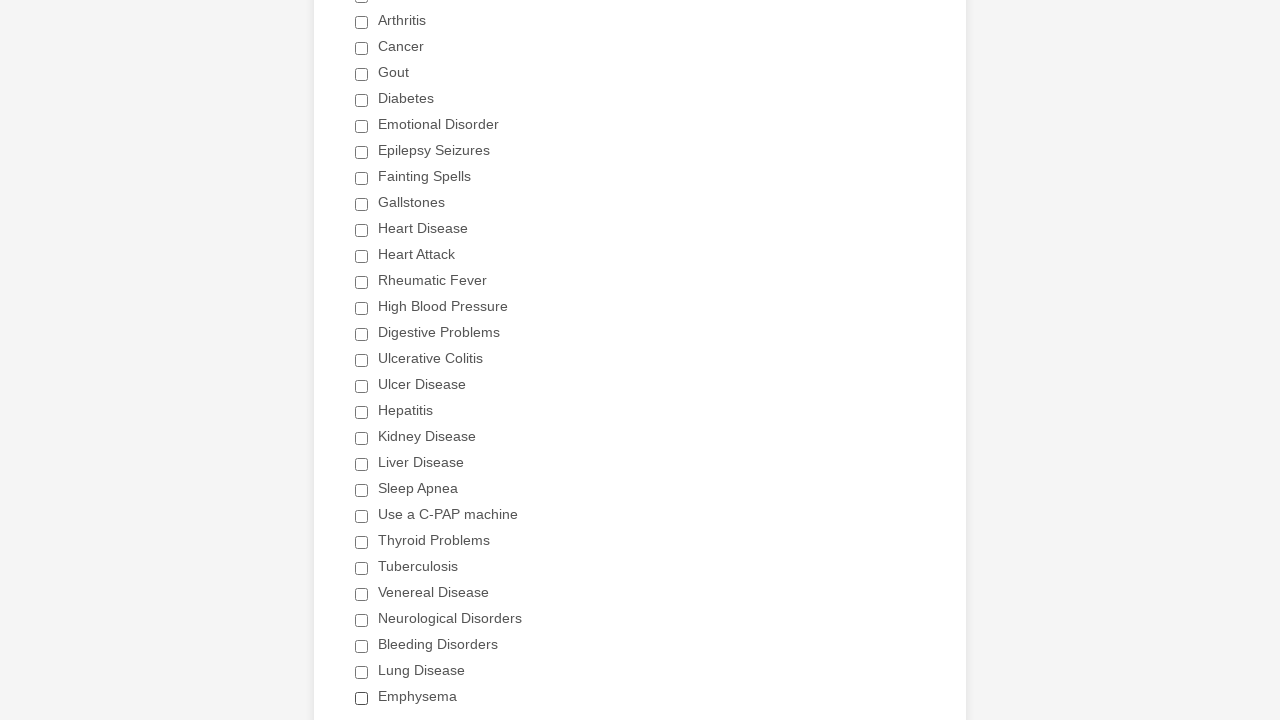

Verified checkbox #27 is not selected
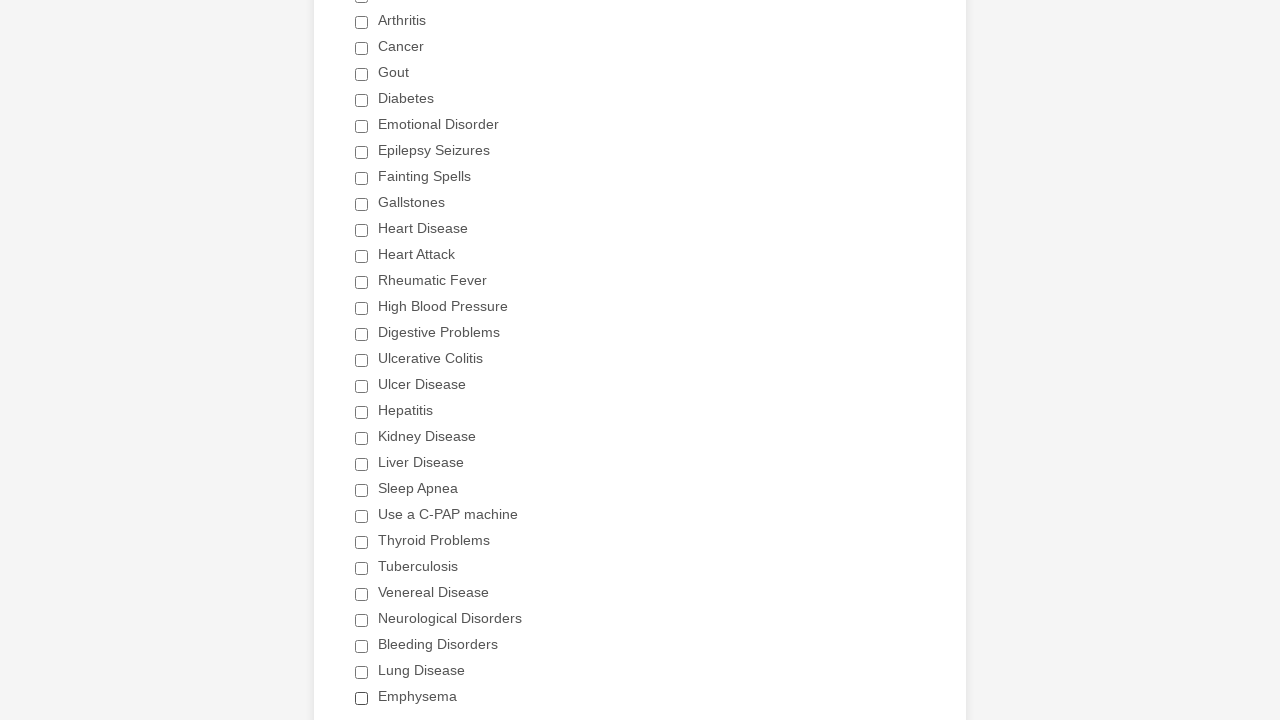

Verified checkbox #28 is not selected
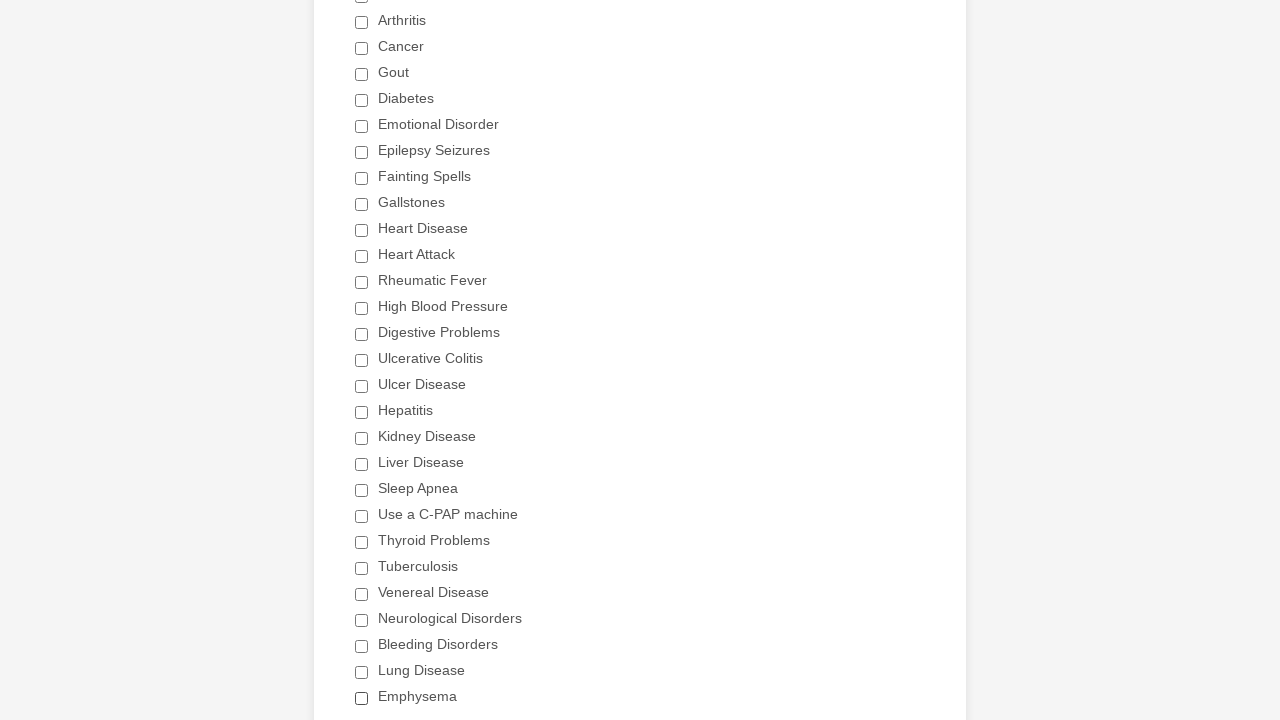

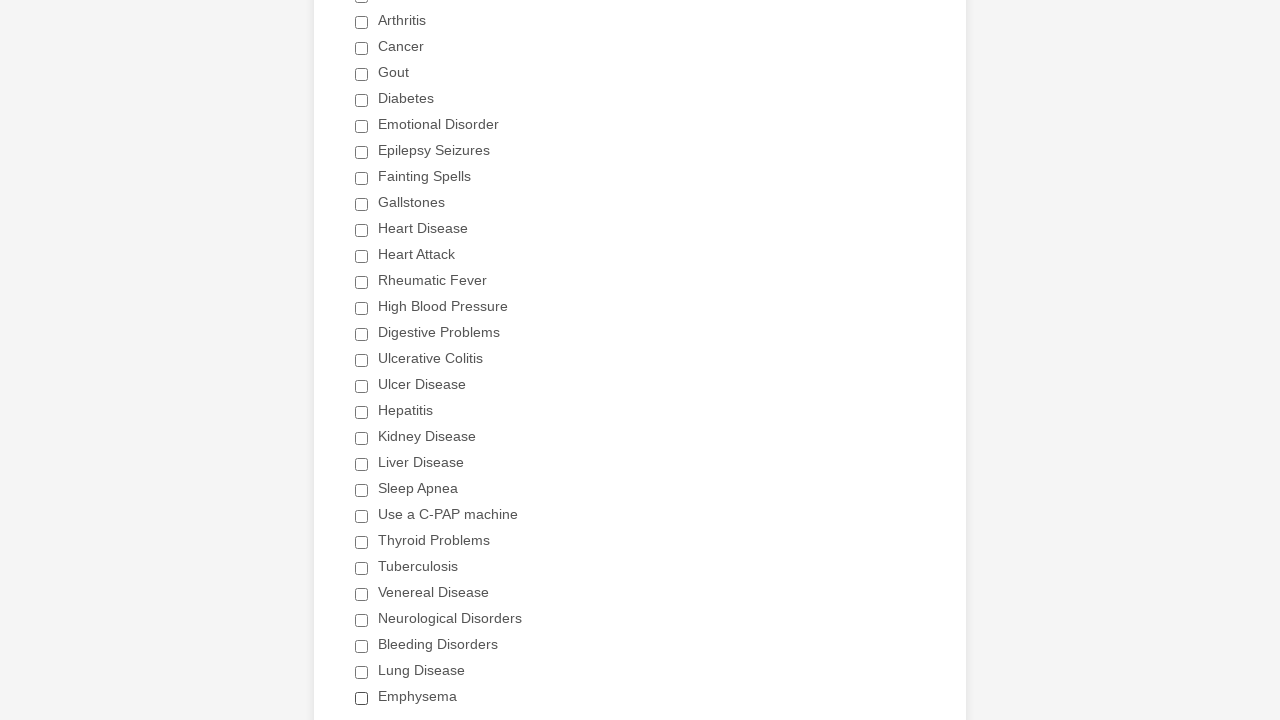